Fills out a large form by entering text into all input fields and submitting the form

Starting URL: http://suninjuly.github.io/huge_form.html

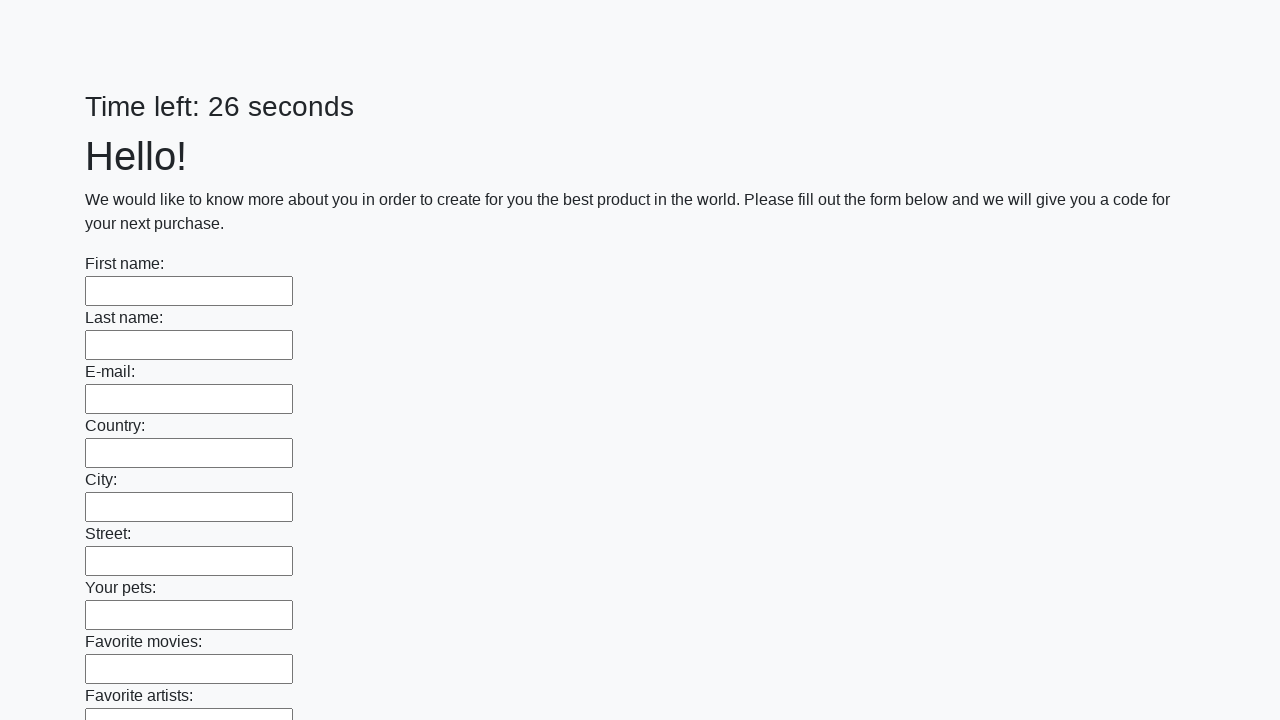

Located all input elements on the page
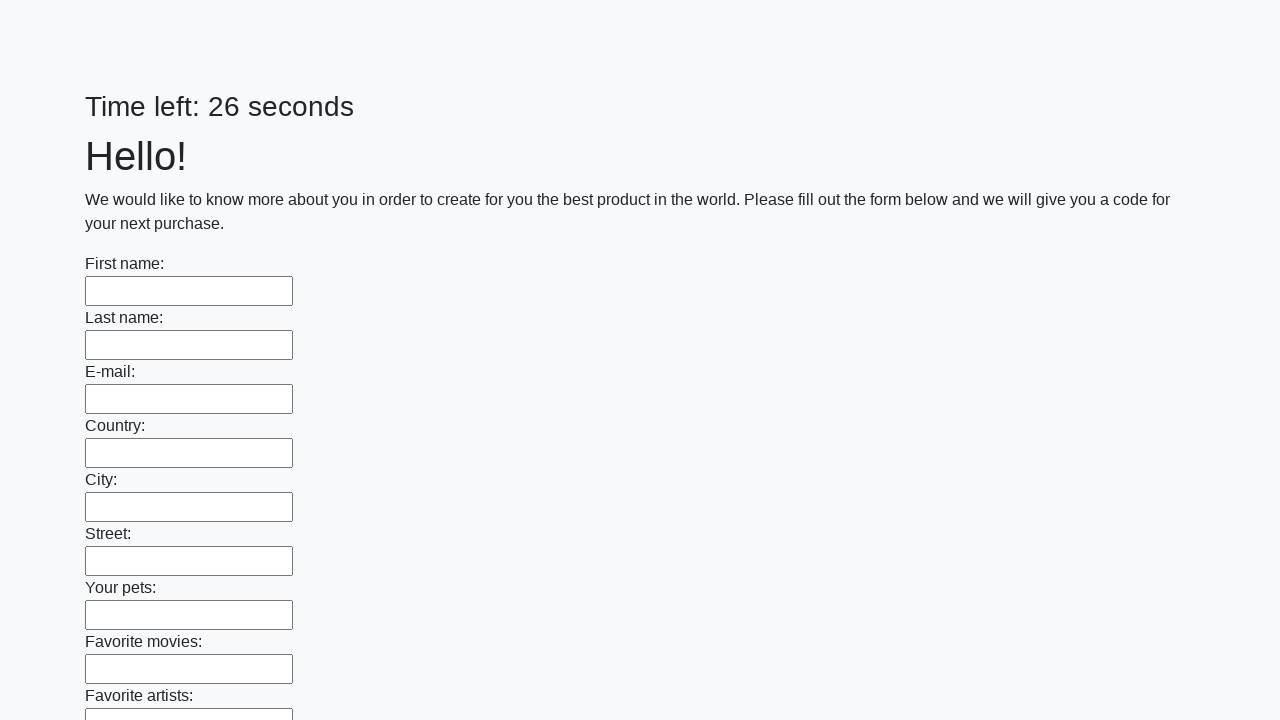

Filled input field with 'ans' on input >> nth=0
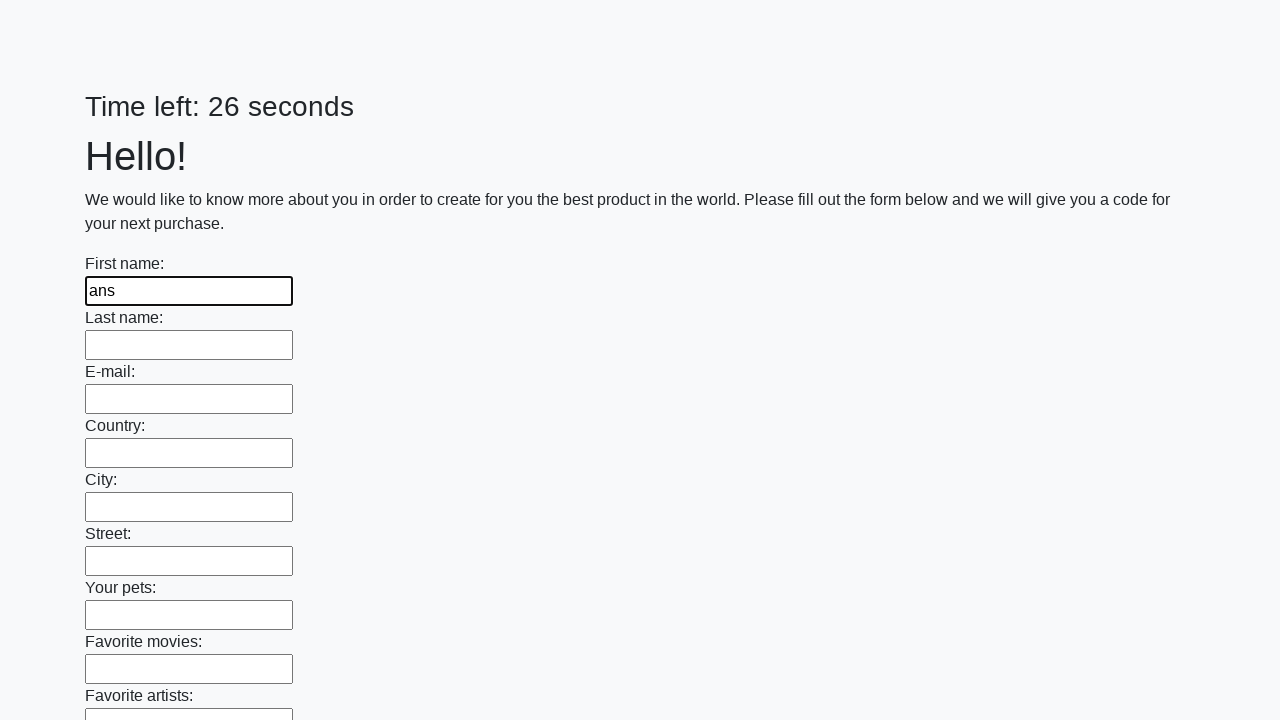

Filled input field with 'ans' on input >> nth=1
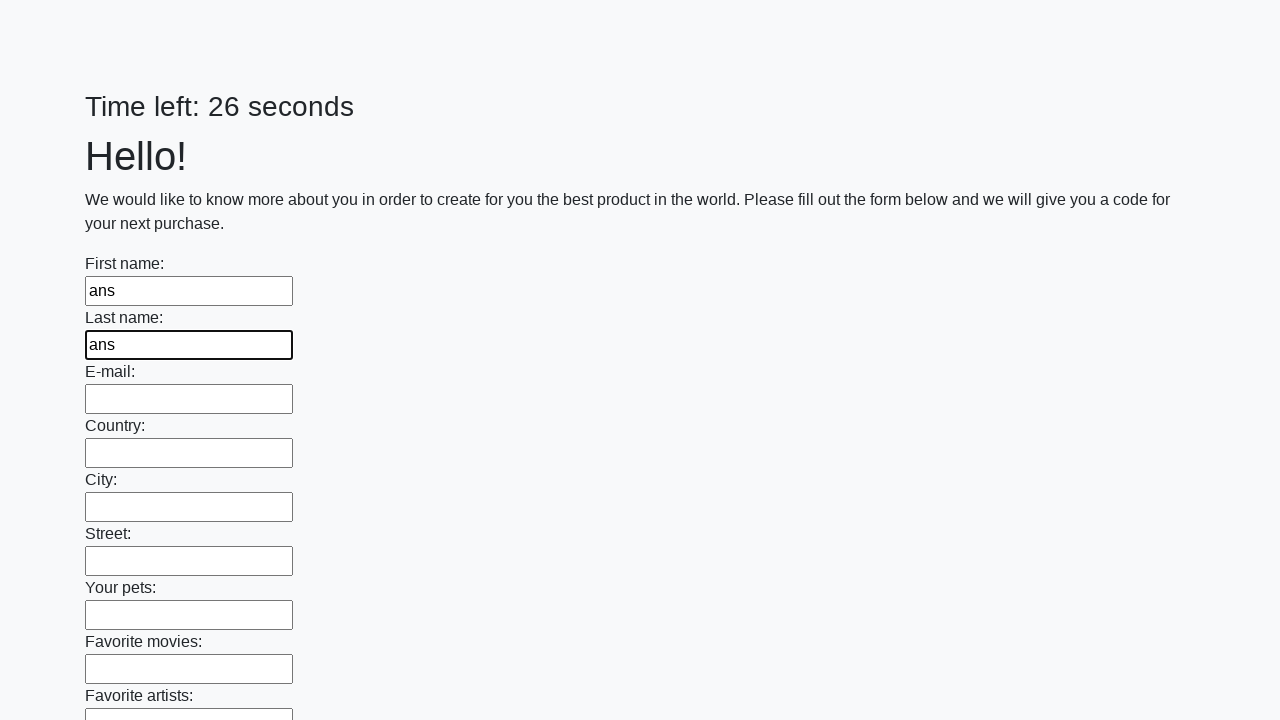

Filled input field with 'ans' on input >> nth=2
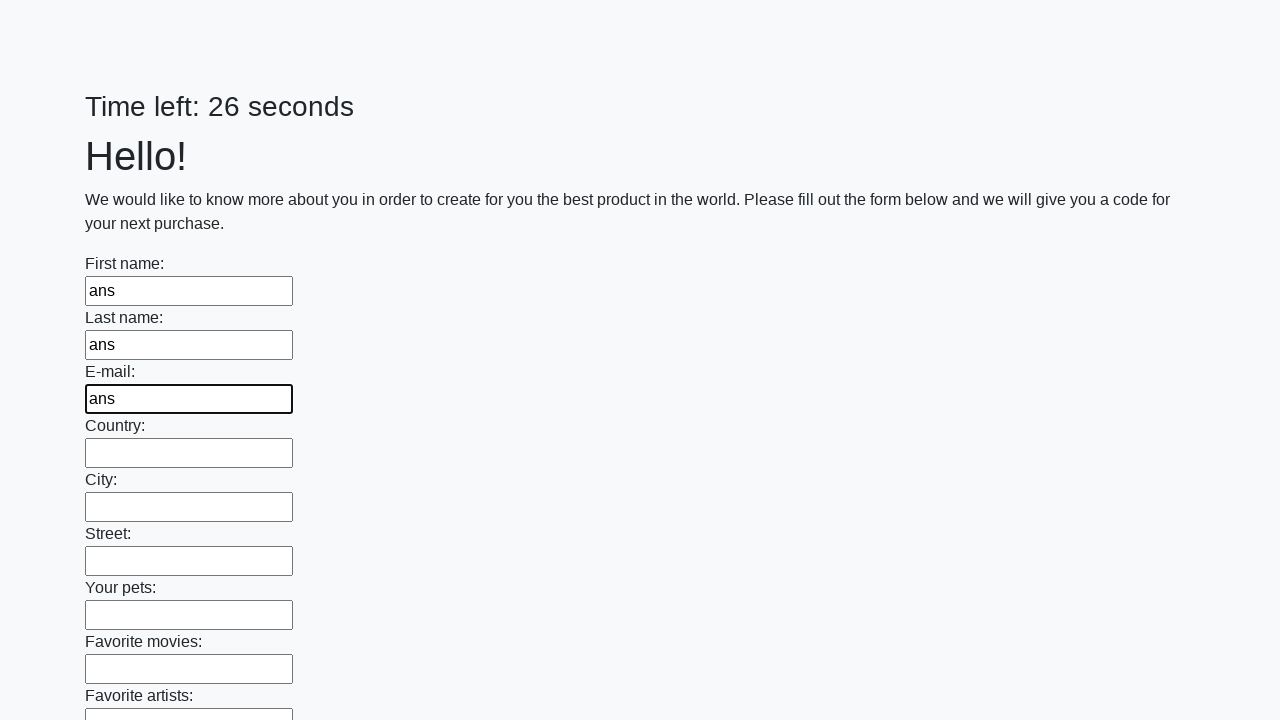

Filled input field with 'ans' on input >> nth=3
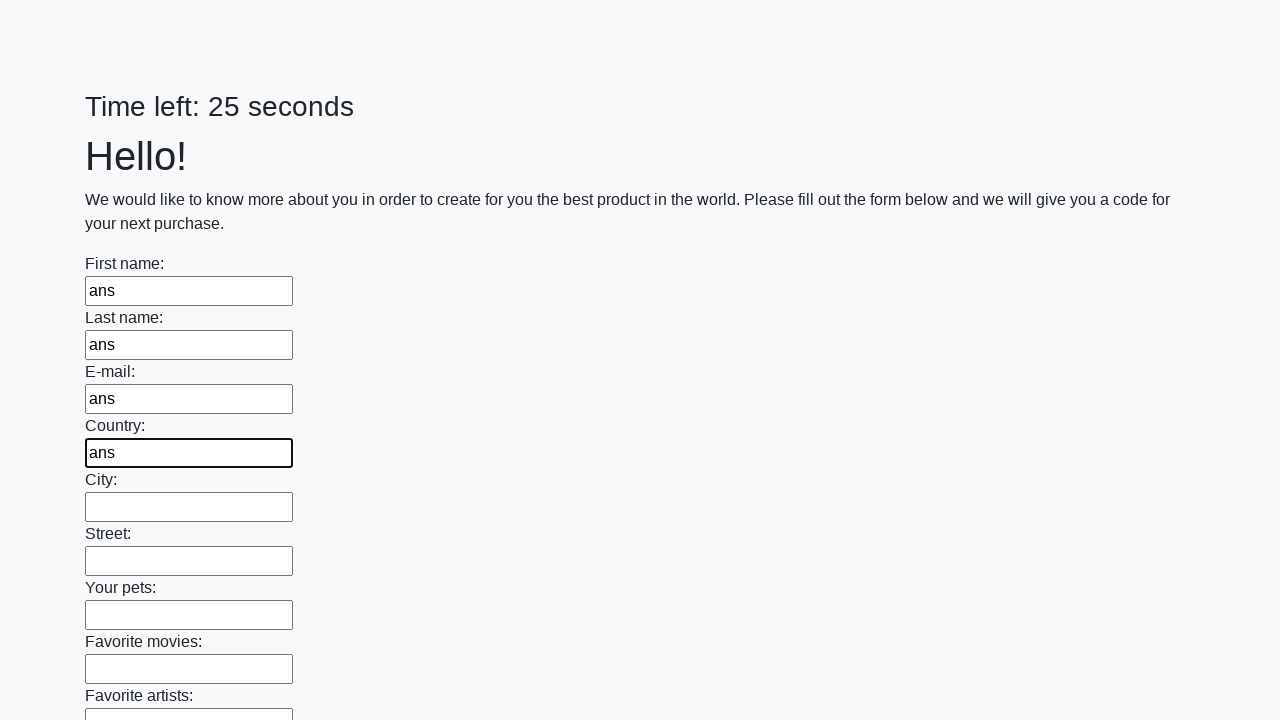

Filled input field with 'ans' on input >> nth=4
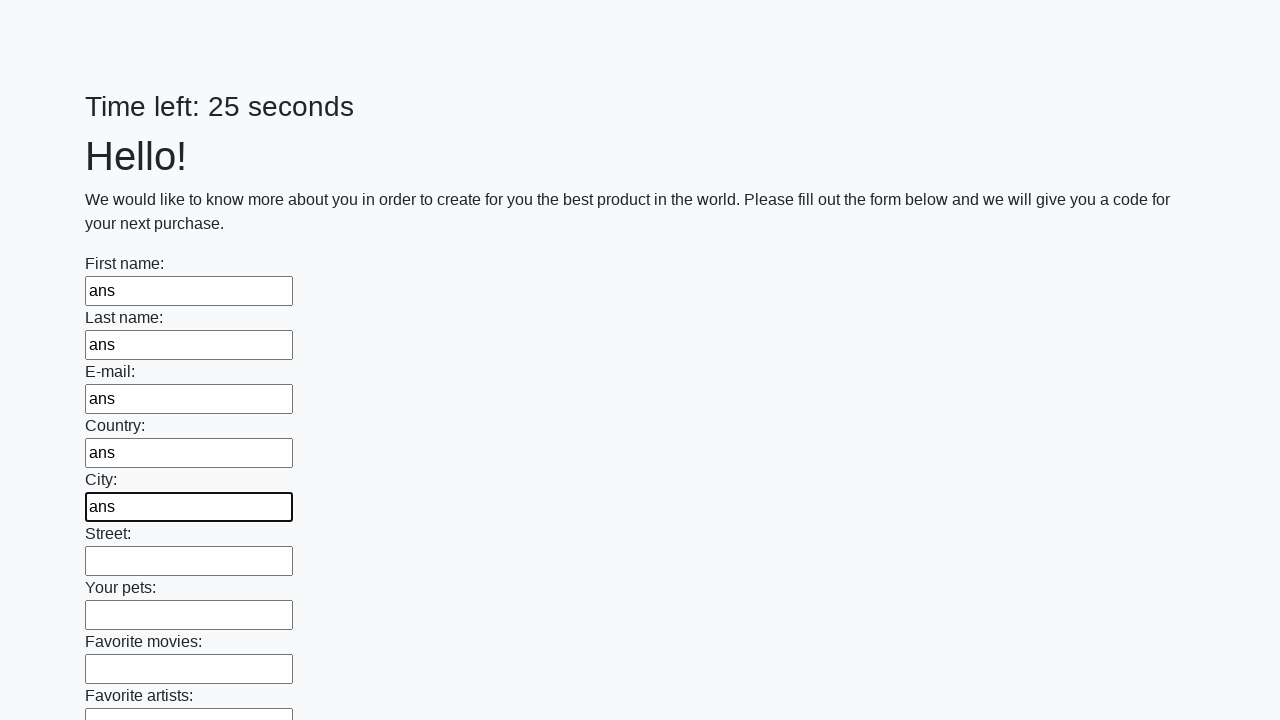

Filled input field with 'ans' on input >> nth=5
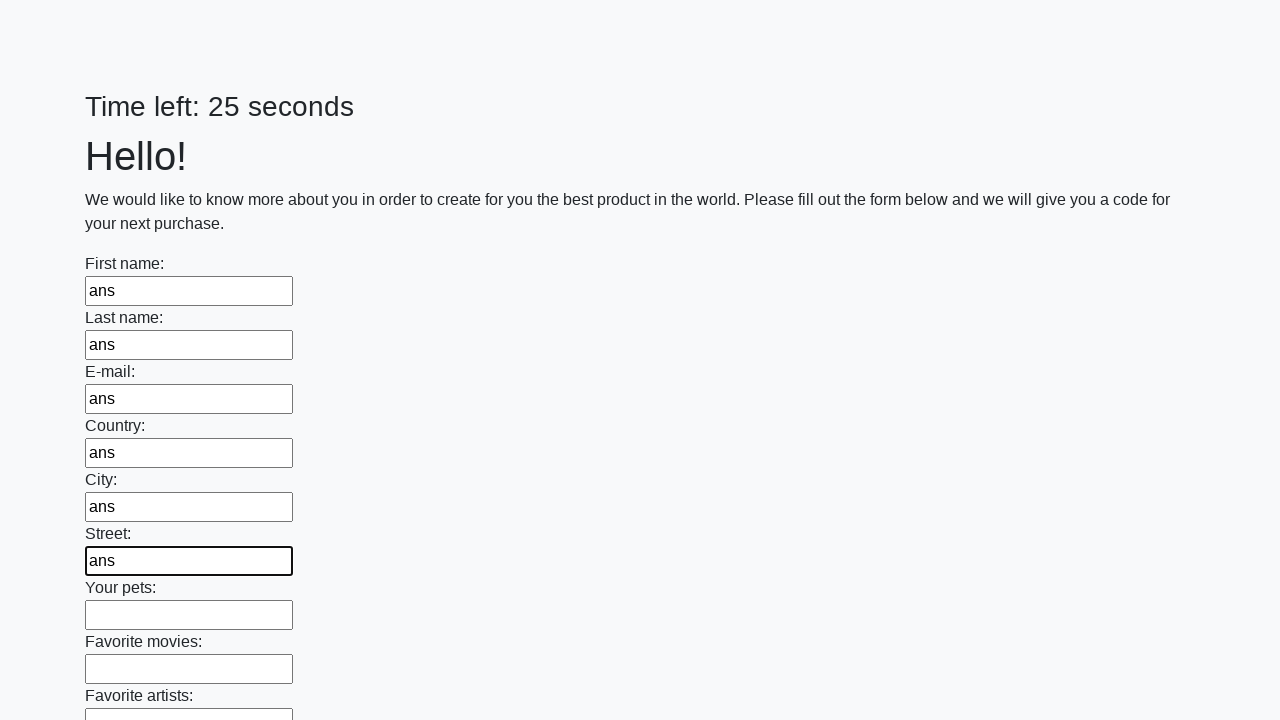

Filled input field with 'ans' on input >> nth=6
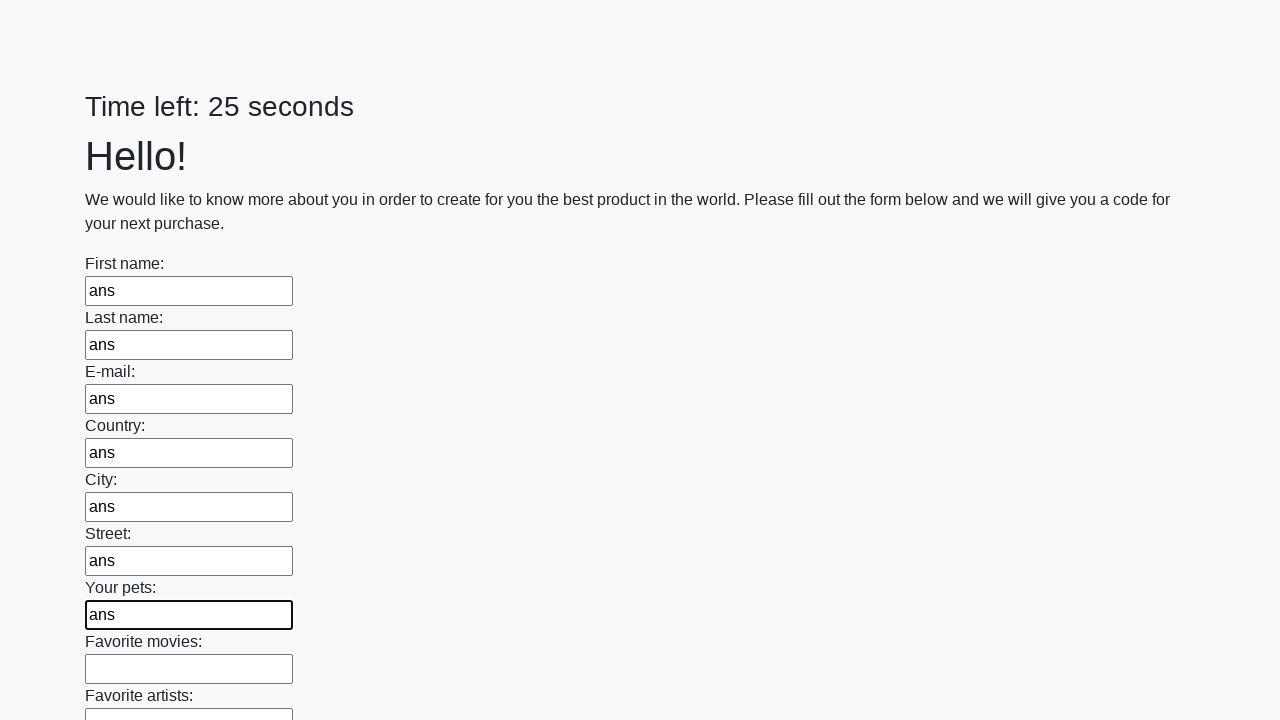

Filled input field with 'ans' on input >> nth=7
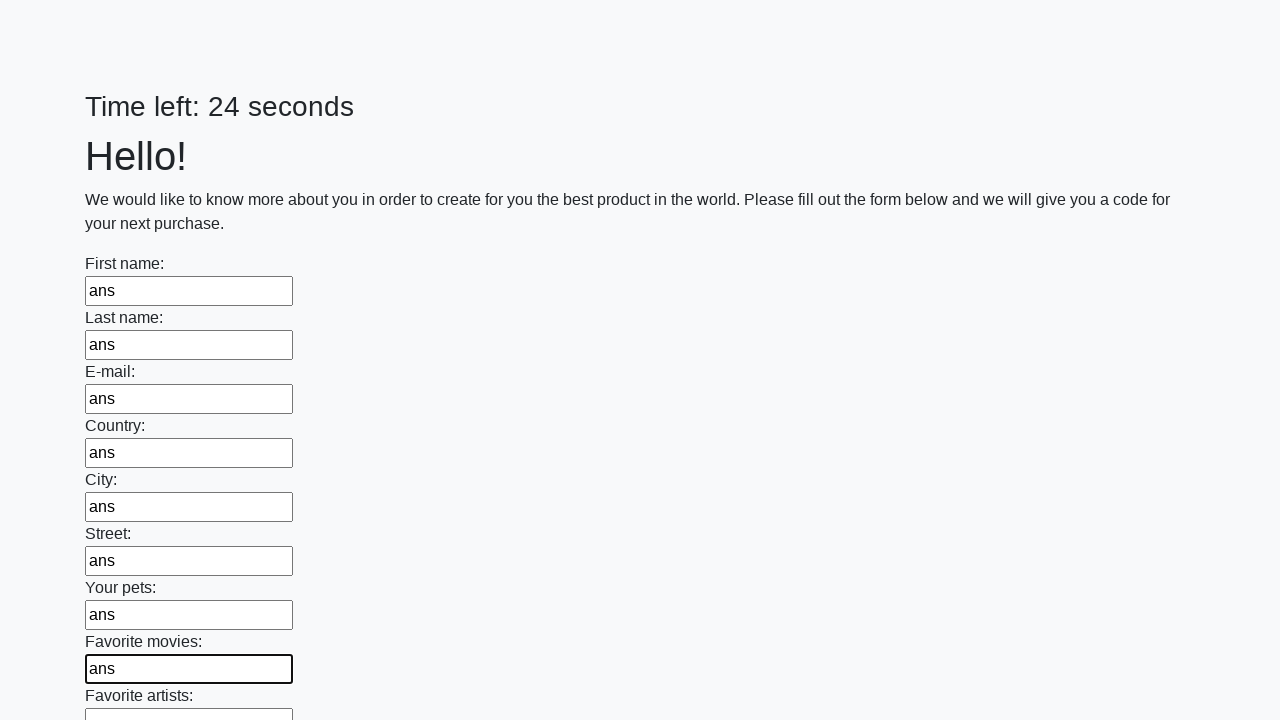

Filled input field with 'ans' on input >> nth=8
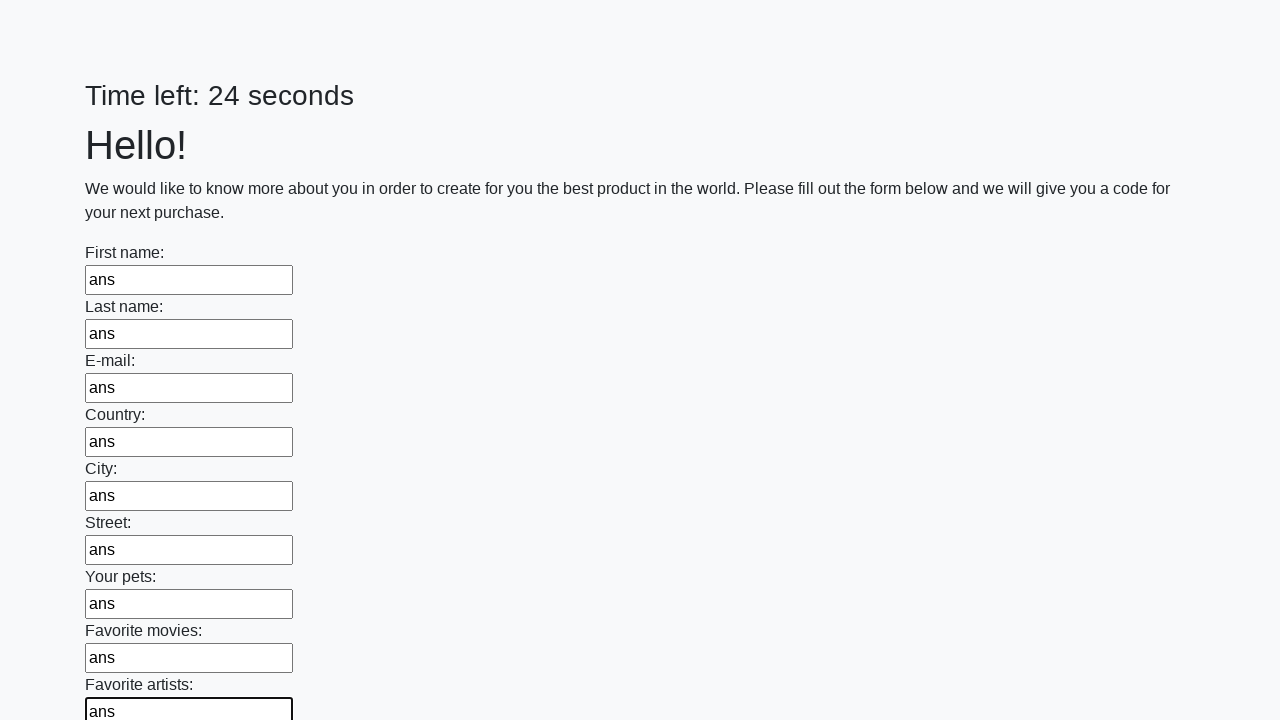

Filled input field with 'ans' on input >> nth=9
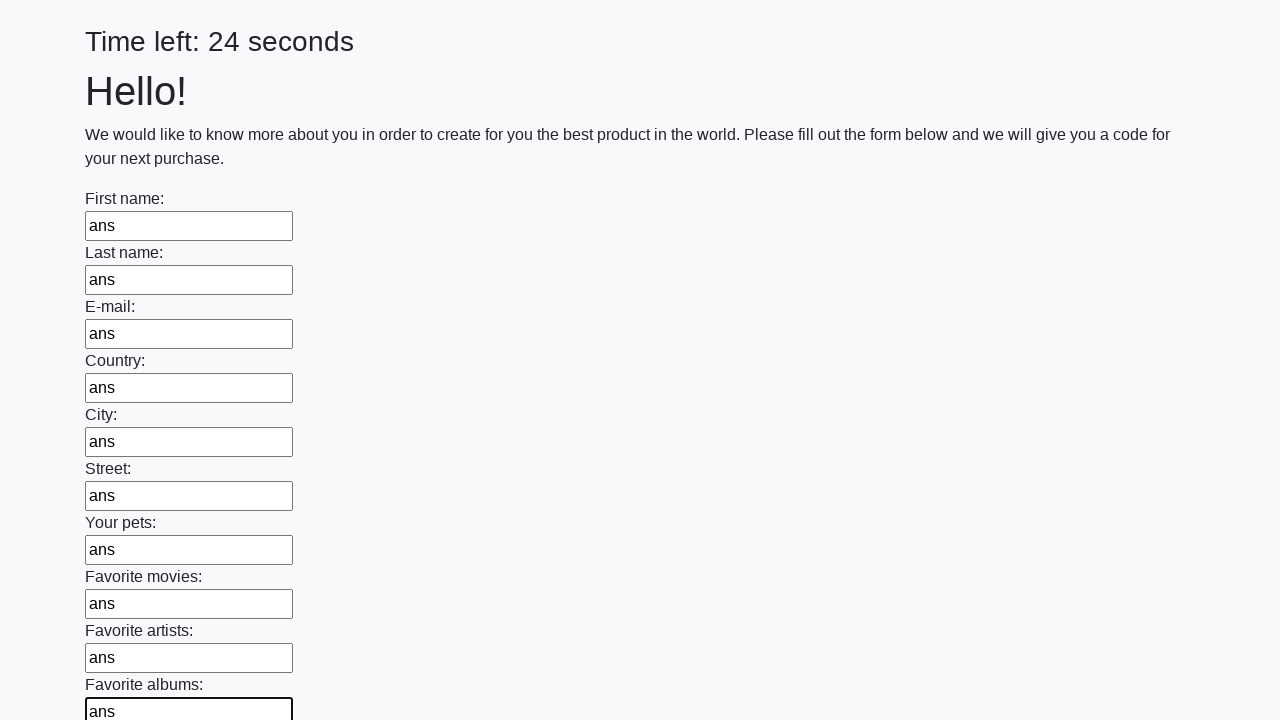

Filled input field with 'ans' on input >> nth=10
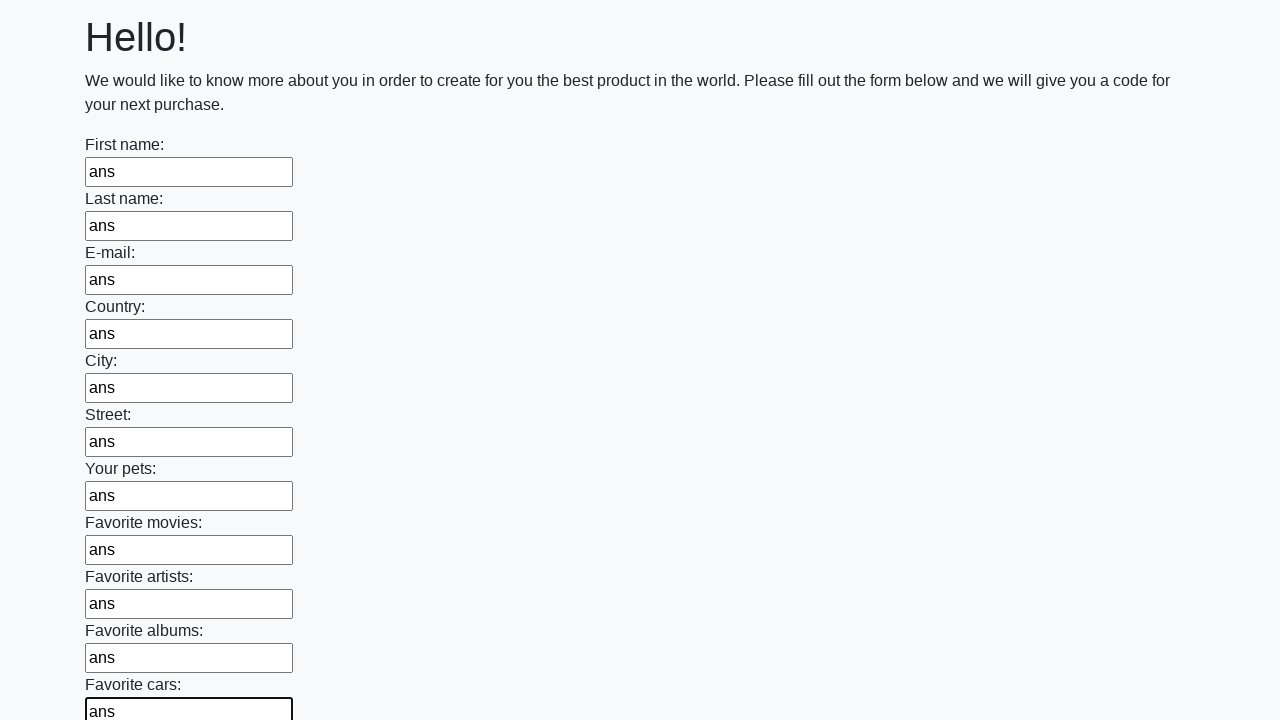

Filled input field with 'ans' on input >> nth=11
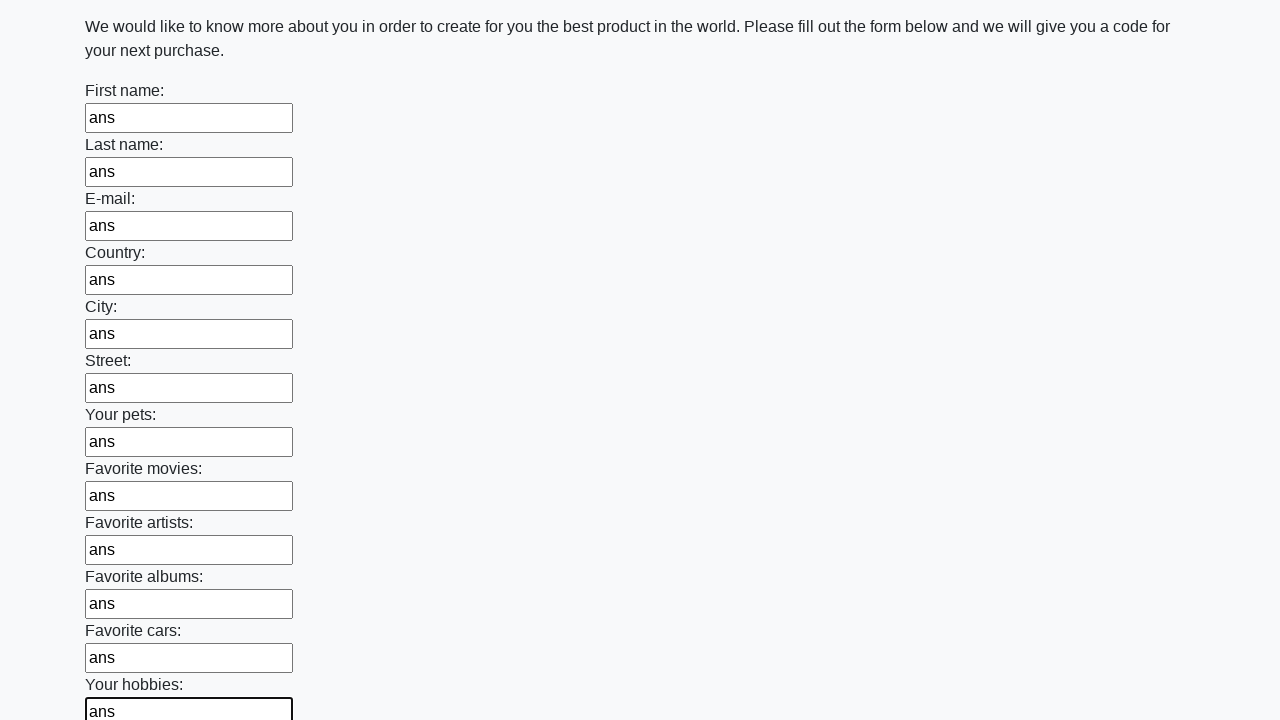

Filled input field with 'ans' on input >> nth=12
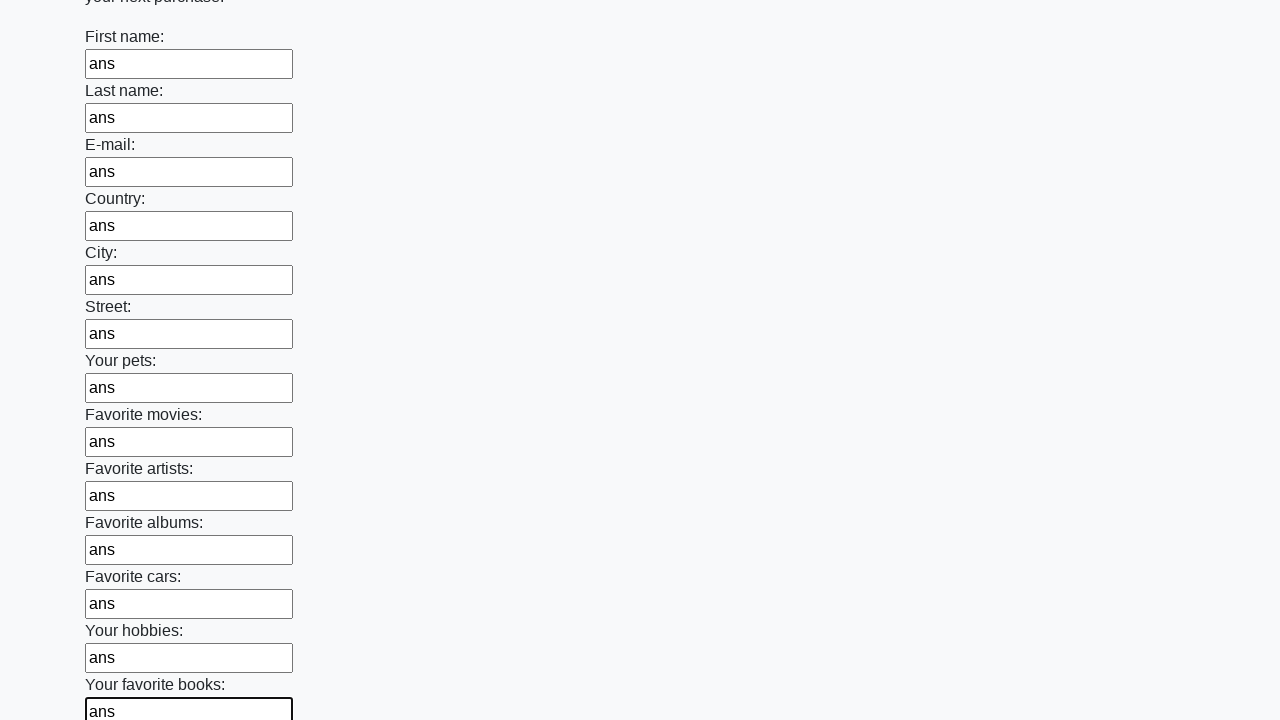

Filled input field with 'ans' on input >> nth=13
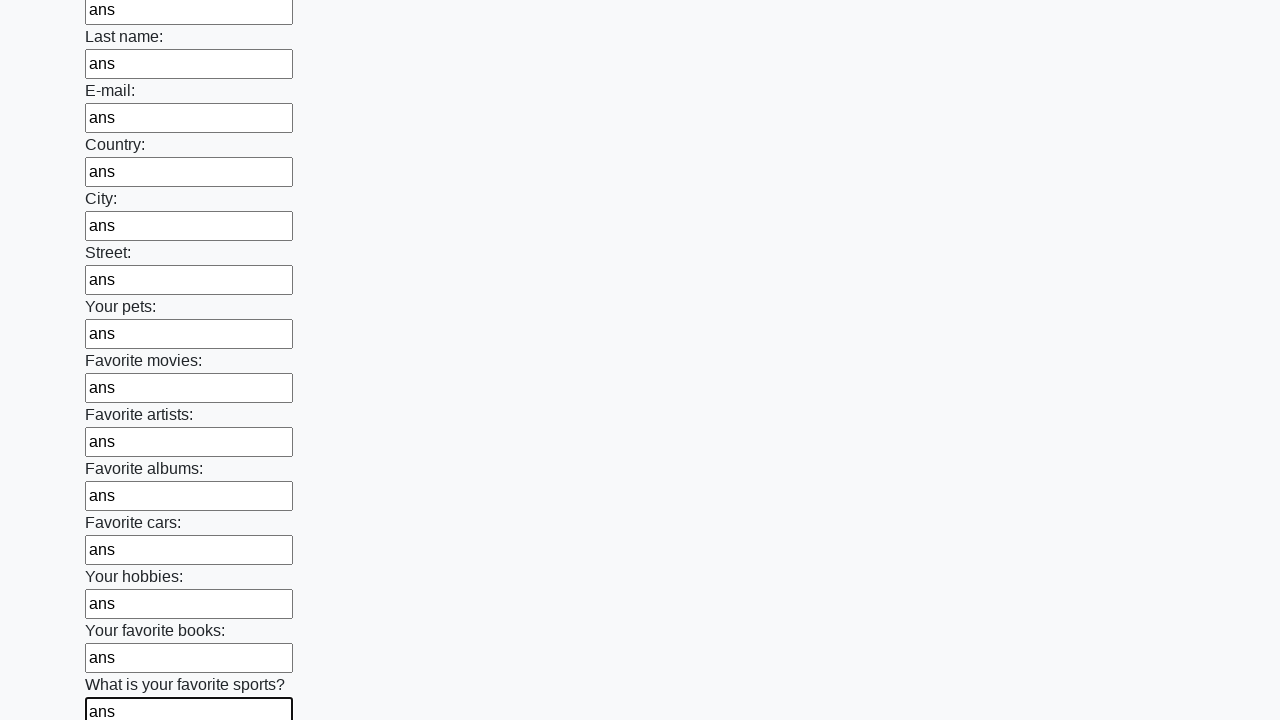

Filled input field with 'ans' on input >> nth=14
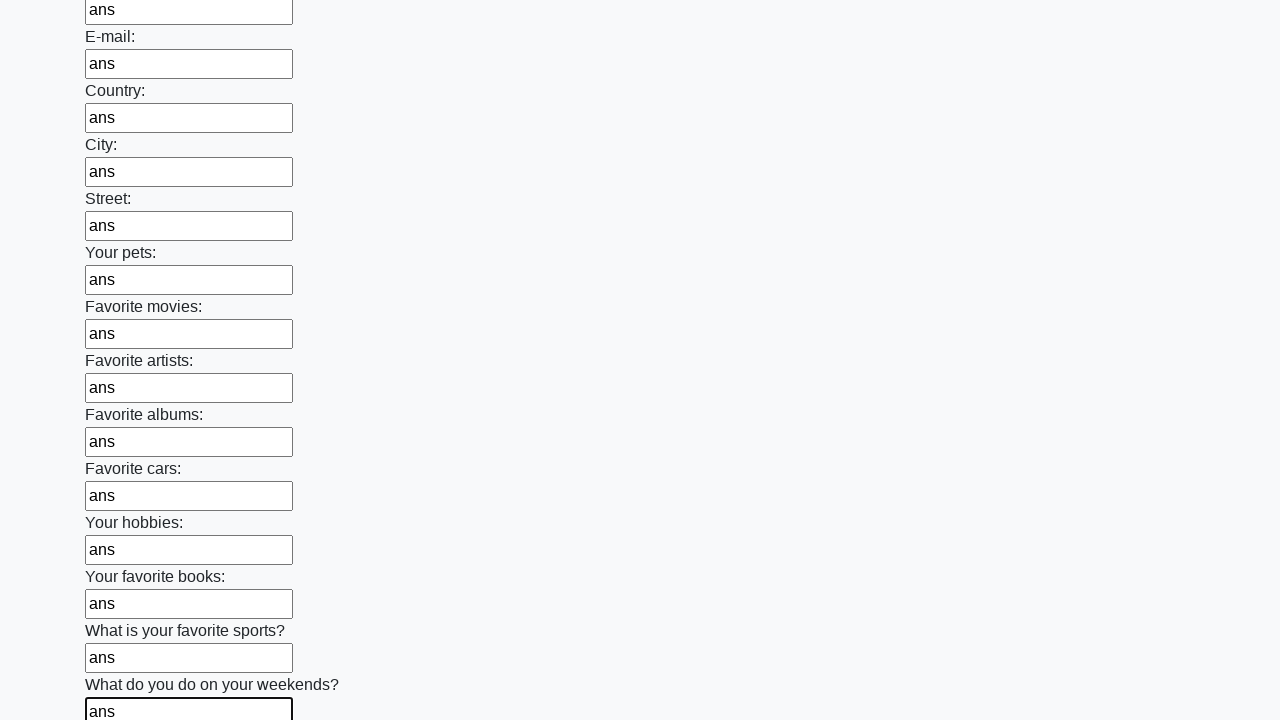

Filled input field with 'ans' on input >> nth=15
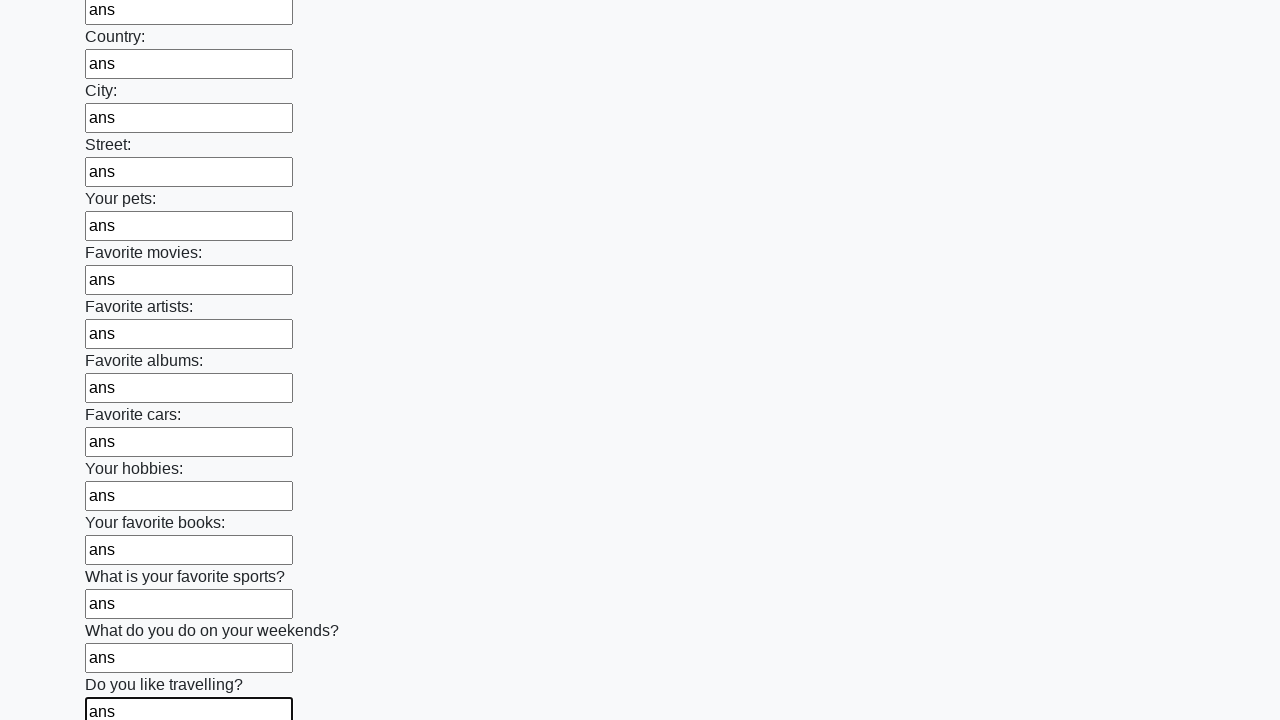

Filled input field with 'ans' on input >> nth=16
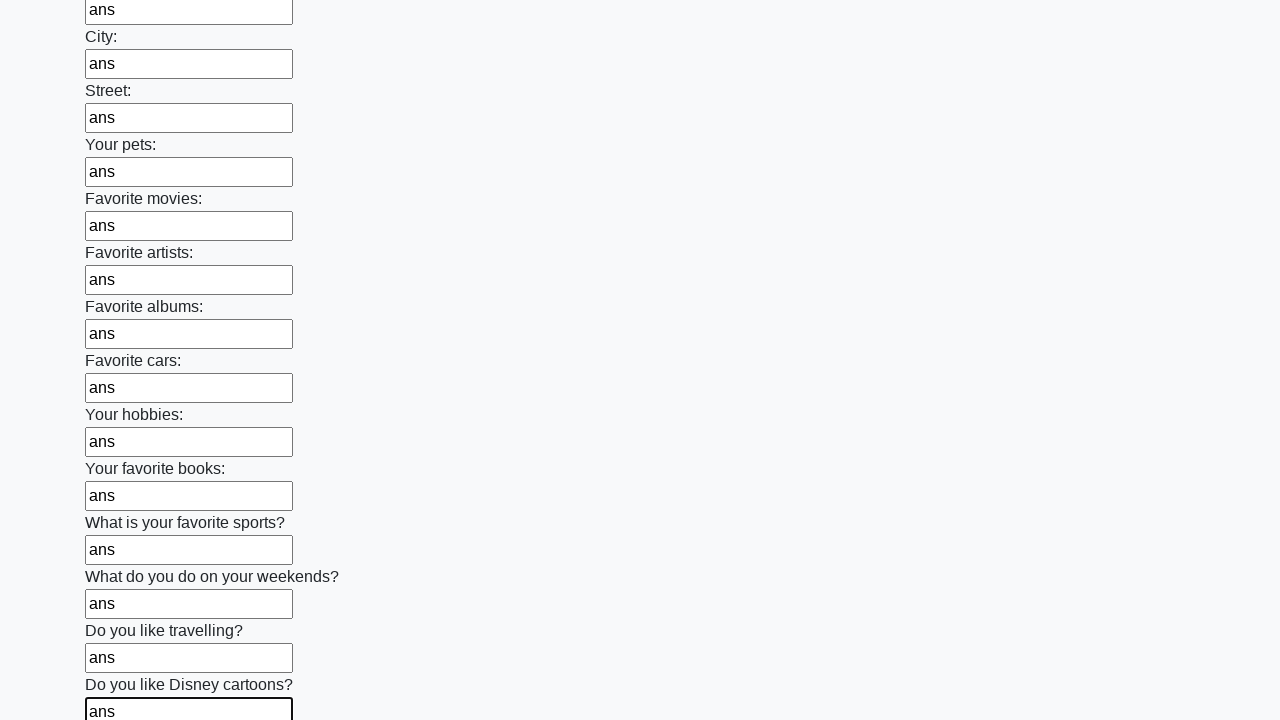

Filled input field with 'ans' on input >> nth=17
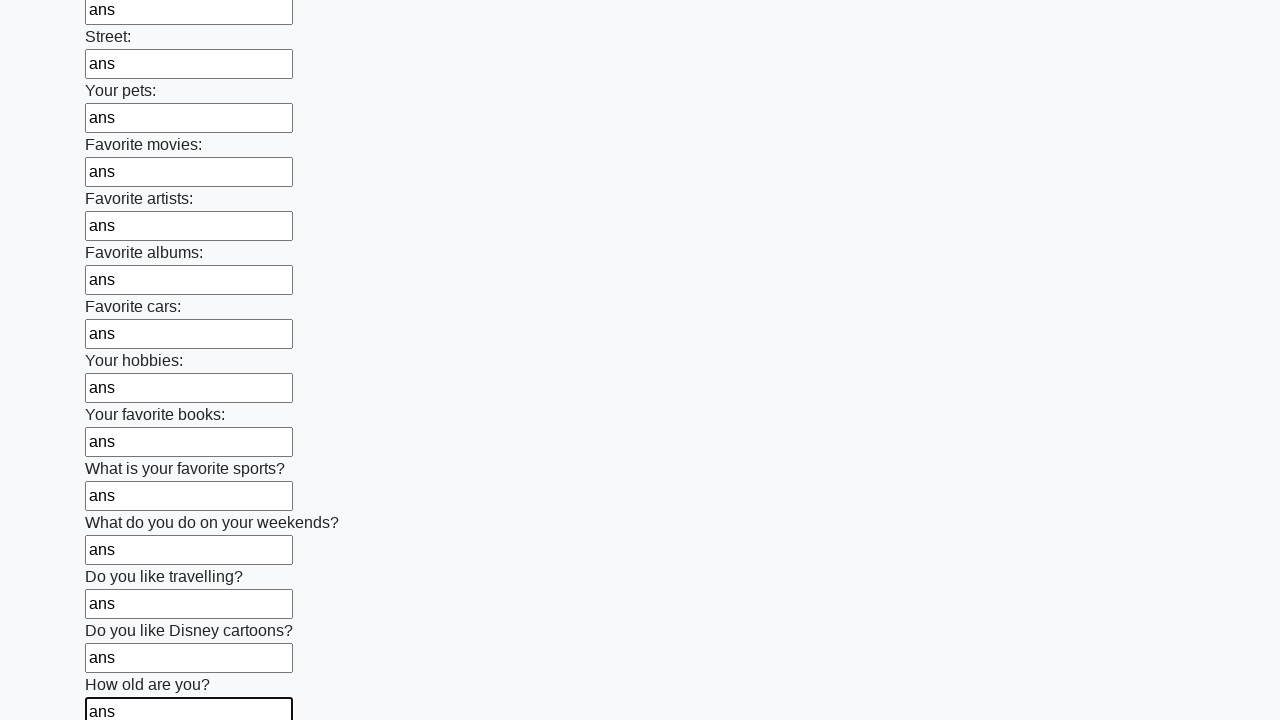

Filled input field with 'ans' on input >> nth=18
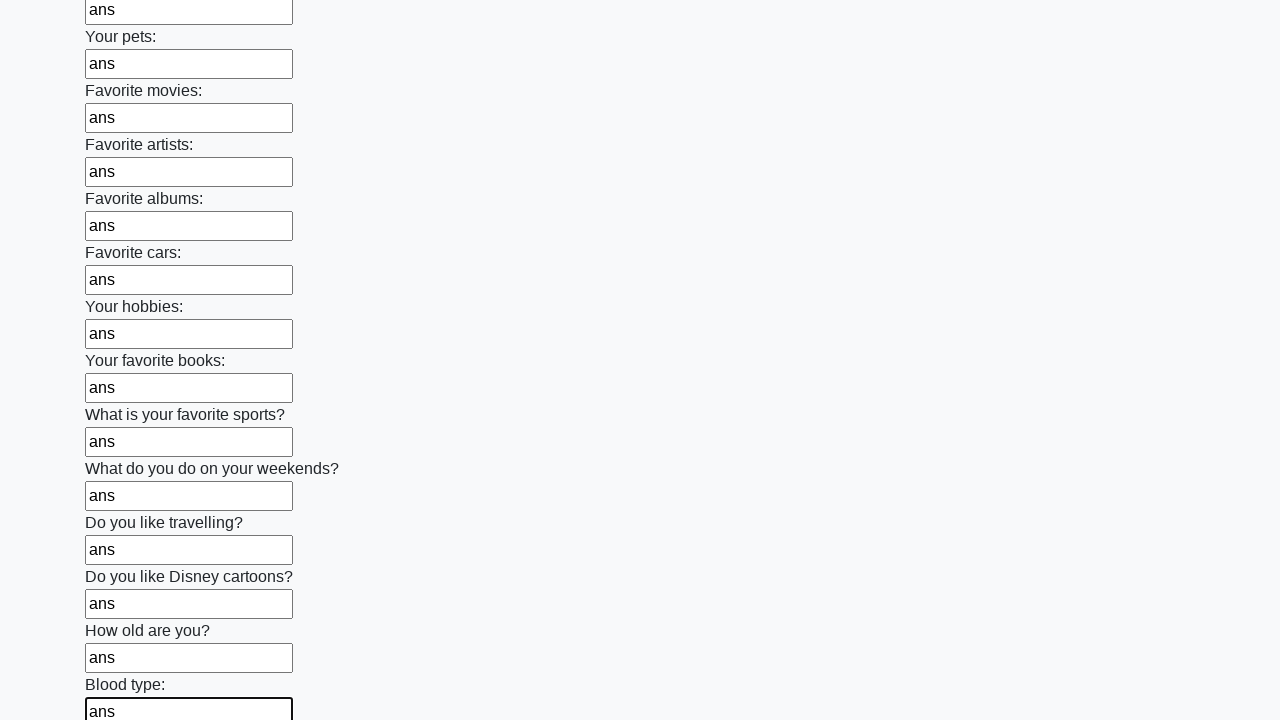

Filled input field with 'ans' on input >> nth=19
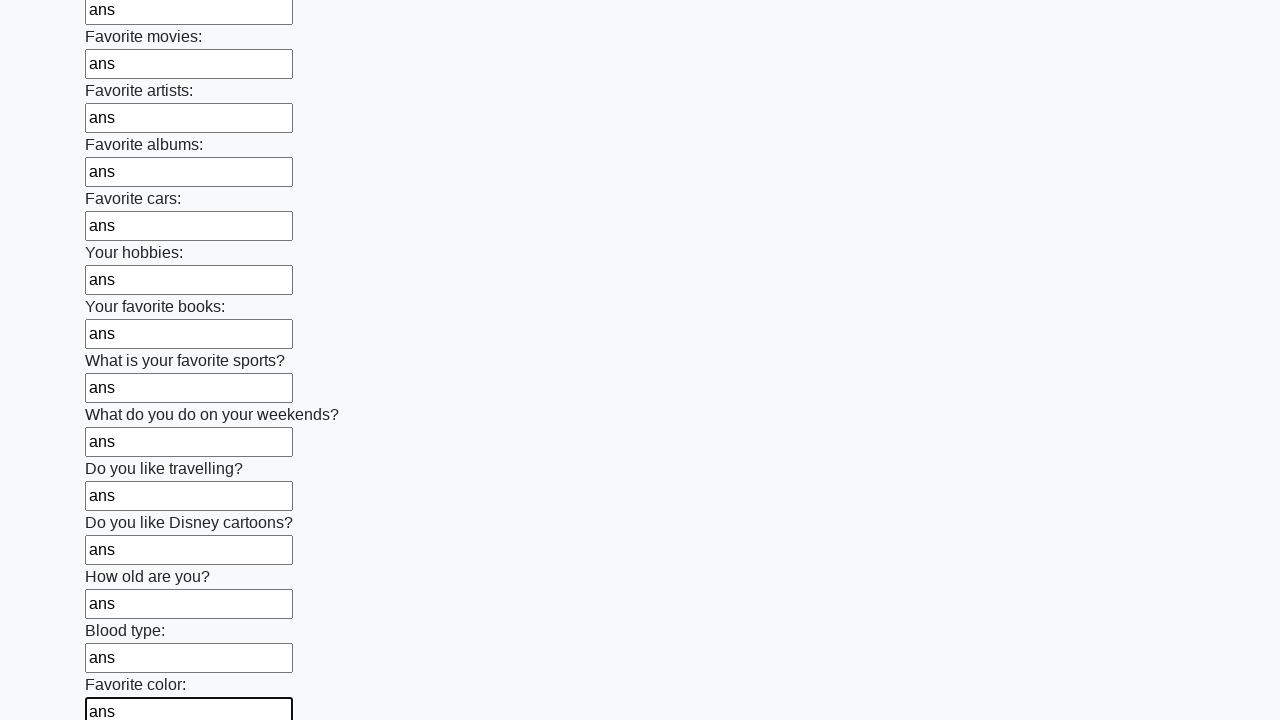

Filled input field with 'ans' on input >> nth=20
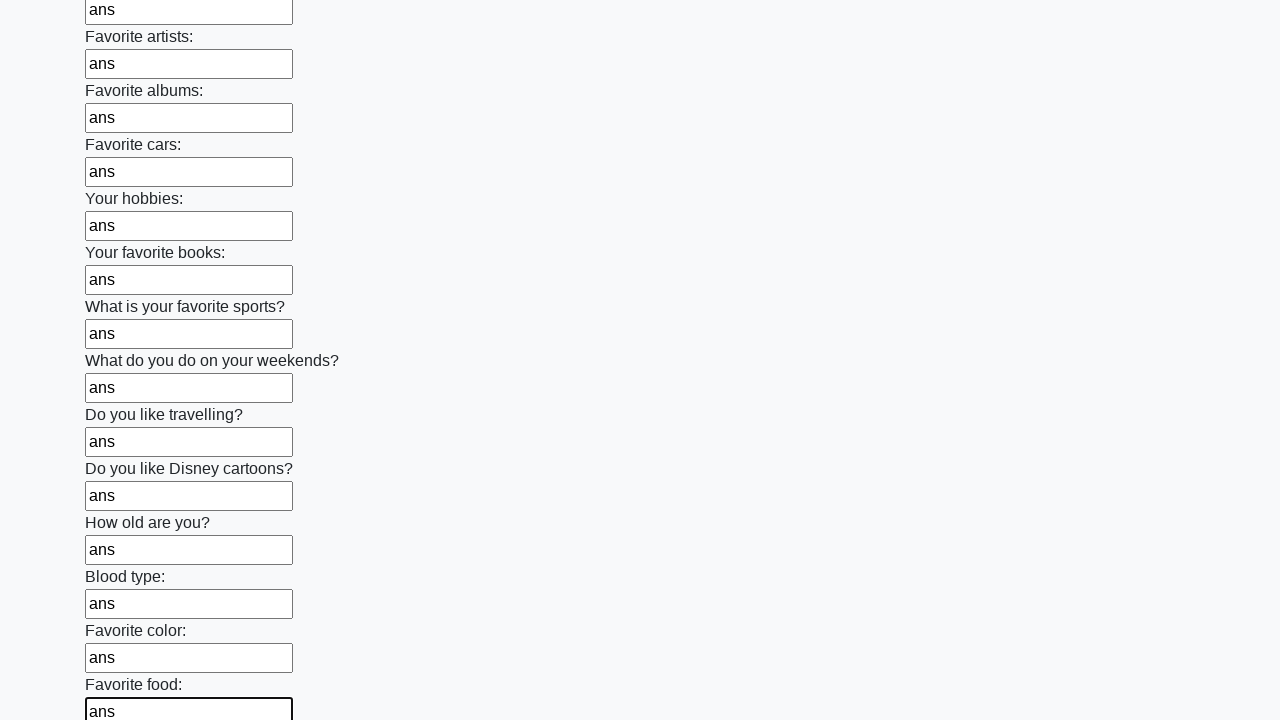

Filled input field with 'ans' on input >> nth=21
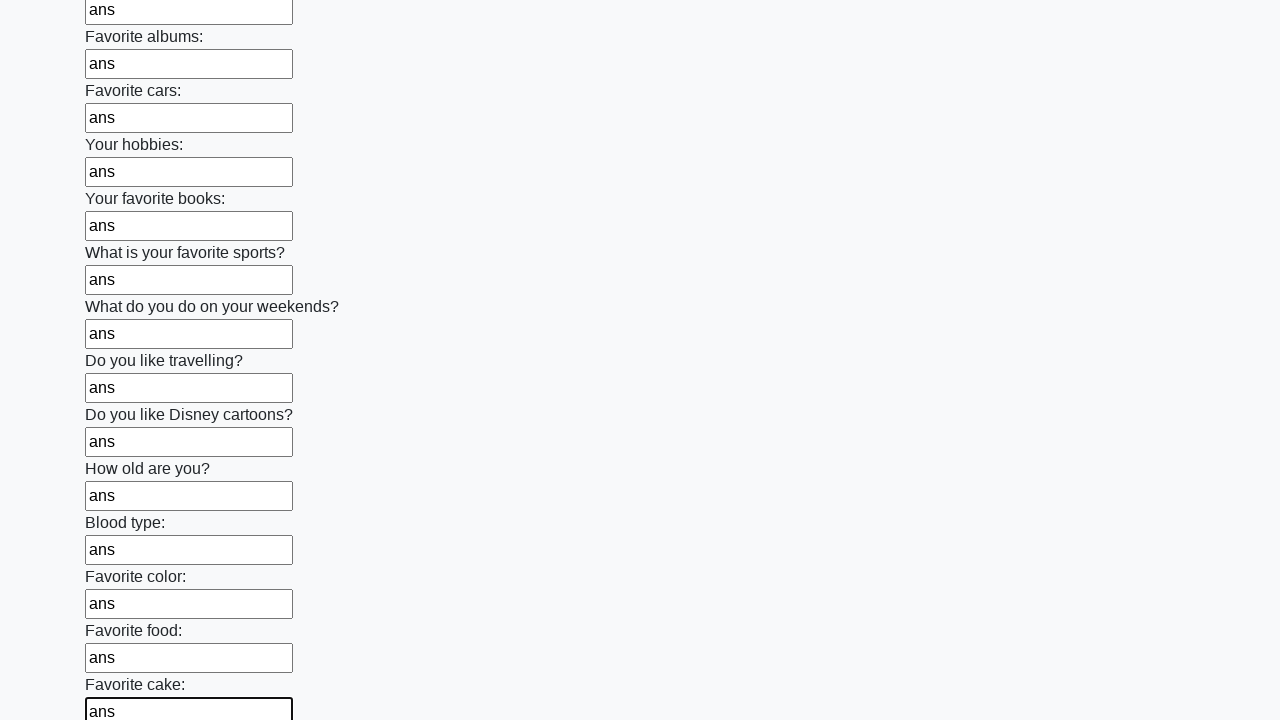

Filled input field with 'ans' on input >> nth=22
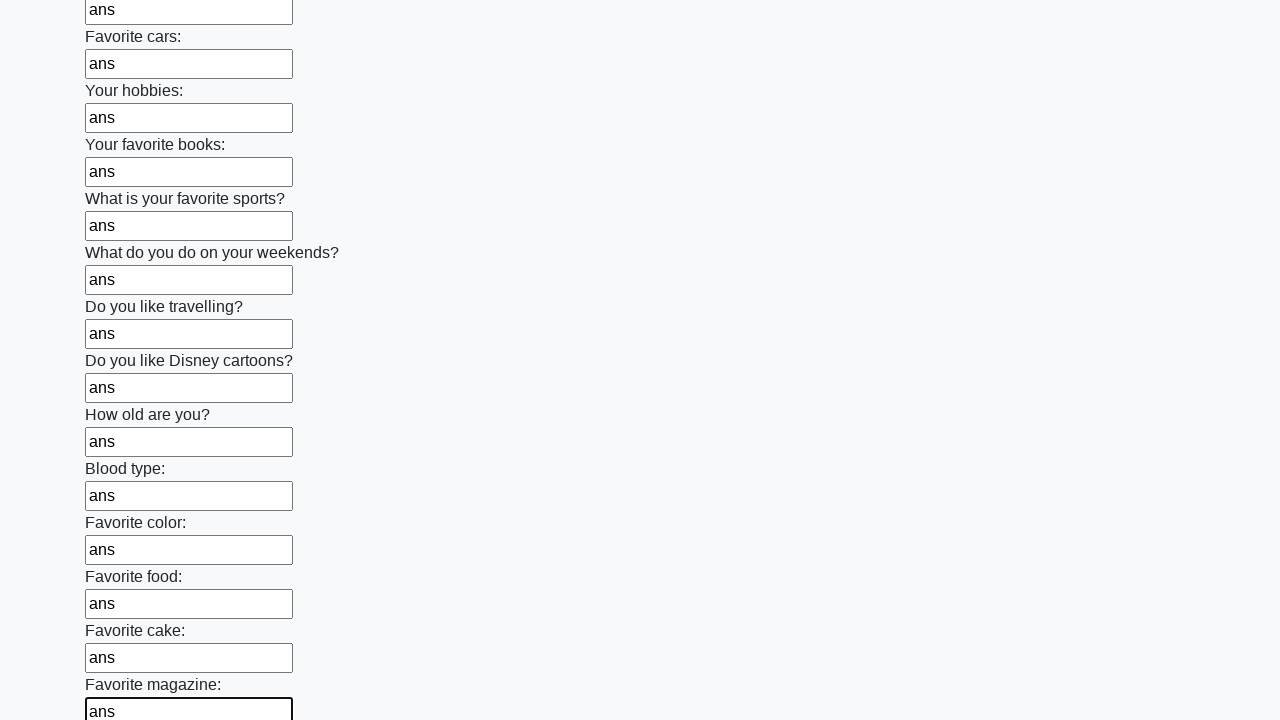

Filled input field with 'ans' on input >> nth=23
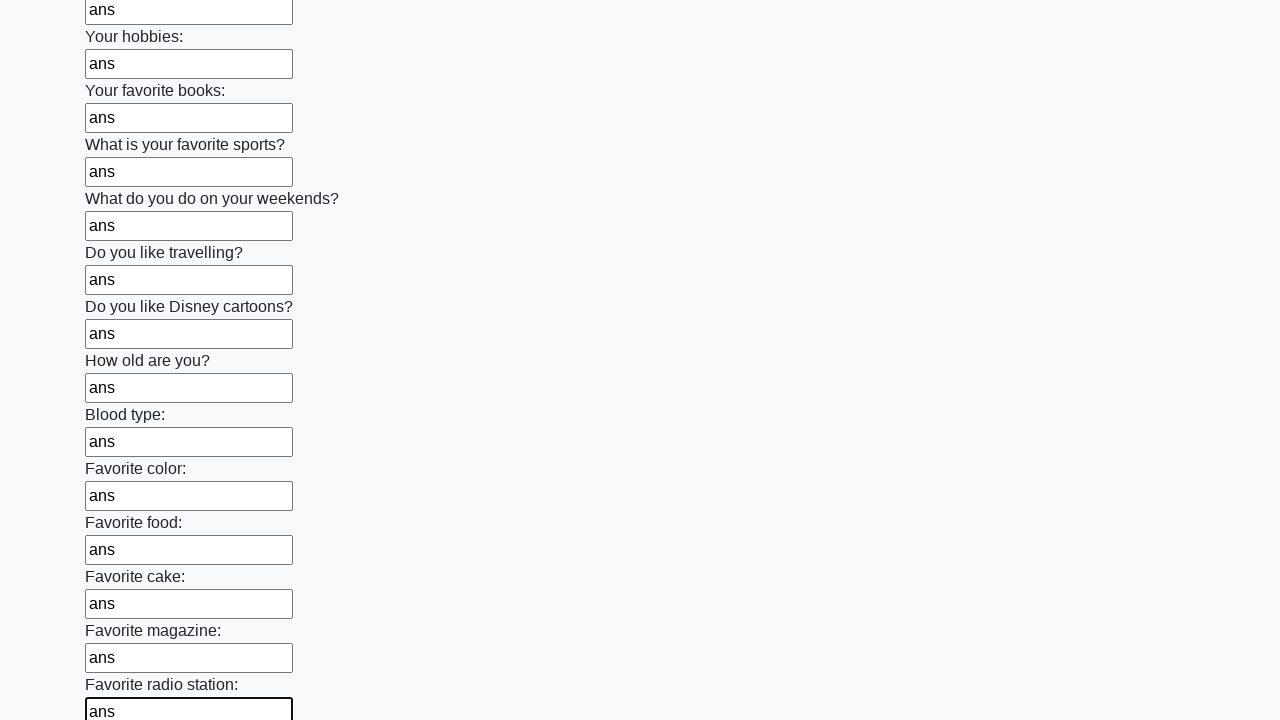

Filled input field with 'ans' on input >> nth=24
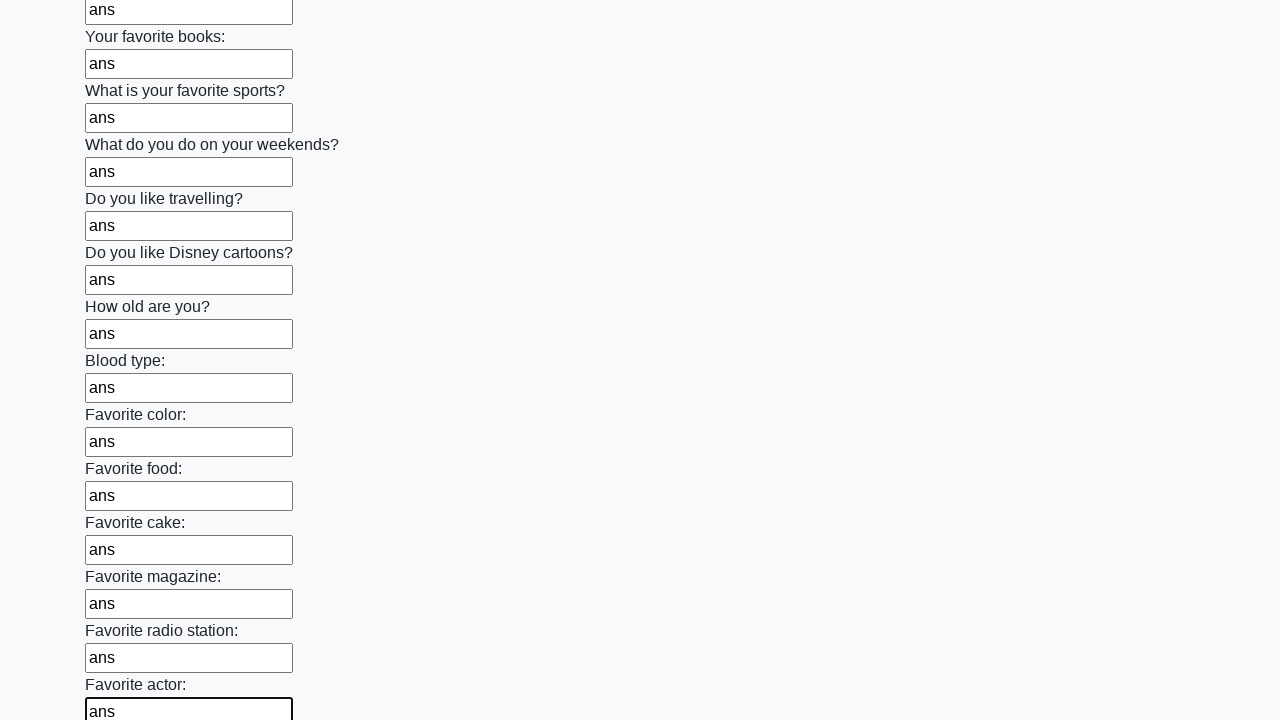

Filled input field with 'ans' on input >> nth=25
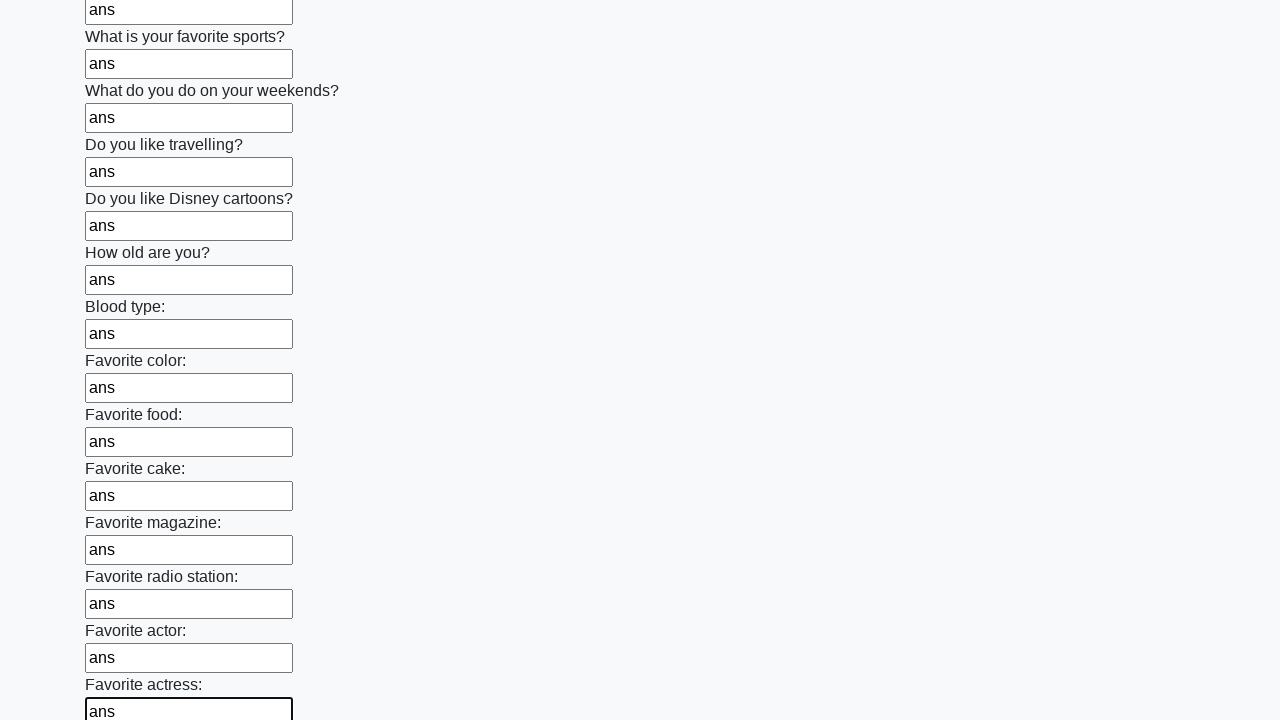

Filled input field with 'ans' on input >> nth=26
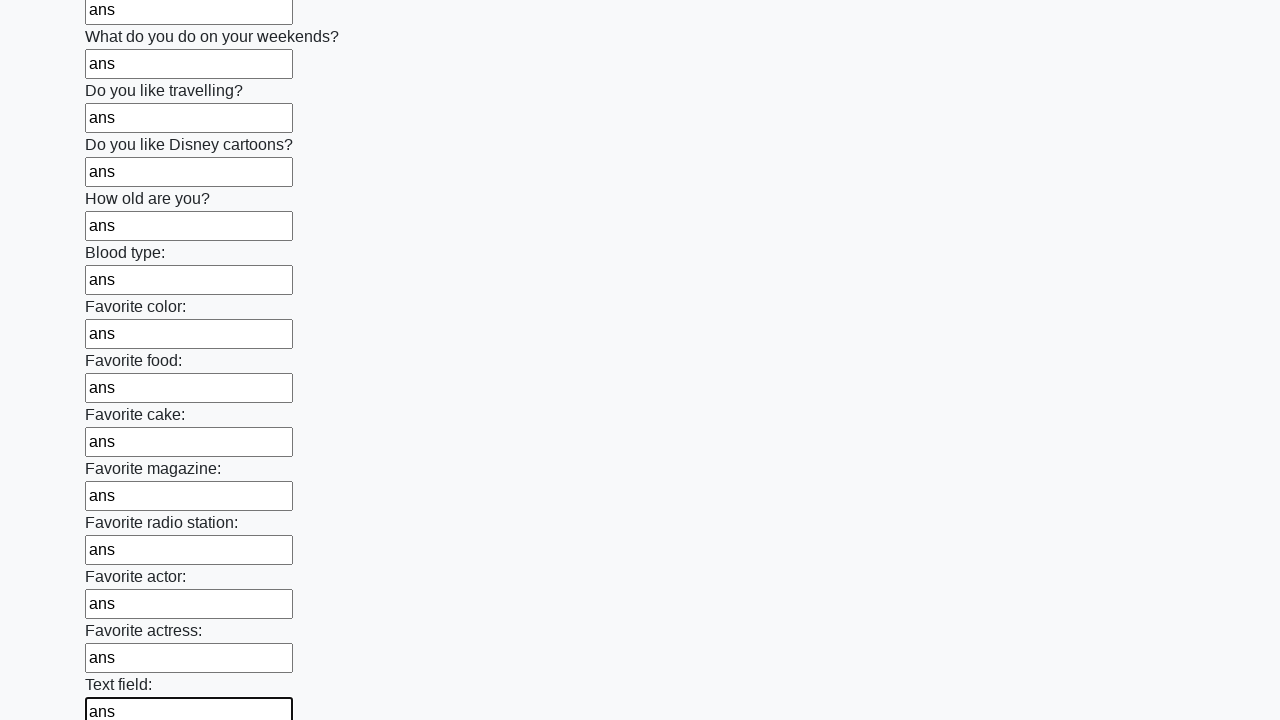

Filled input field with 'ans' on input >> nth=27
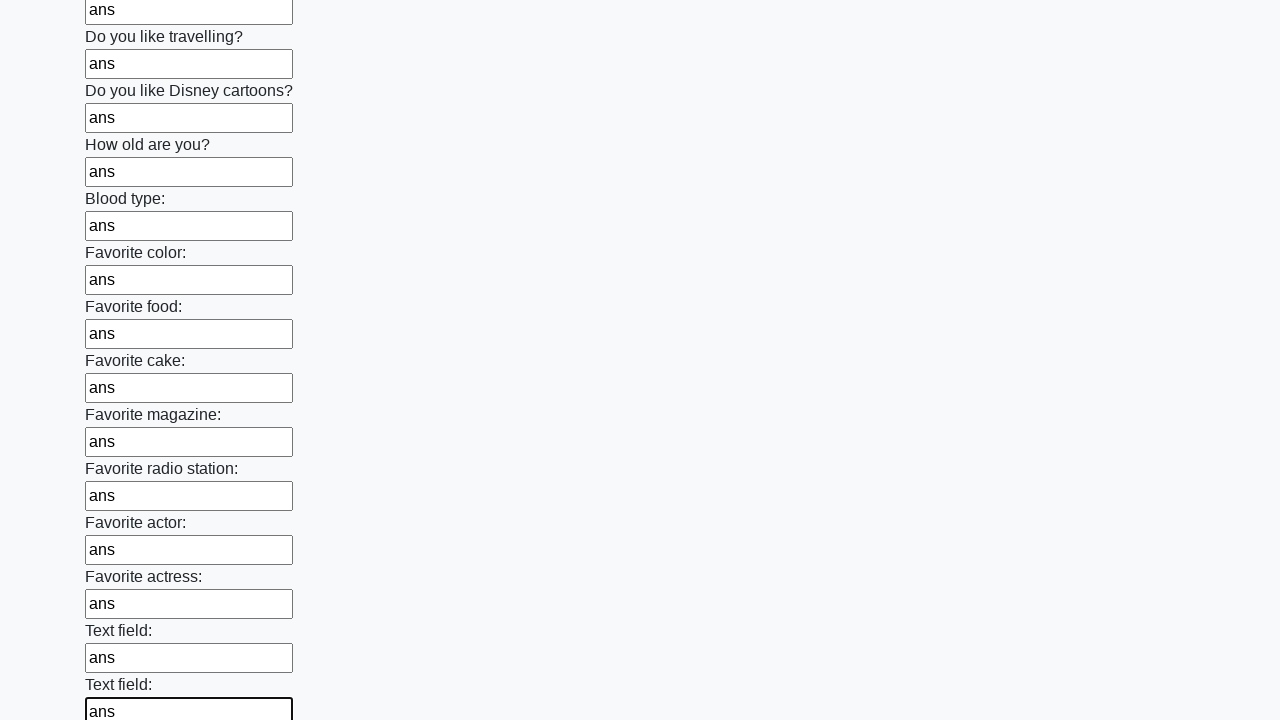

Filled input field with 'ans' on input >> nth=28
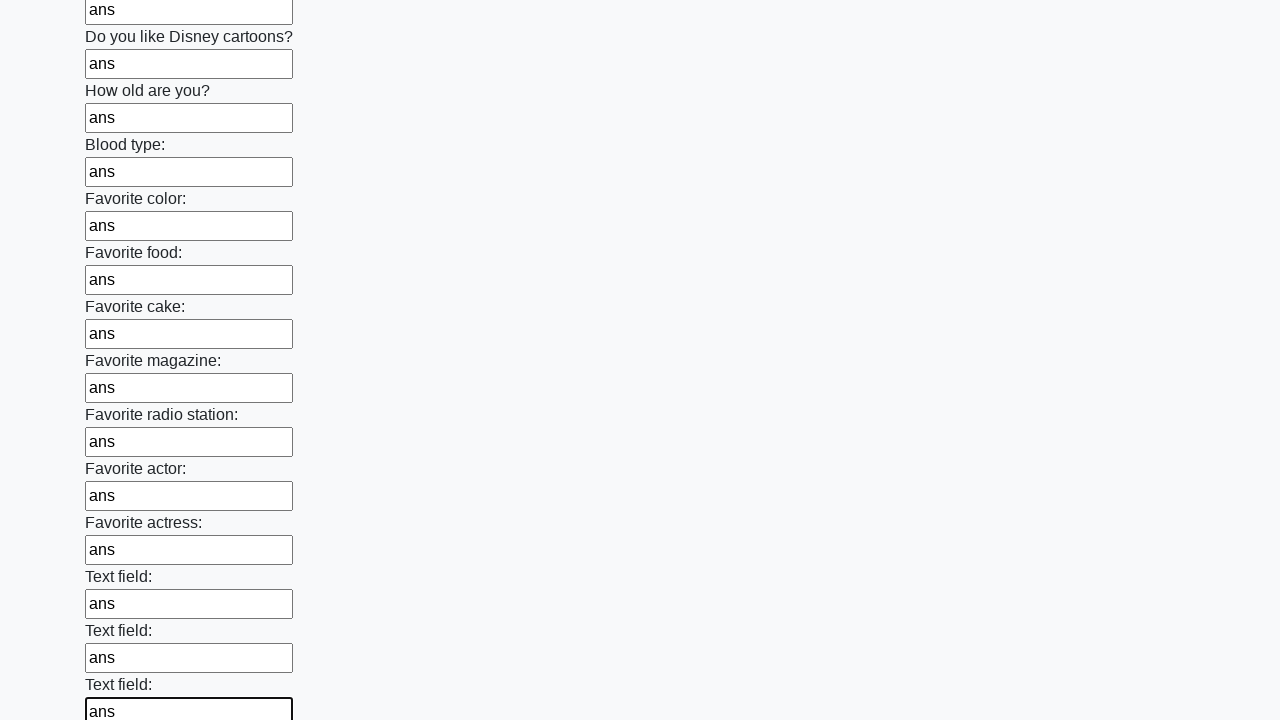

Filled input field with 'ans' on input >> nth=29
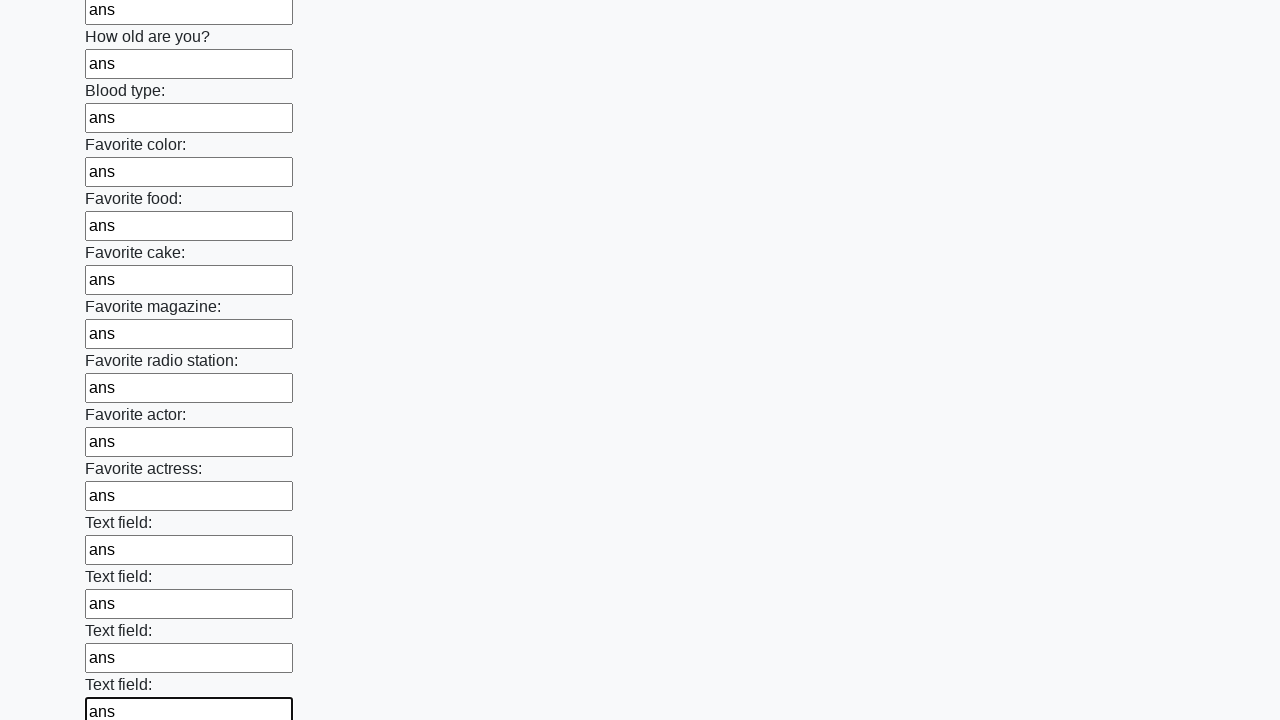

Filled input field with 'ans' on input >> nth=30
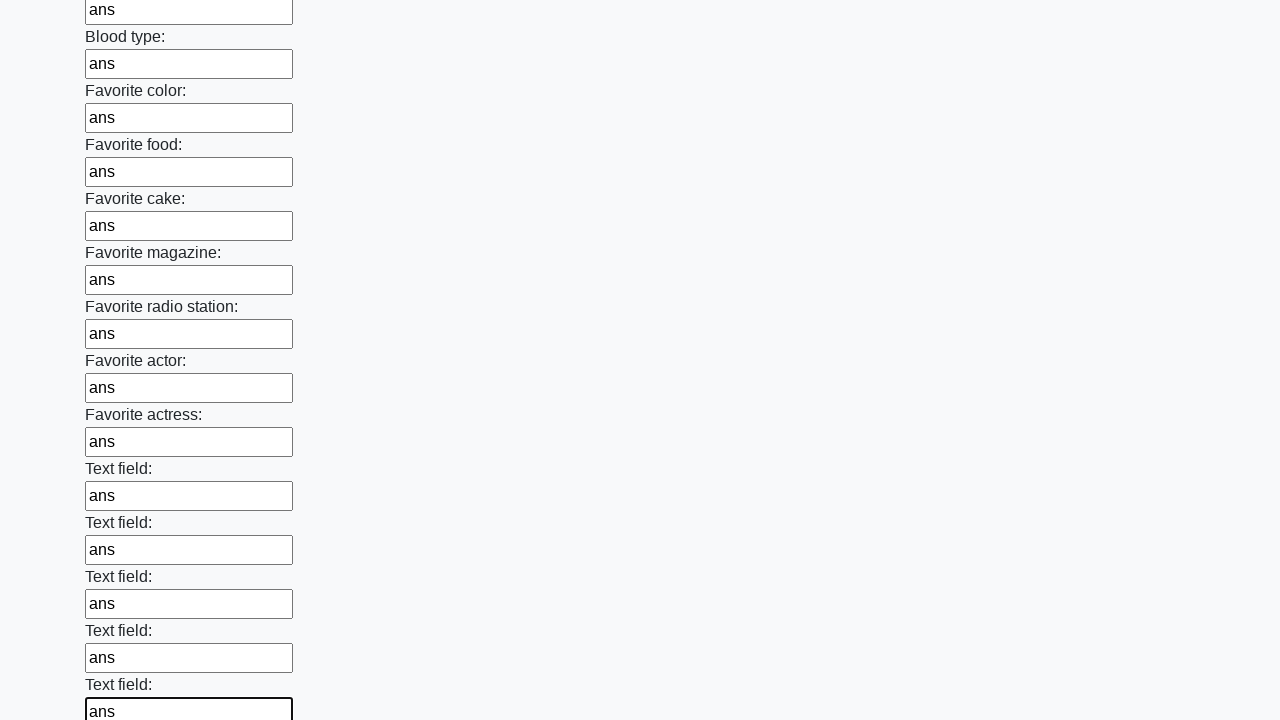

Filled input field with 'ans' on input >> nth=31
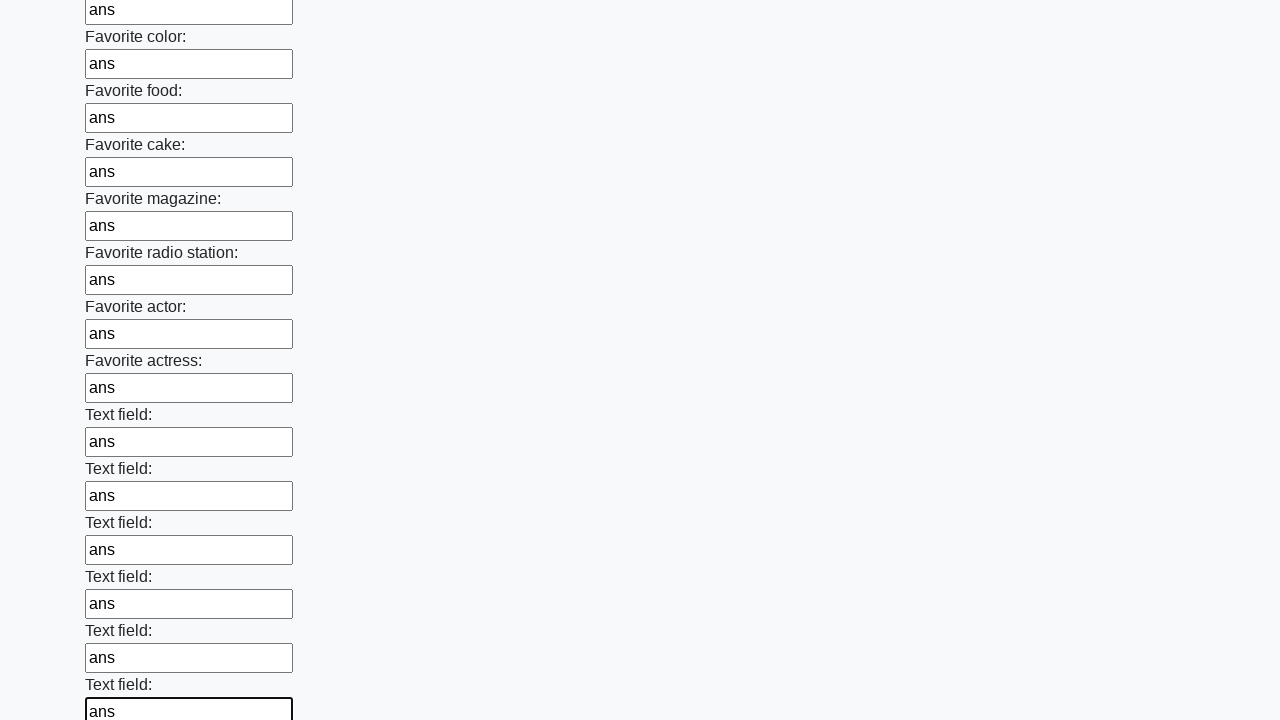

Filled input field with 'ans' on input >> nth=32
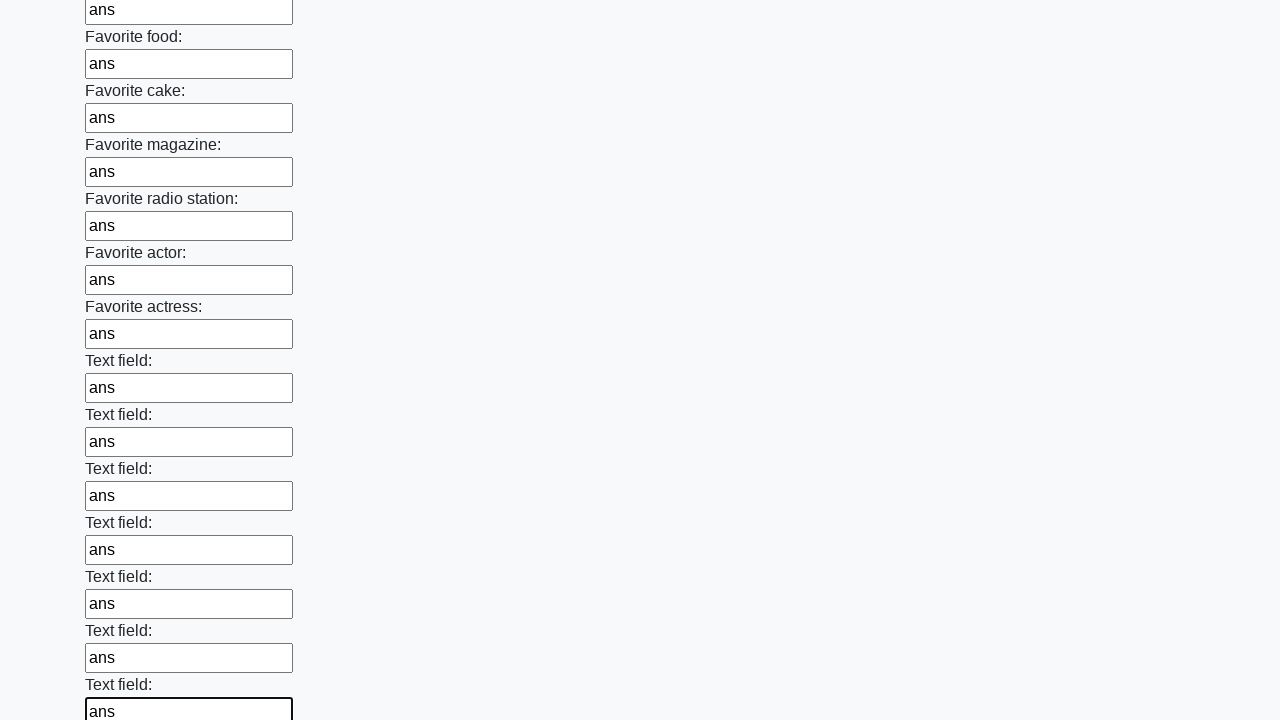

Filled input field with 'ans' on input >> nth=33
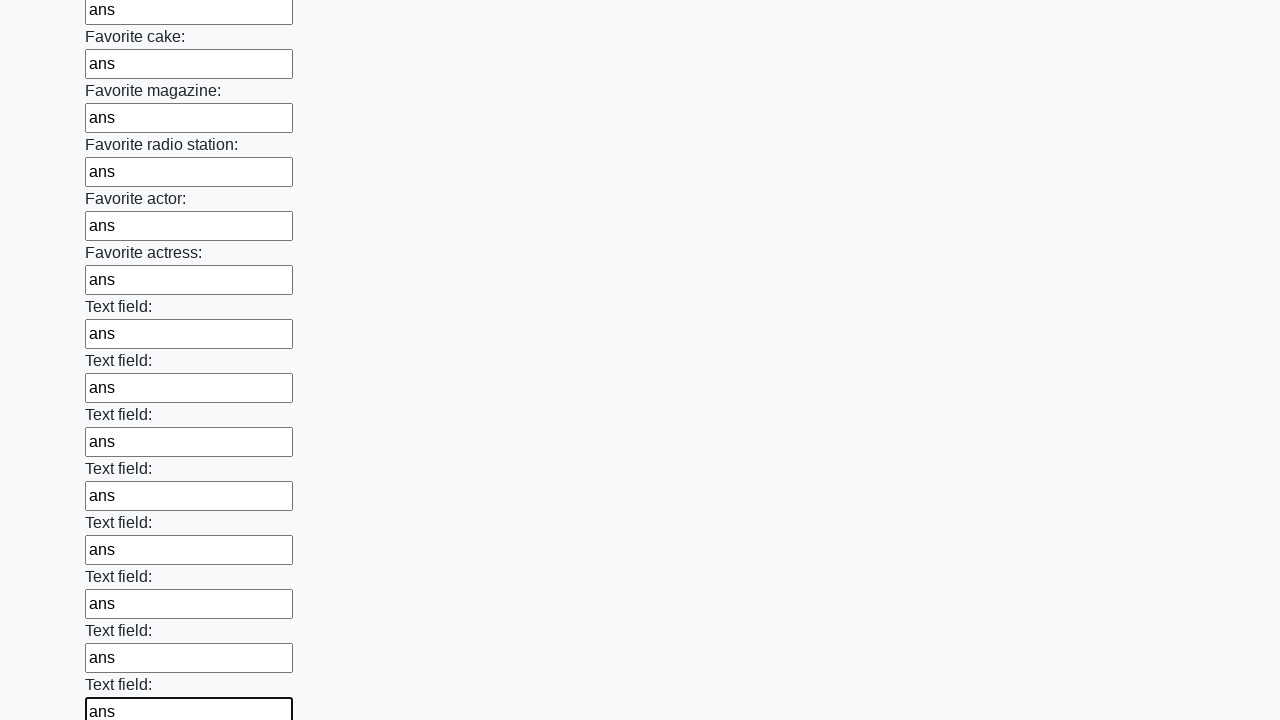

Filled input field with 'ans' on input >> nth=34
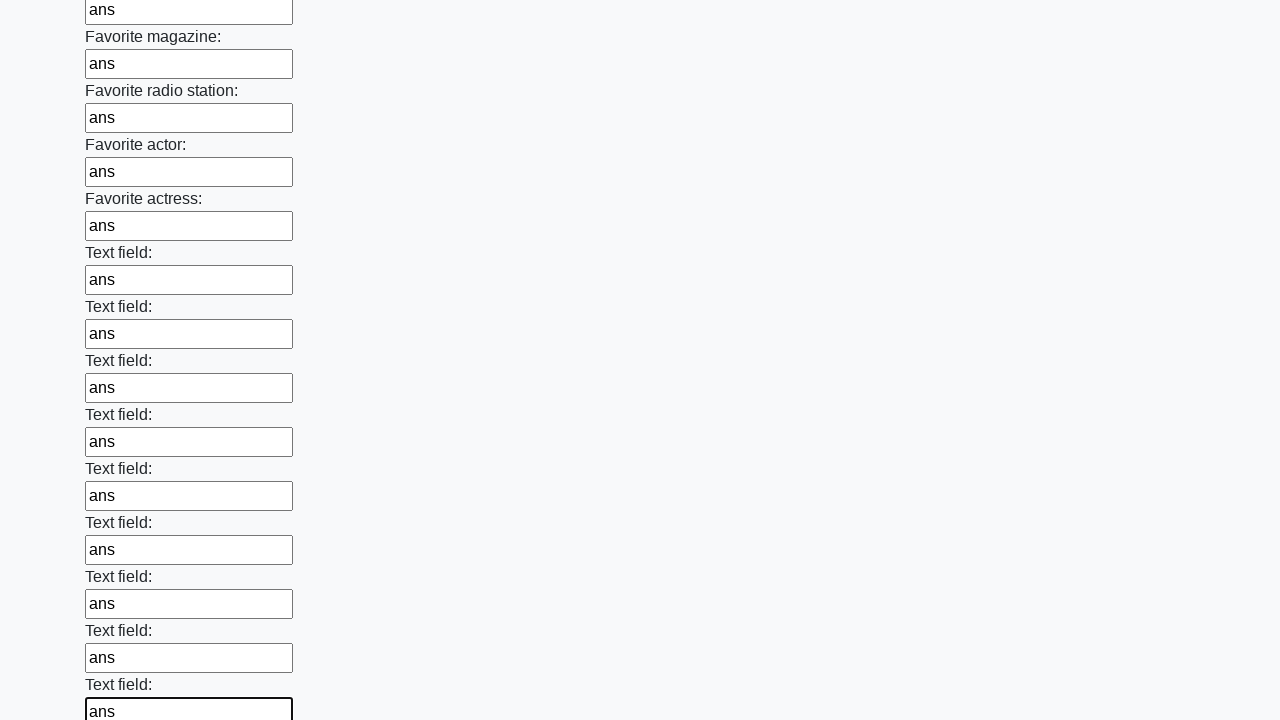

Filled input field with 'ans' on input >> nth=35
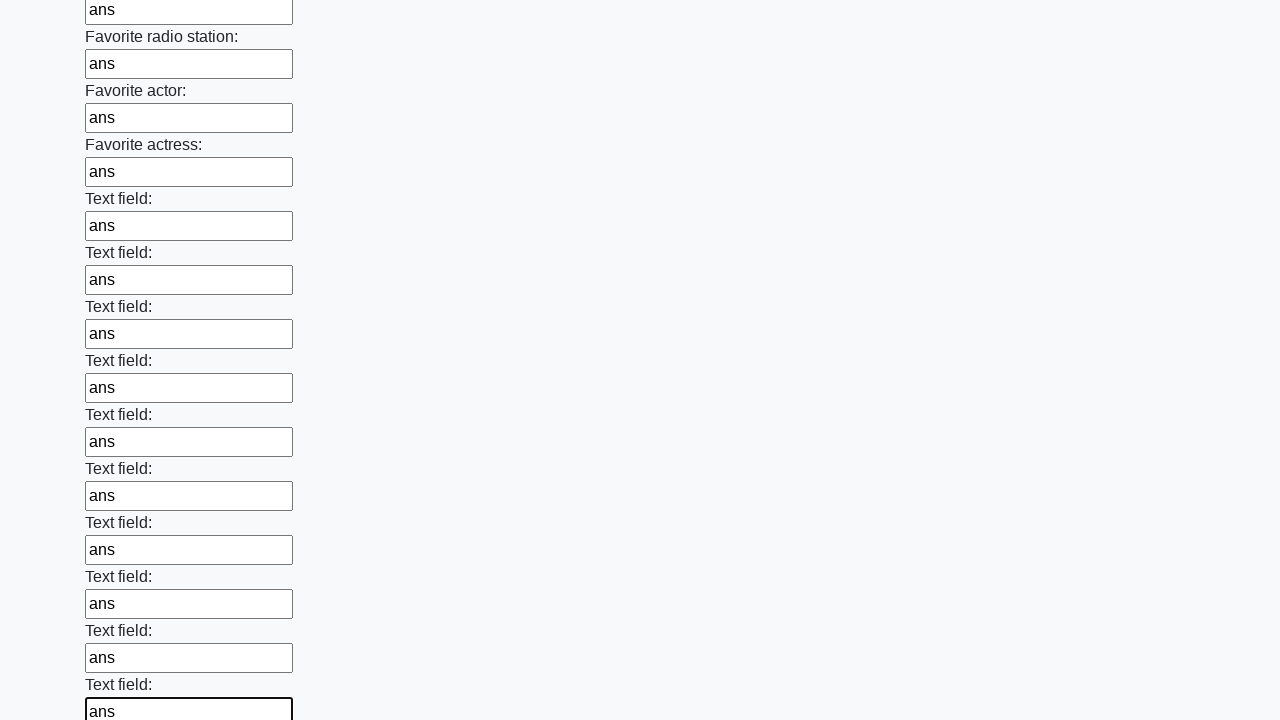

Filled input field with 'ans' on input >> nth=36
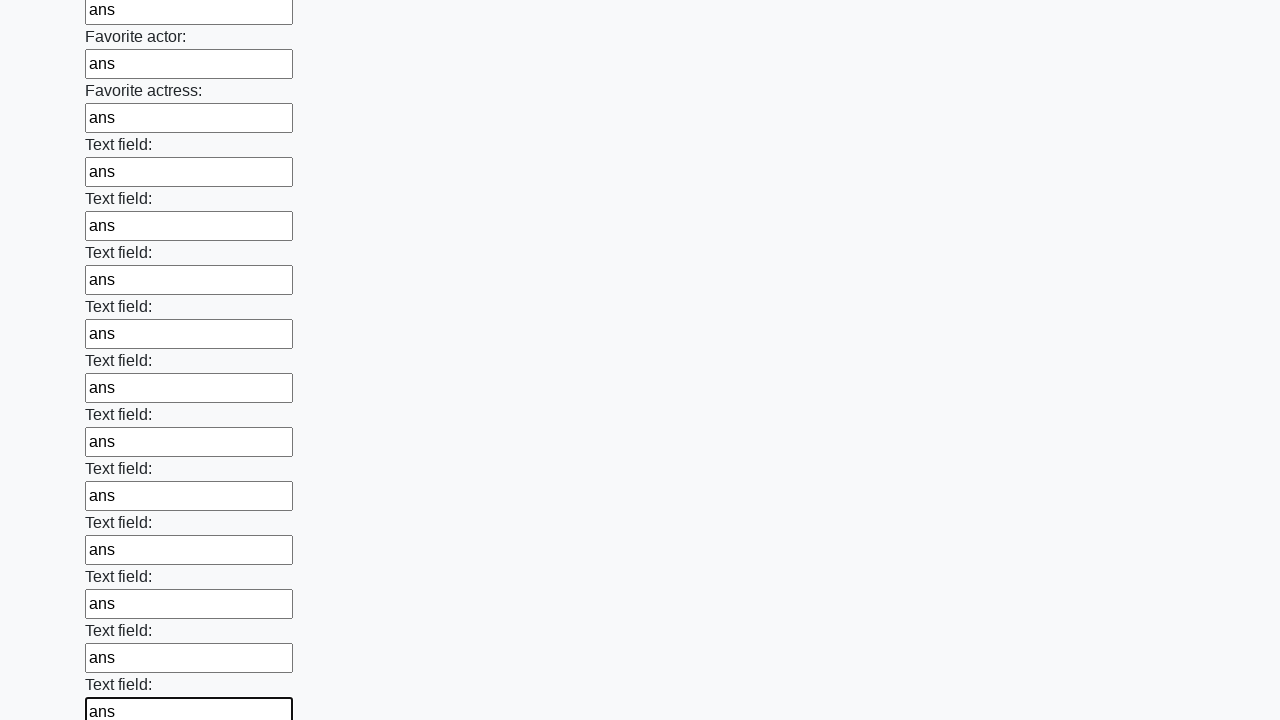

Filled input field with 'ans' on input >> nth=37
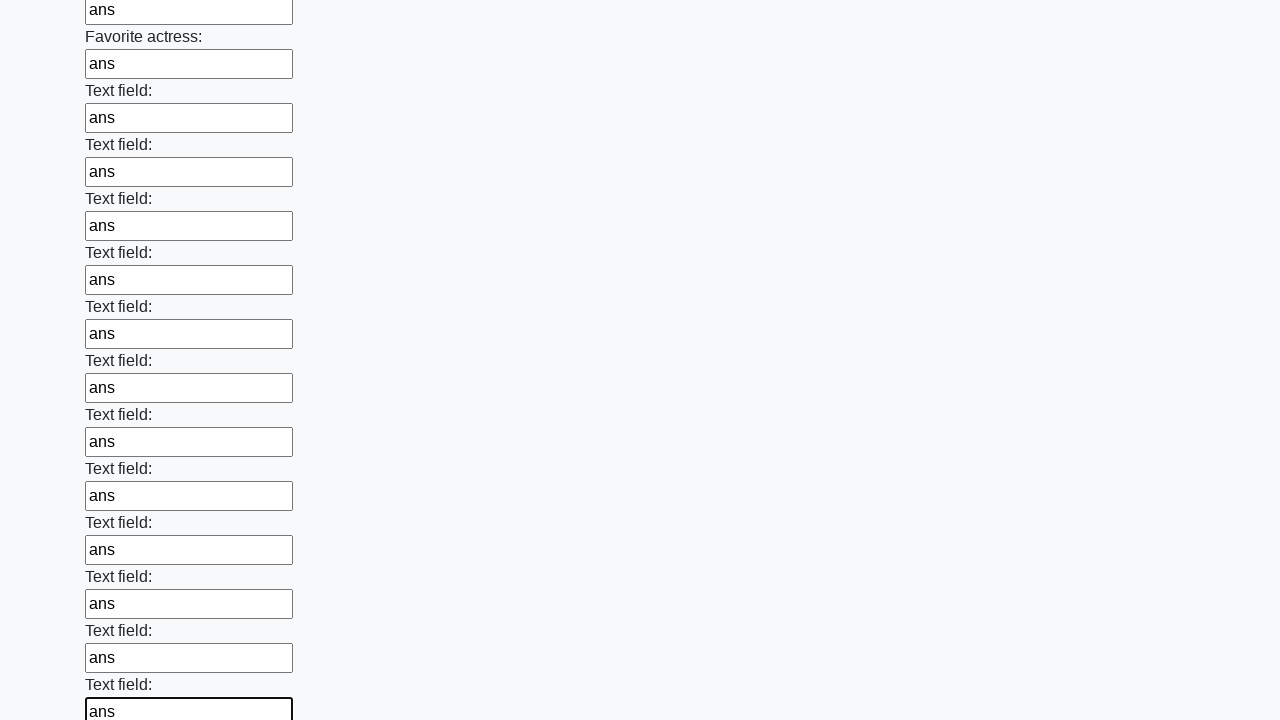

Filled input field with 'ans' on input >> nth=38
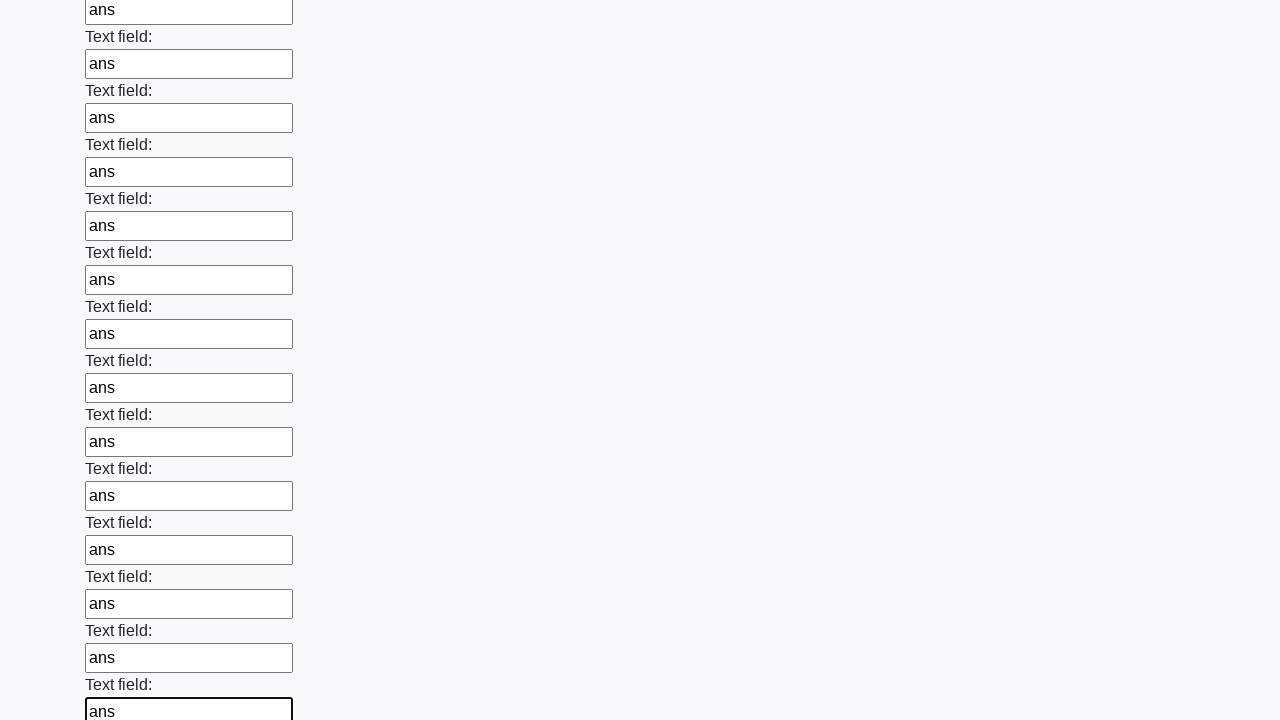

Filled input field with 'ans' on input >> nth=39
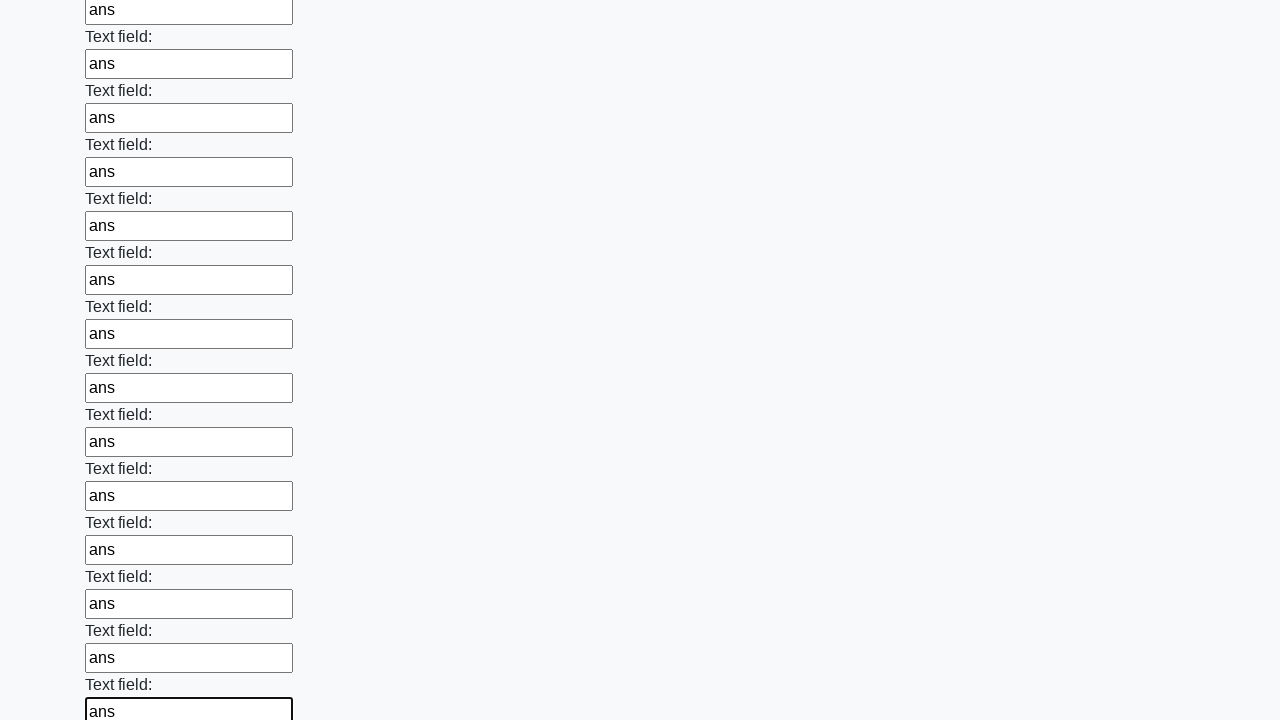

Filled input field with 'ans' on input >> nth=40
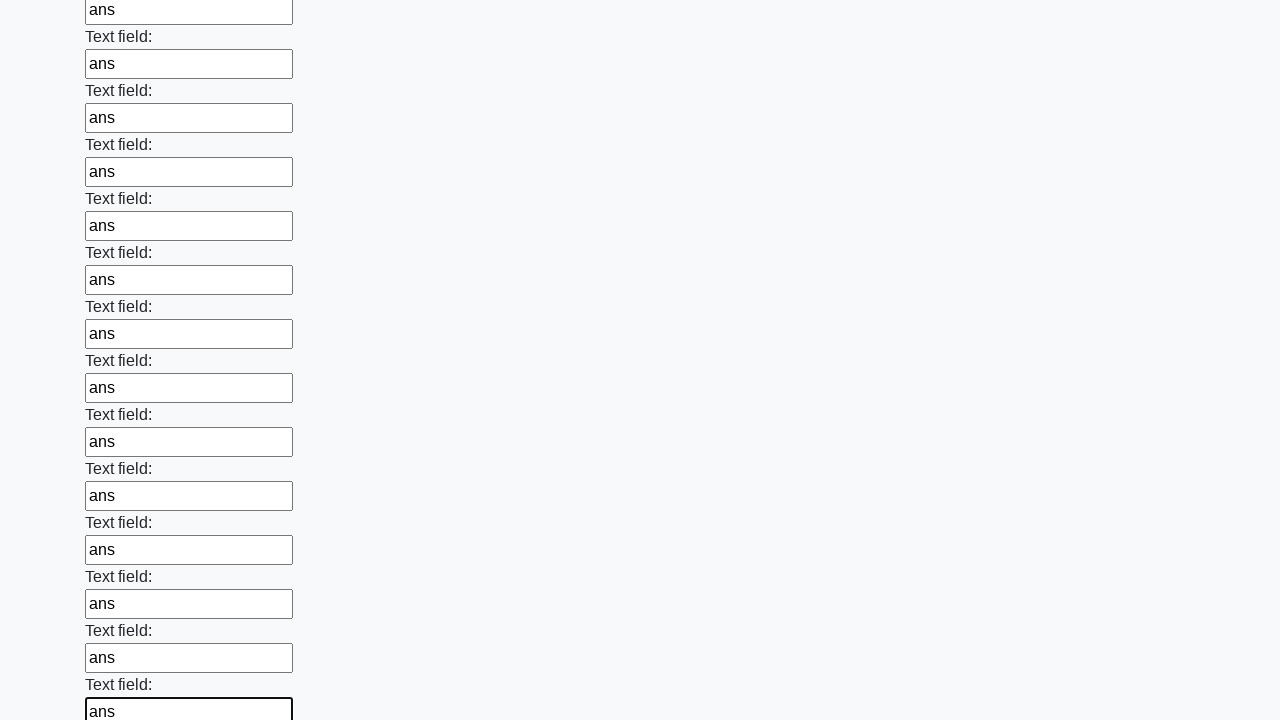

Filled input field with 'ans' on input >> nth=41
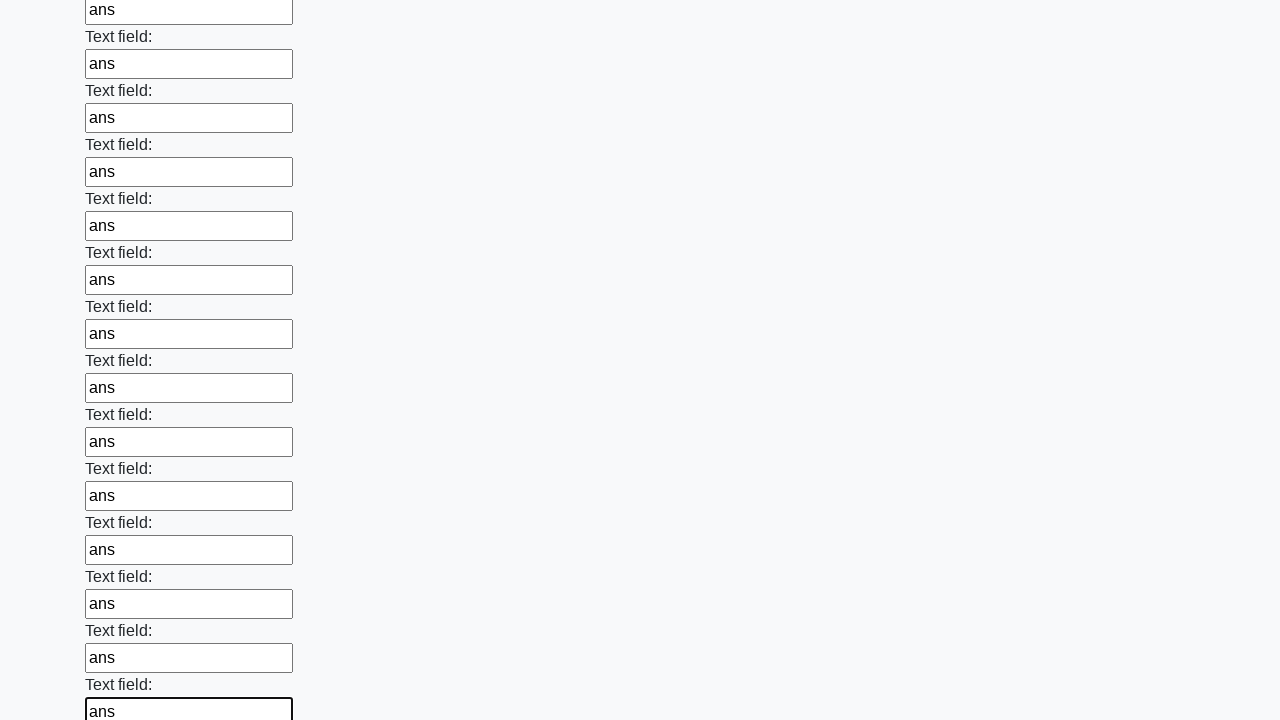

Filled input field with 'ans' on input >> nth=42
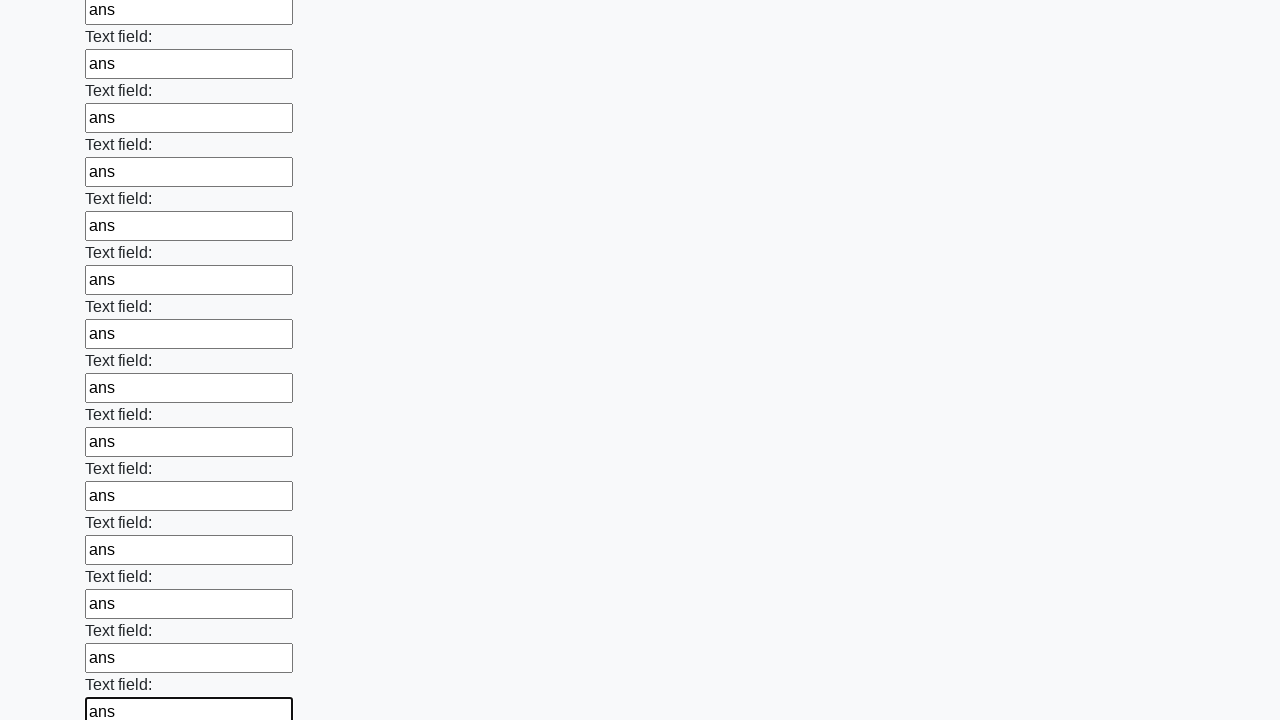

Filled input field with 'ans' on input >> nth=43
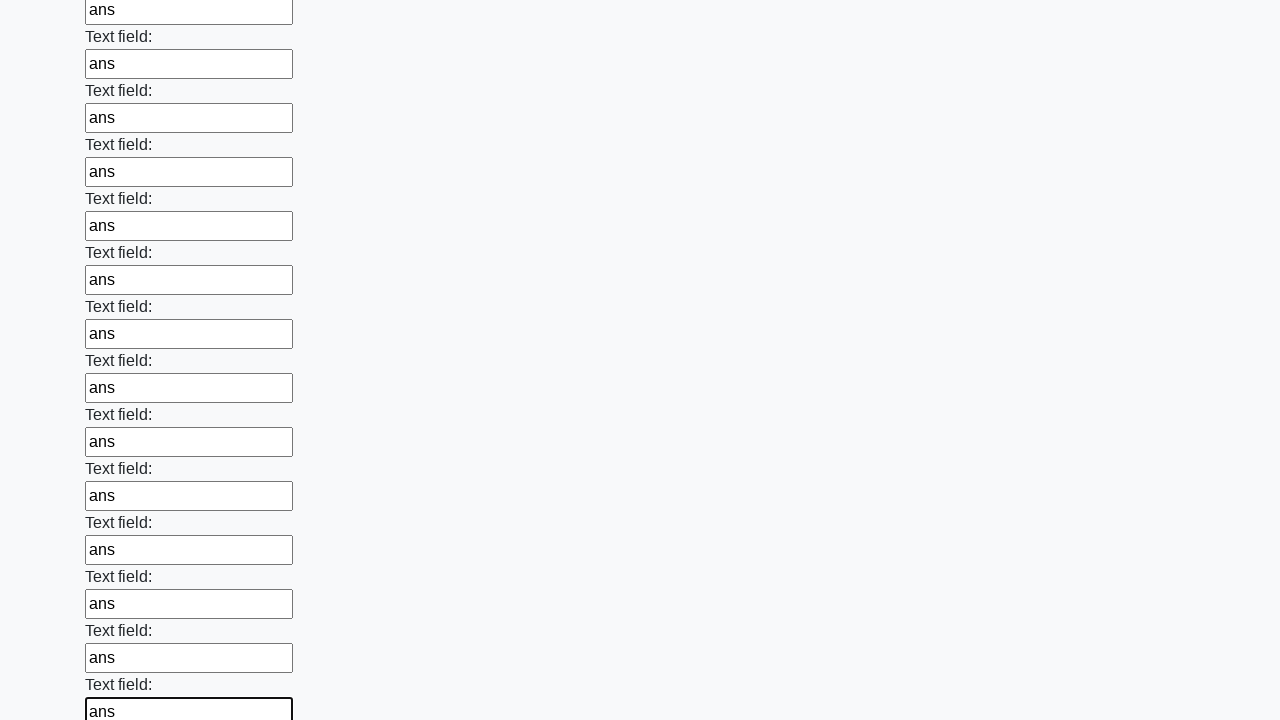

Filled input field with 'ans' on input >> nth=44
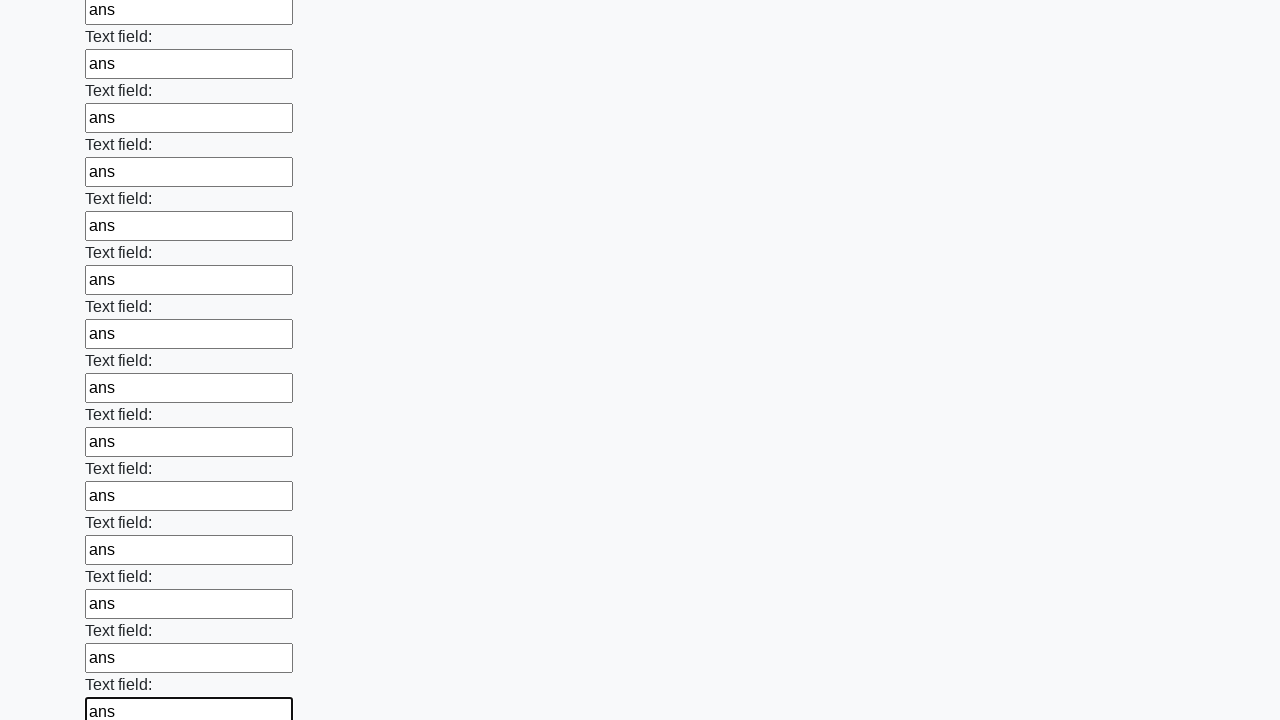

Filled input field with 'ans' on input >> nth=45
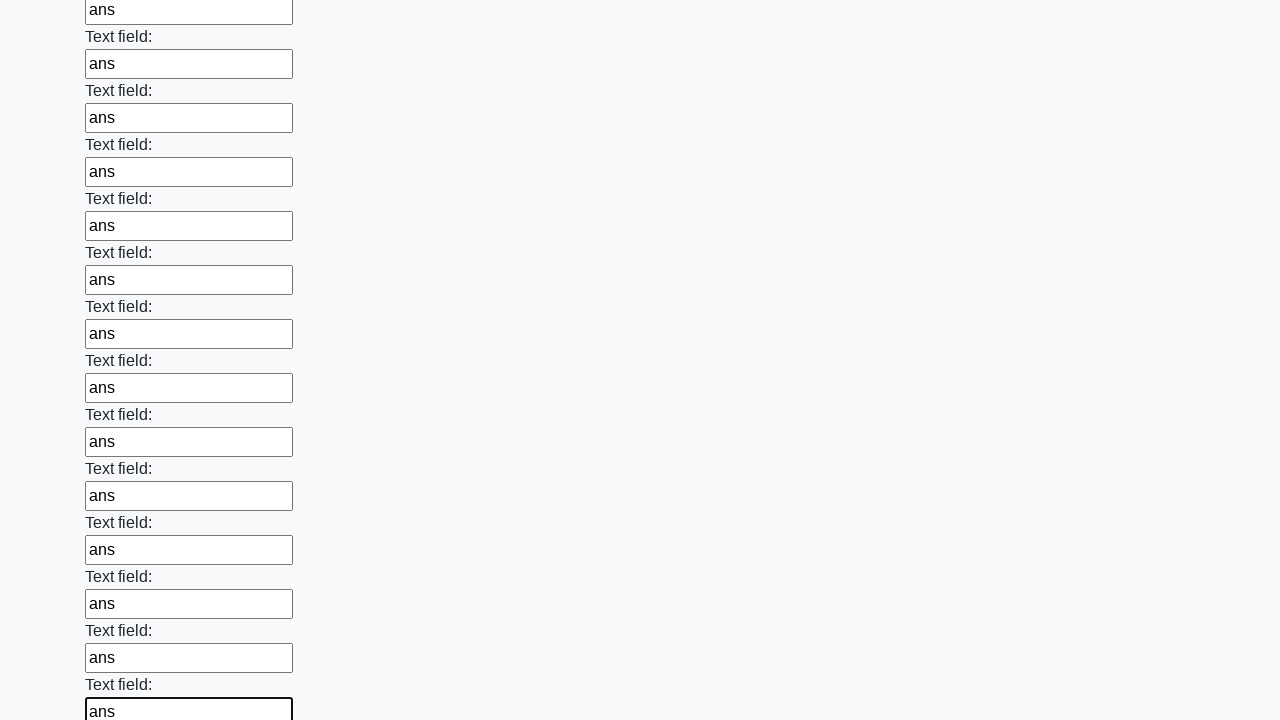

Filled input field with 'ans' on input >> nth=46
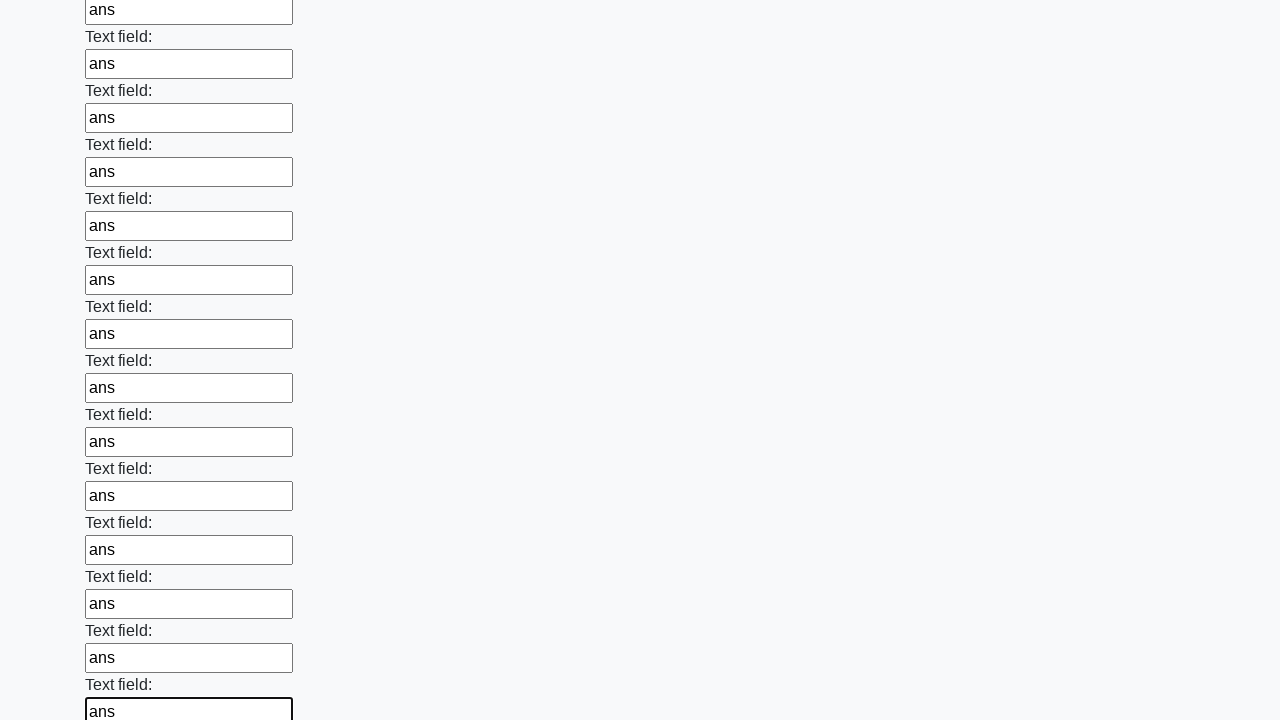

Filled input field with 'ans' on input >> nth=47
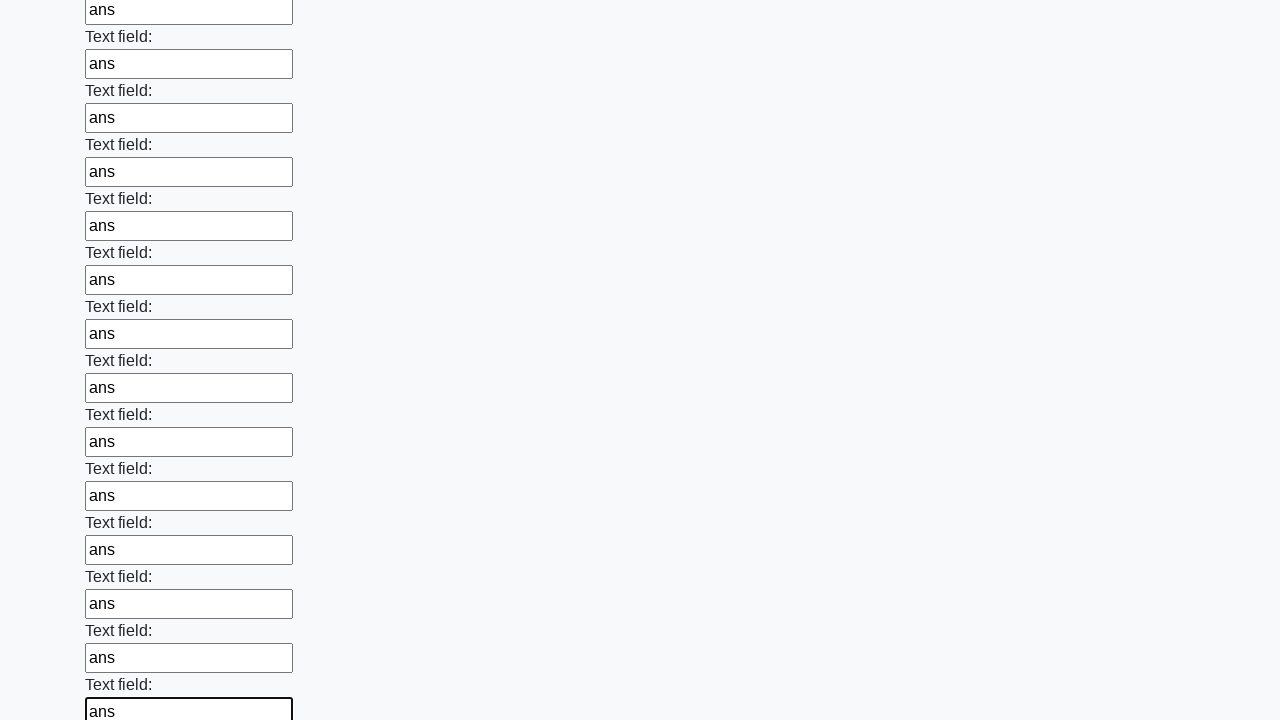

Filled input field with 'ans' on input >> nth=48
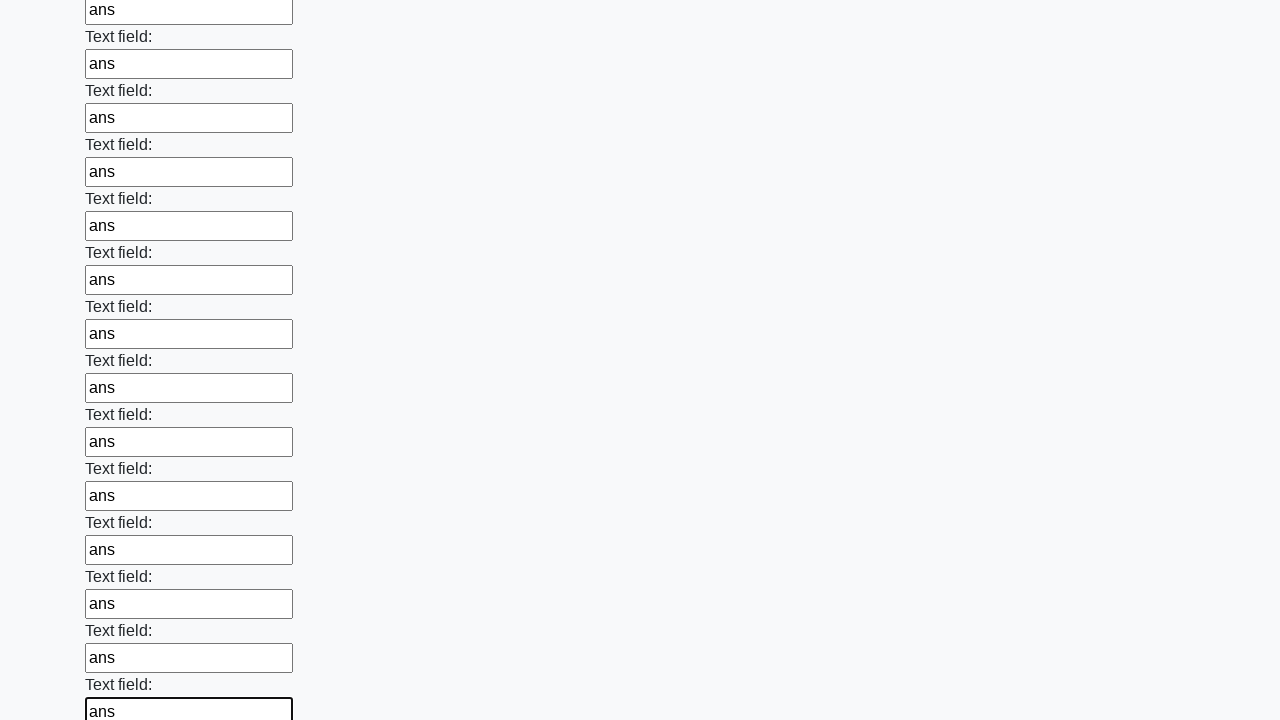

Filled input field with 'ans' on input >> nth=49
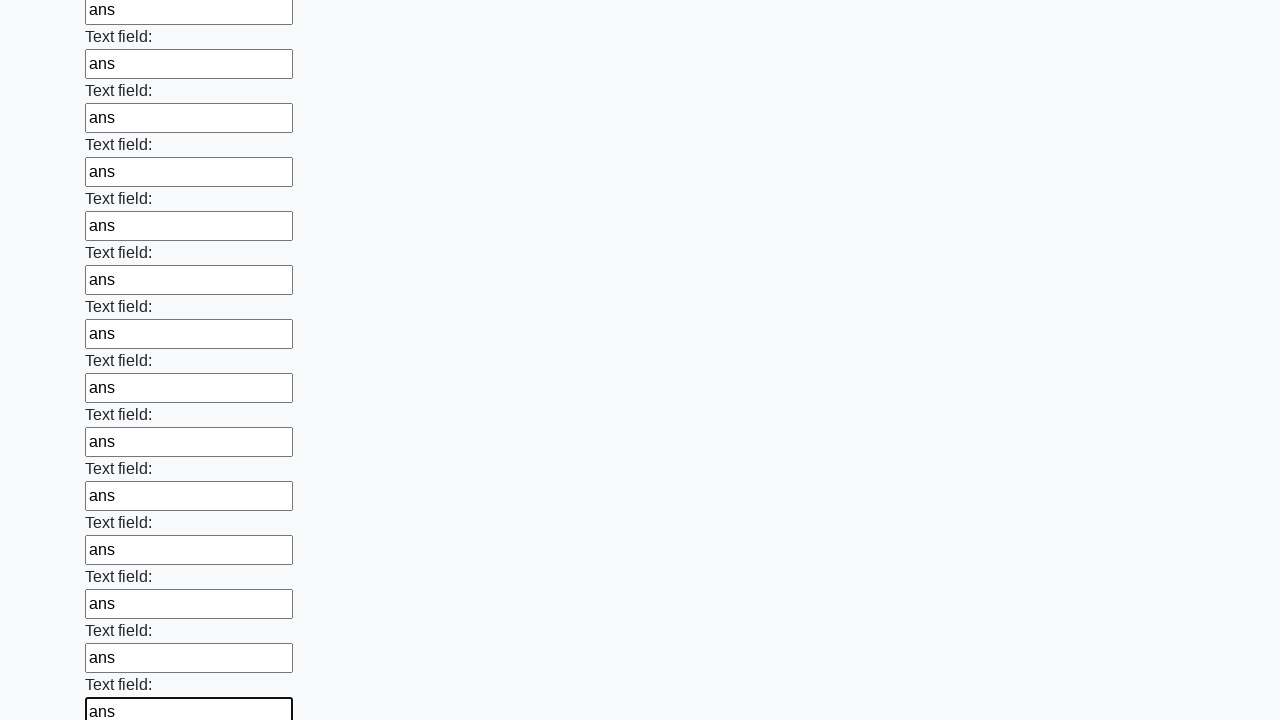

Filled input field with 'ans' on input >> nth=50
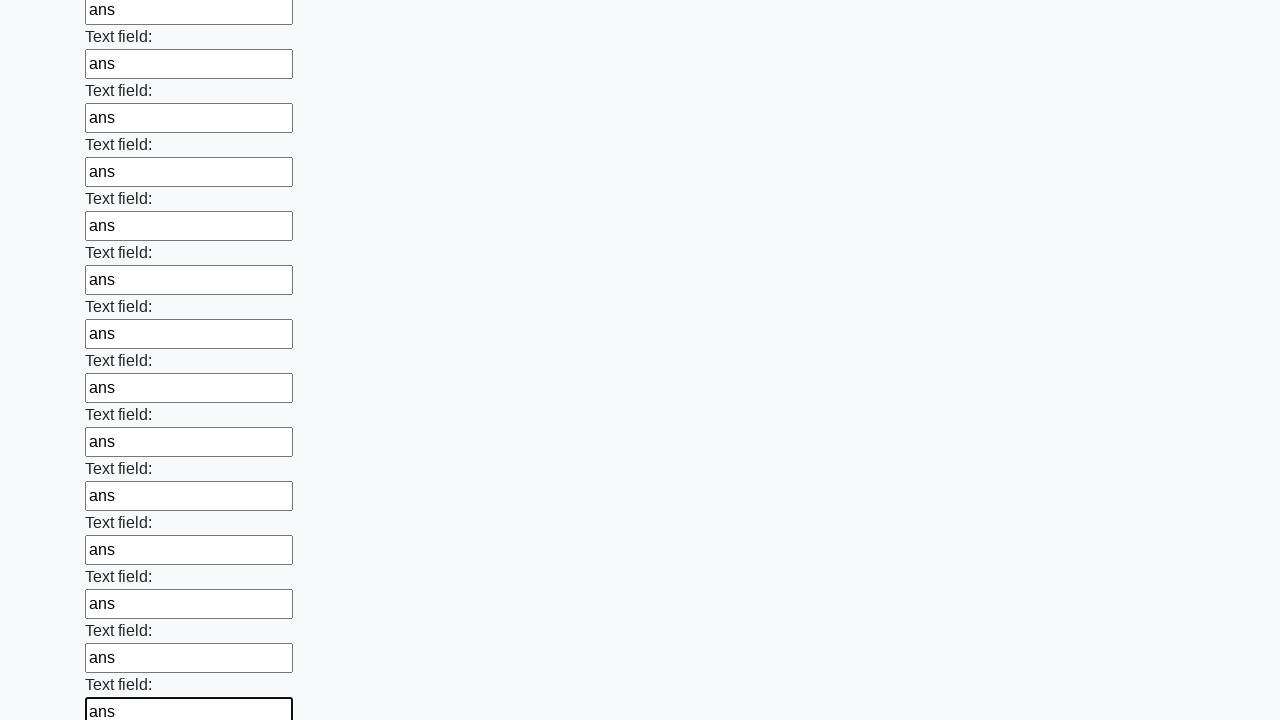

Filled input field with 'ans' on input >> nth=51
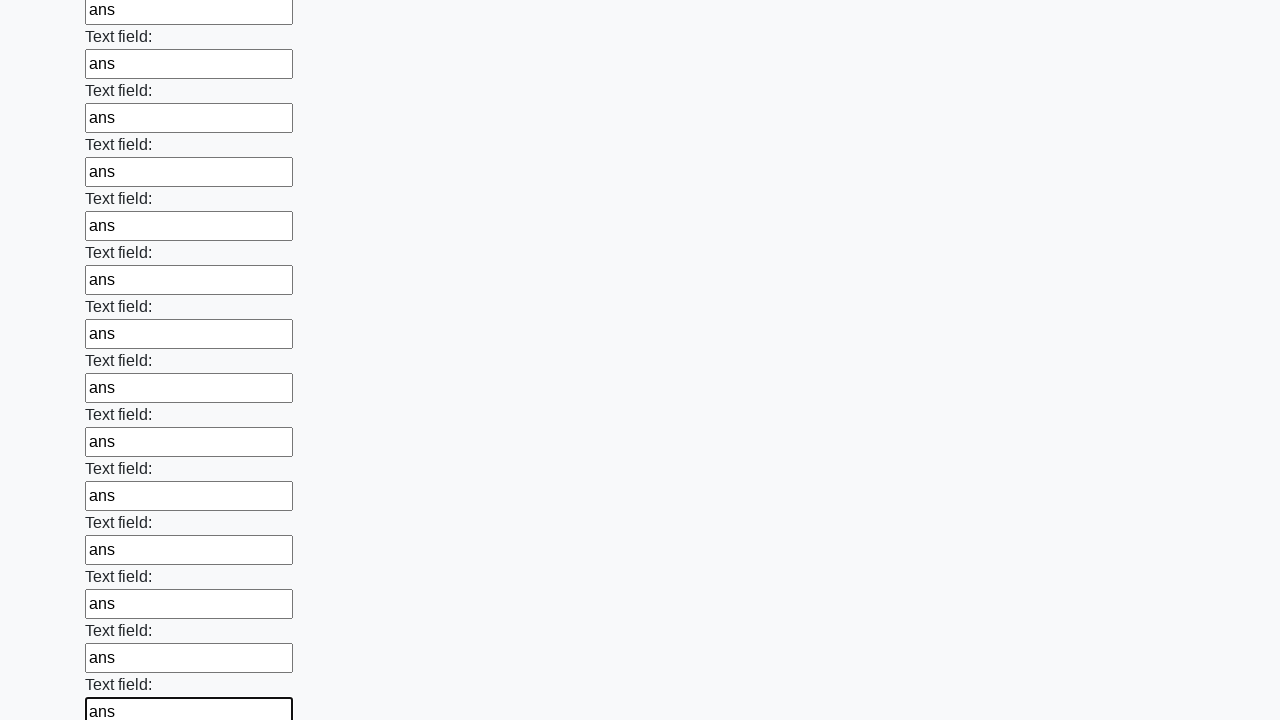

Filled input field with 'ans' on input >> nth=52
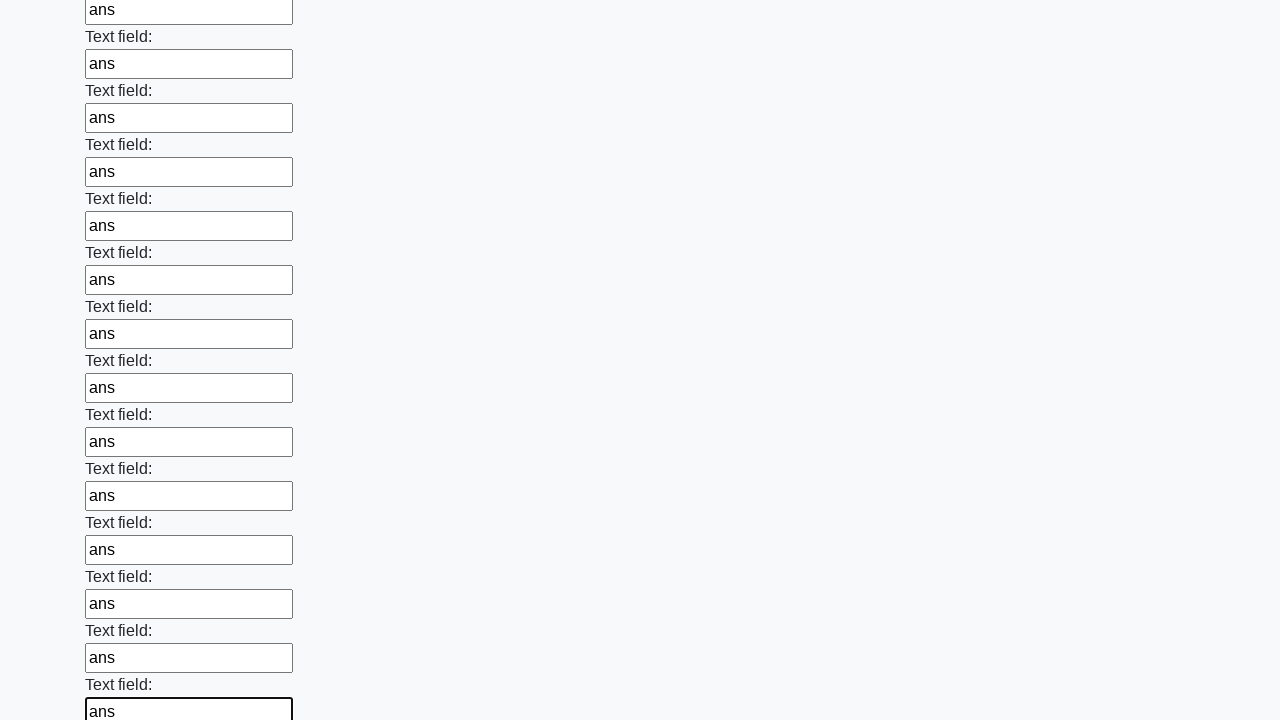

Filled input field with 'ans' on input >> nth=53
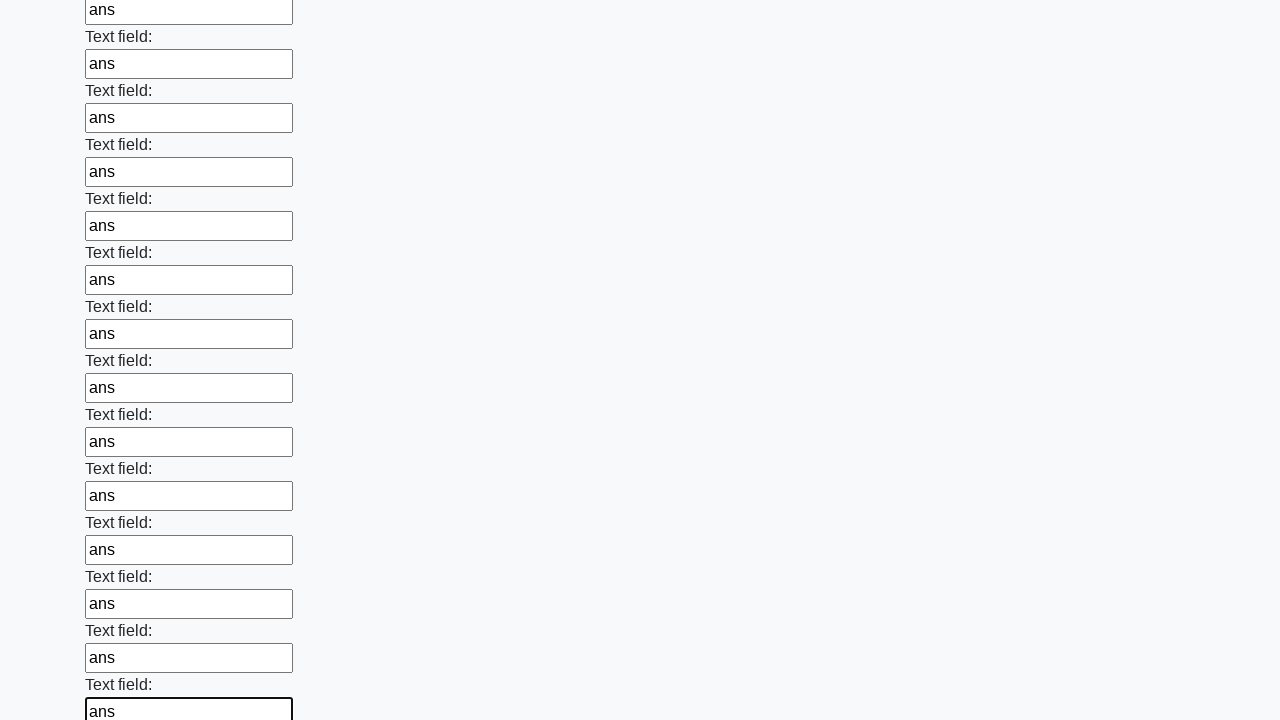

Filled input field with 'ans' on input >> nth=54
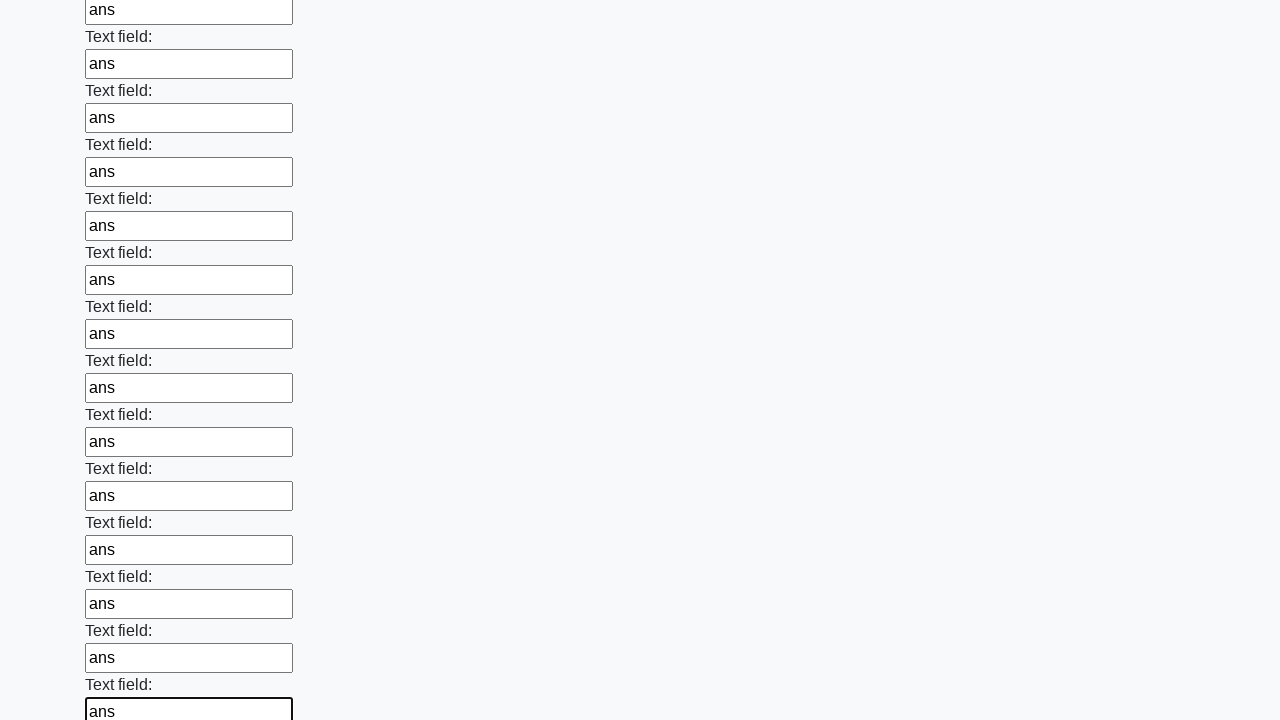

Filled input field with 'ans' on input >> nth=55
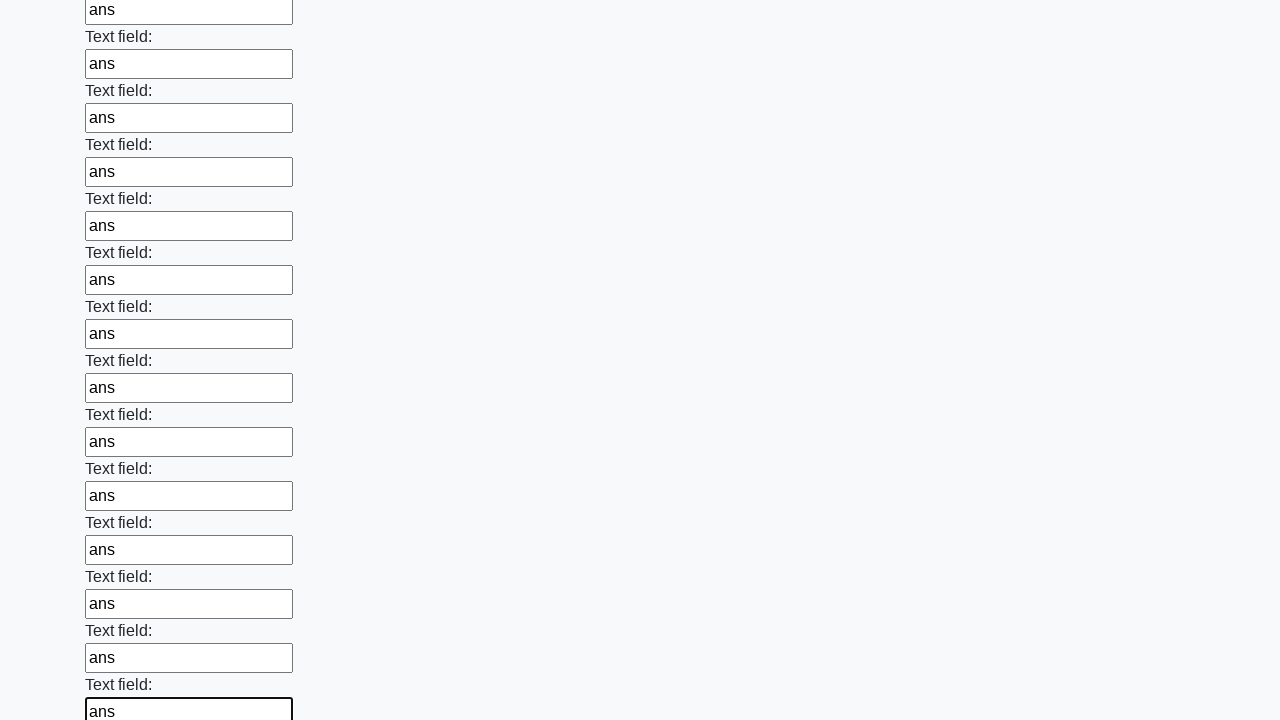

Filled input field with 'ans' on input >> nth=56
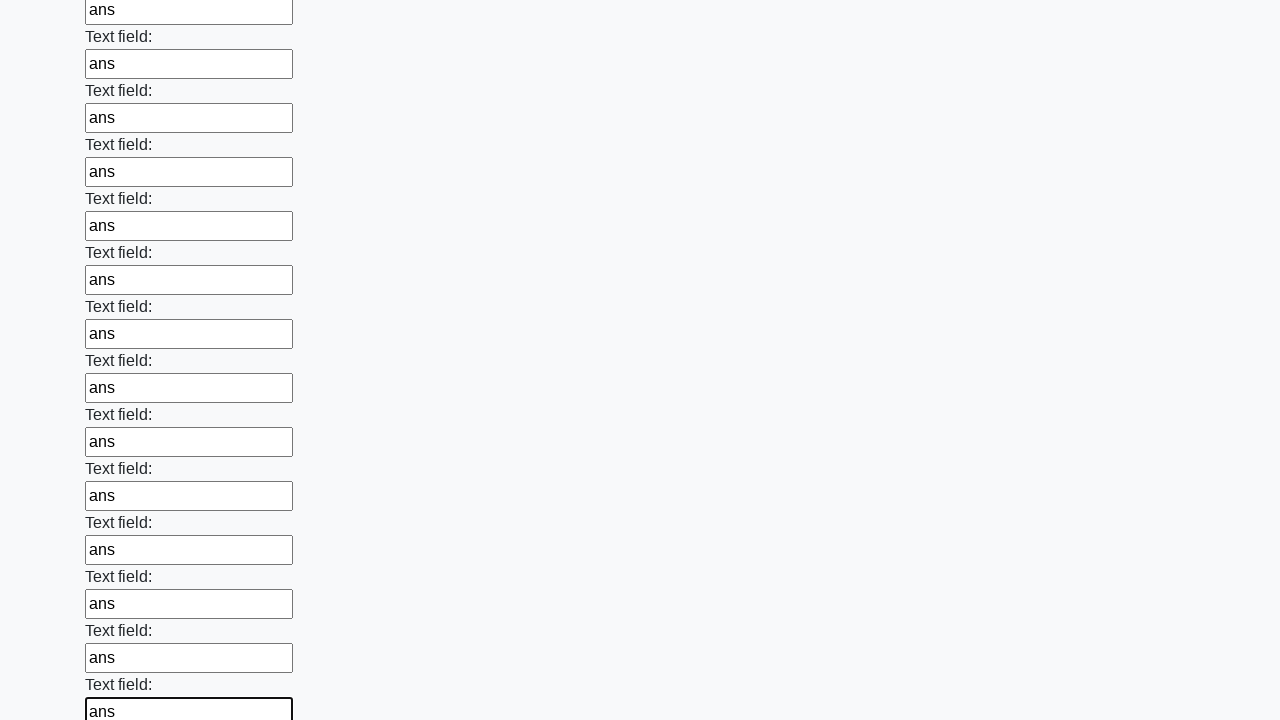

Filled input field with 'ans' on input >> nth=57
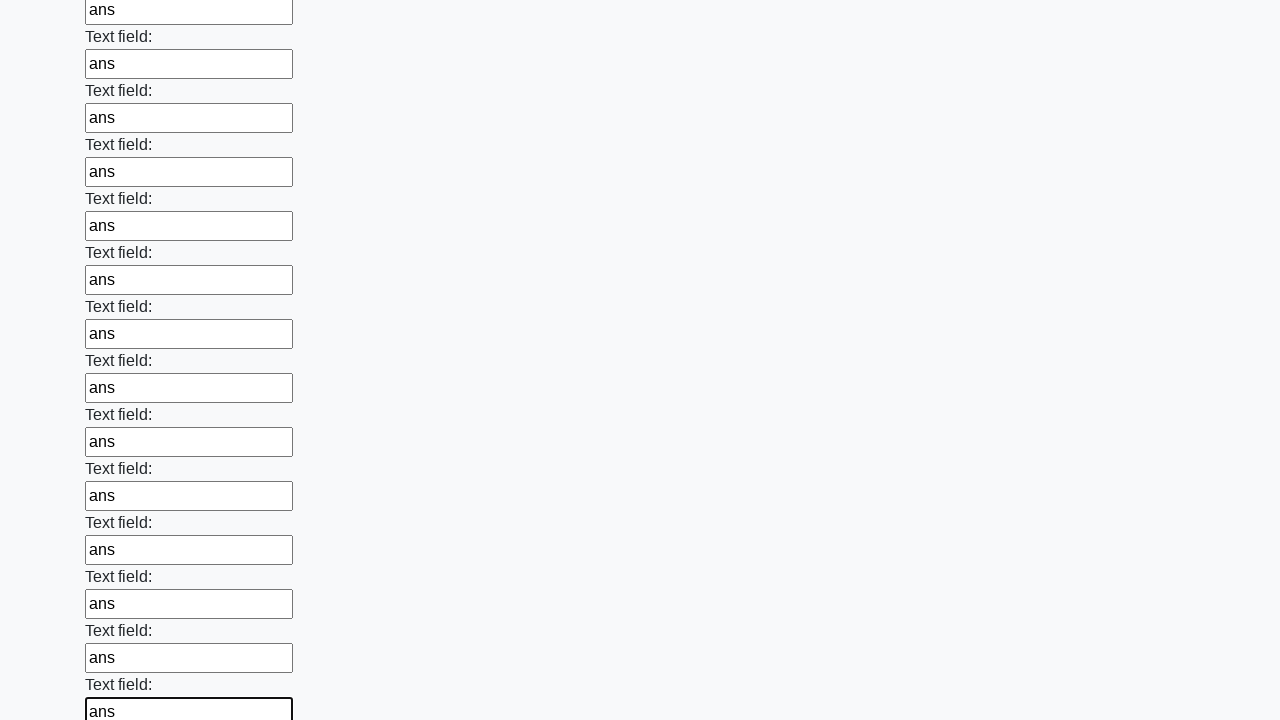

Filled input field with 'ans' on input >> nth=58
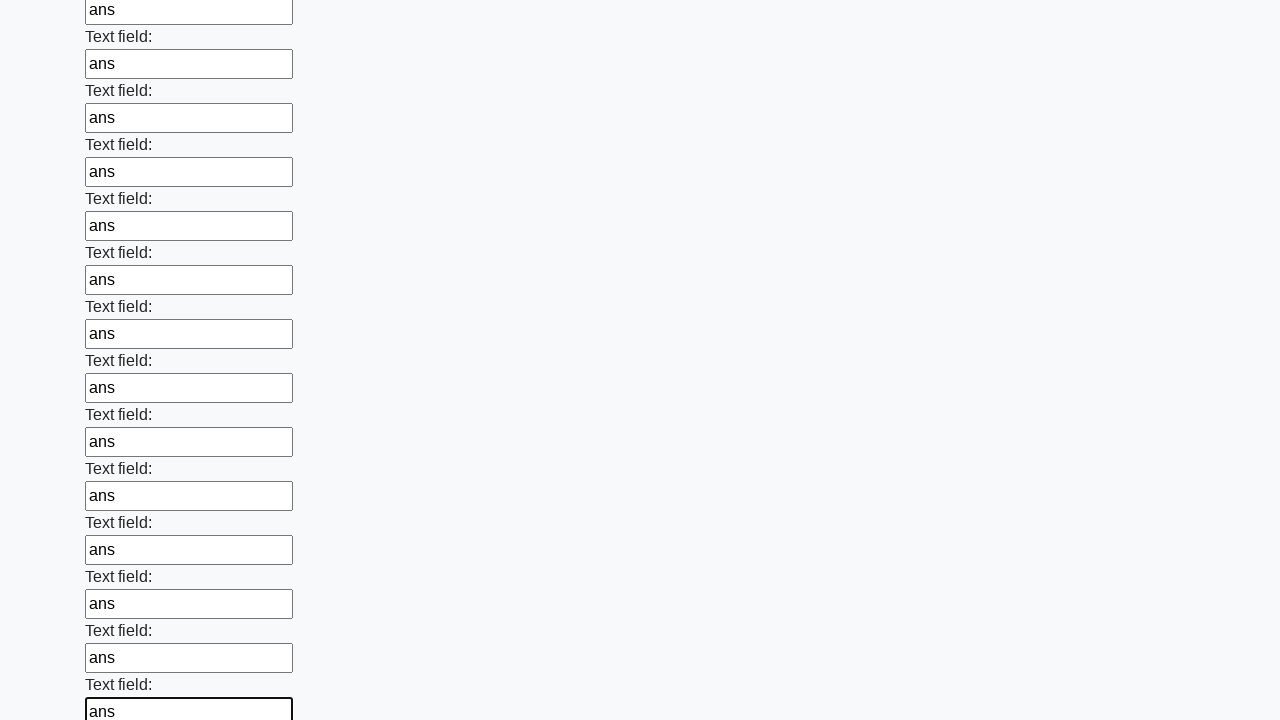

Filled input field with 'ans' on input >> nth=59
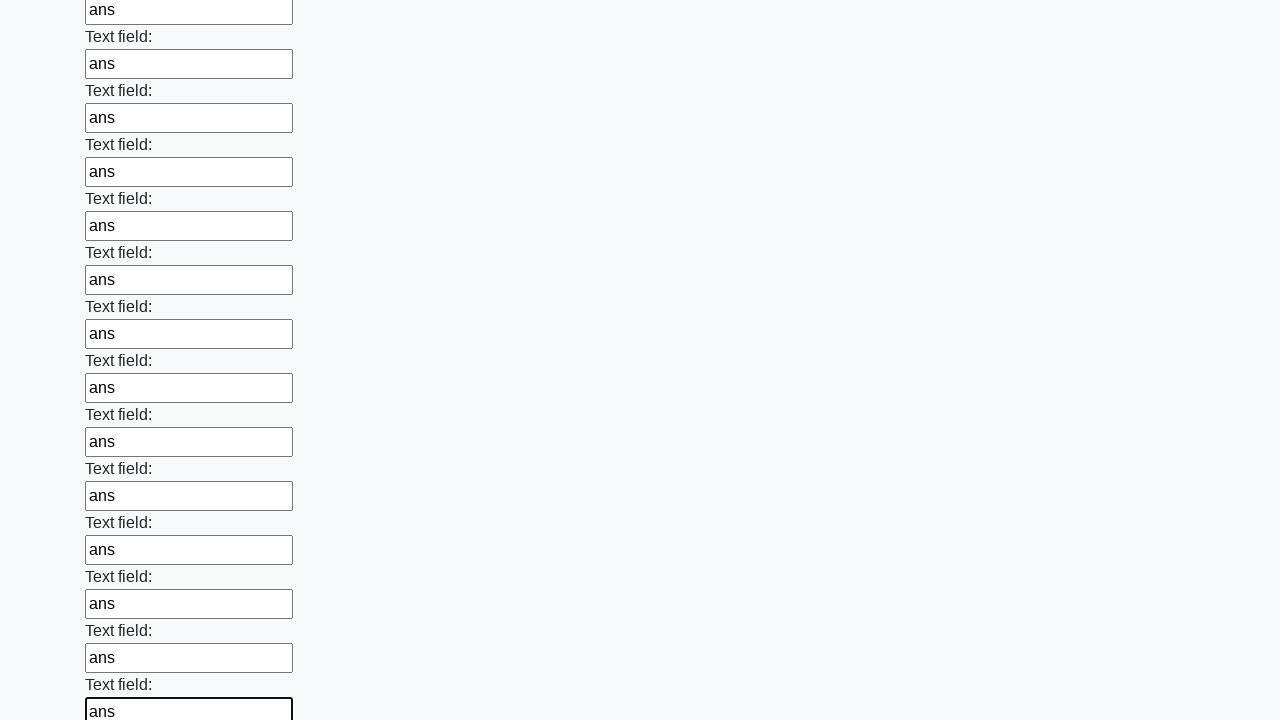

Filled input field with 'ans' on input >> nth=60
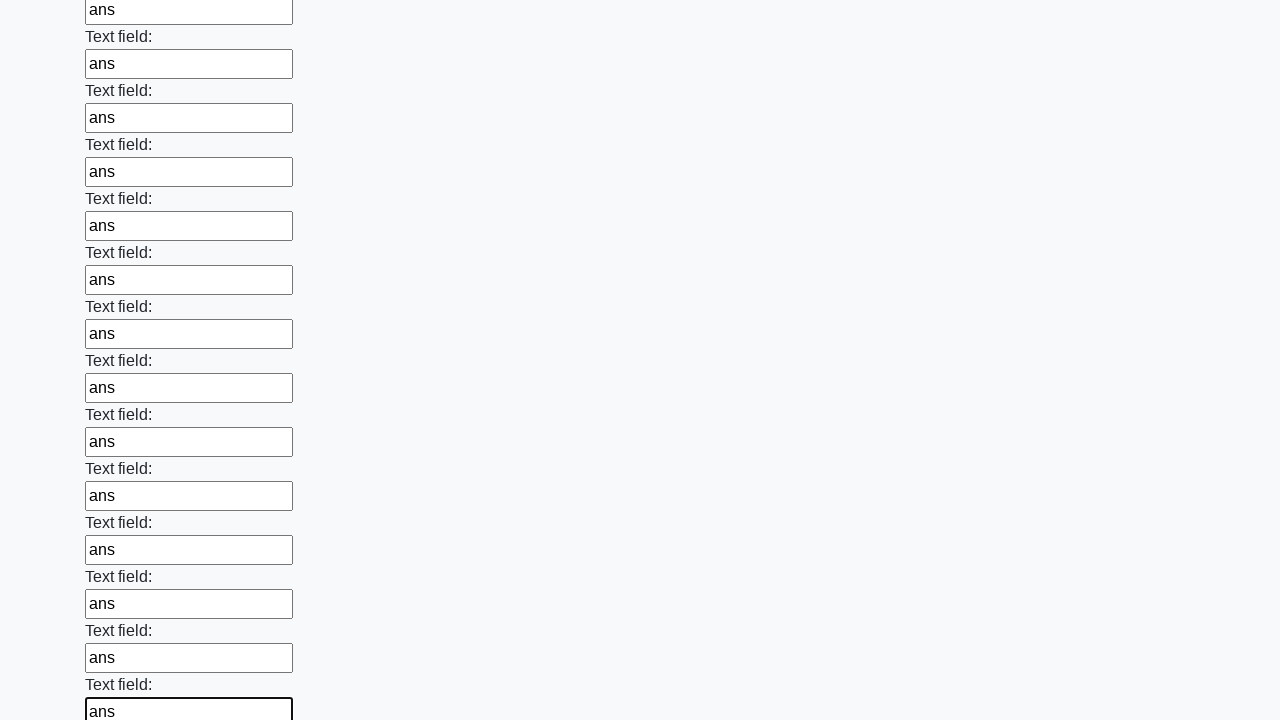

Filled input field with 'ans' on input >> nth=61
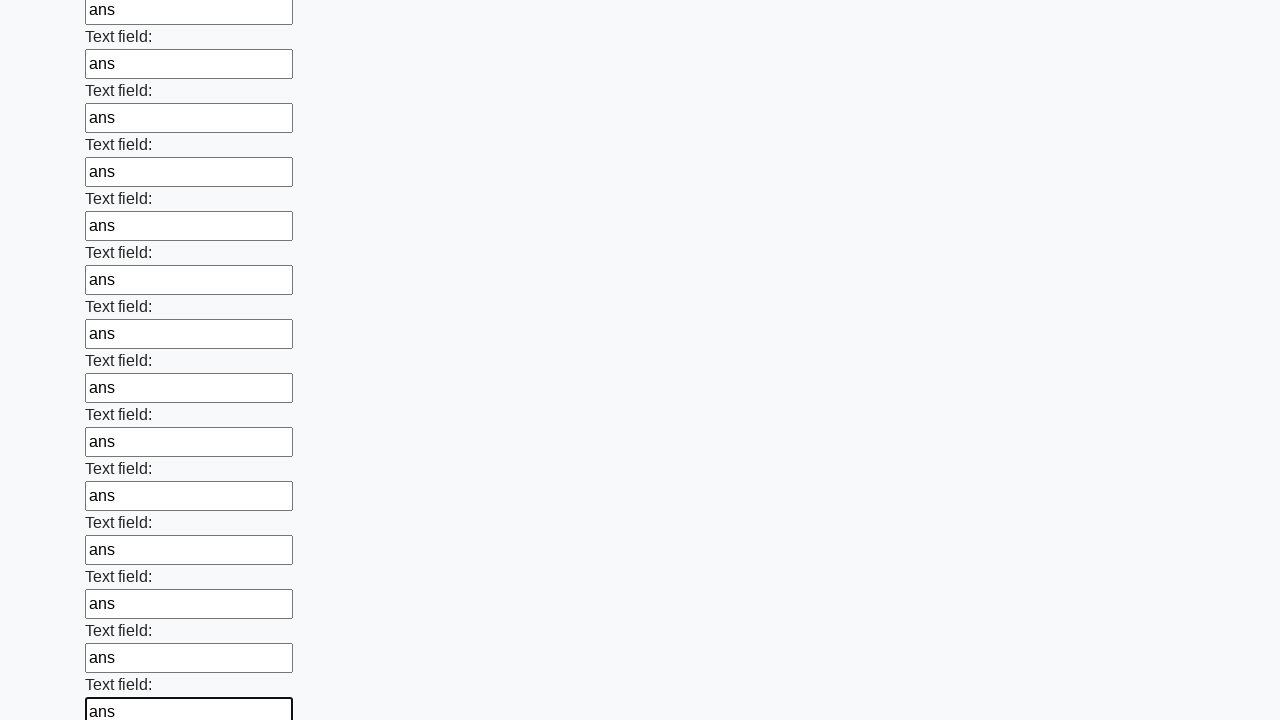

Filled input field with 'ans' on input >> nth=62
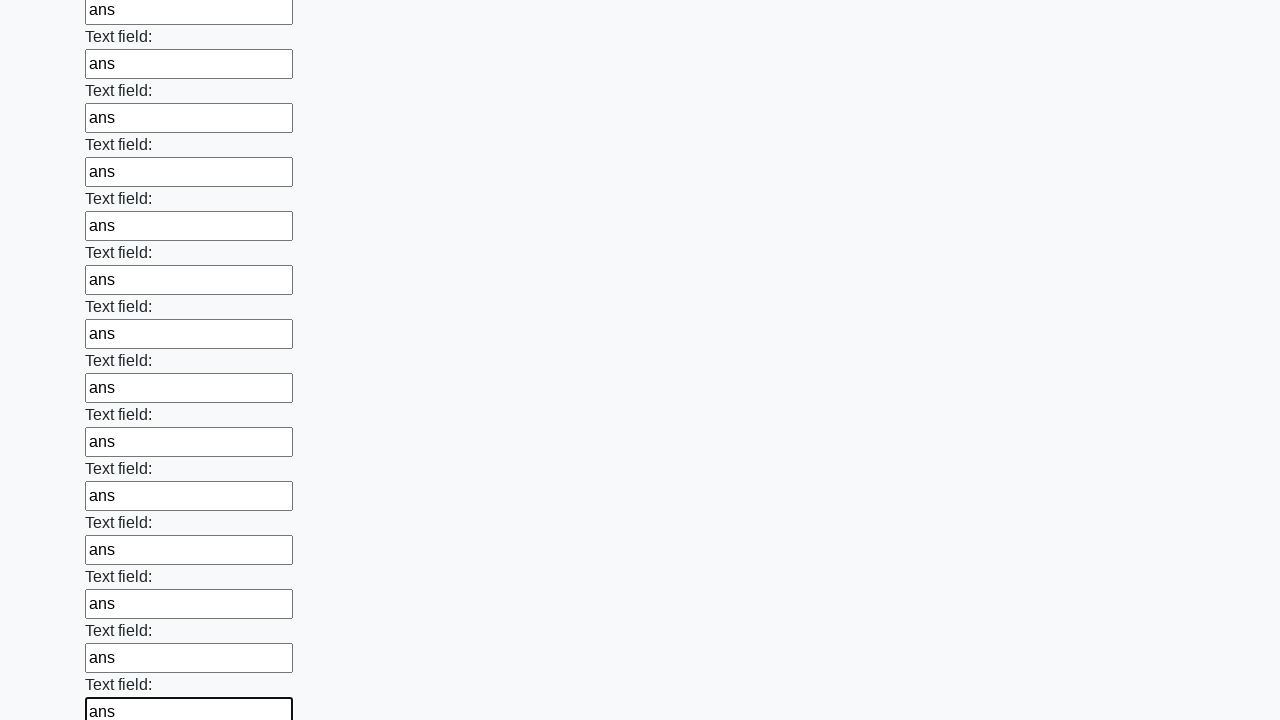

Filled input field with 'ans' on input >> nth=63
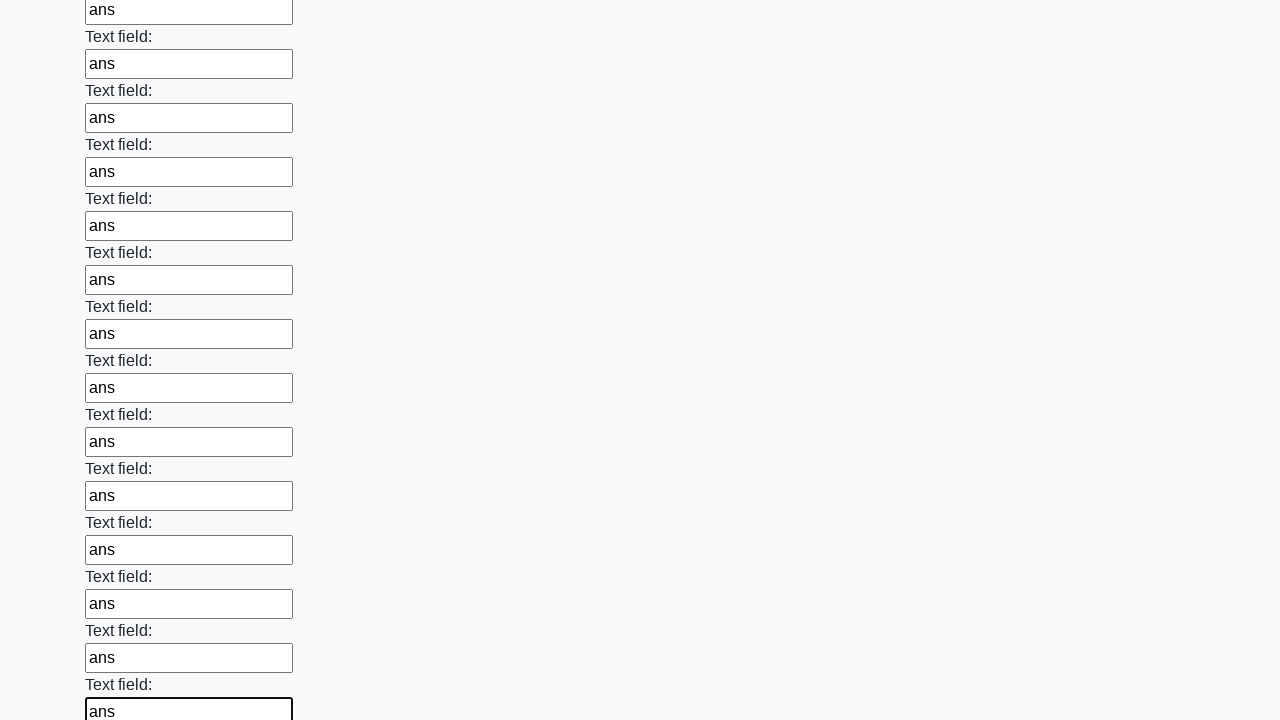

Filled input field with 'ans' on input >> nth=64
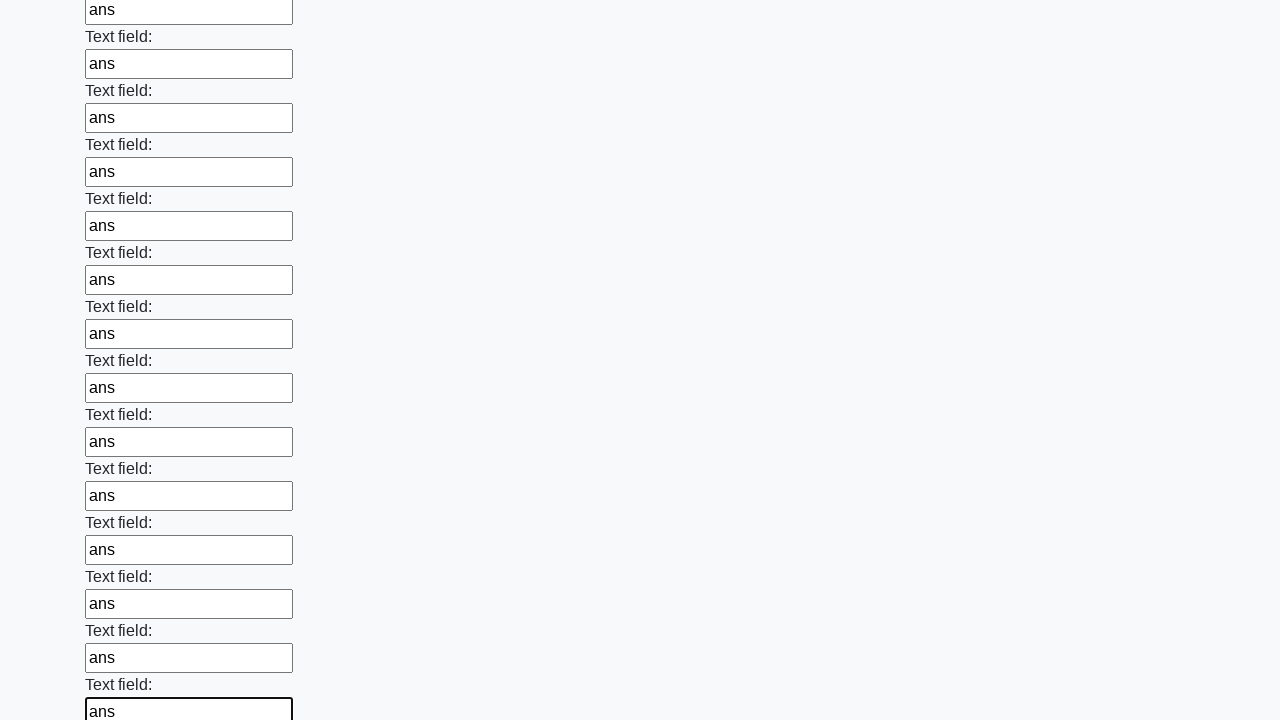

Filled input field with 'ans' on input >> nth=65
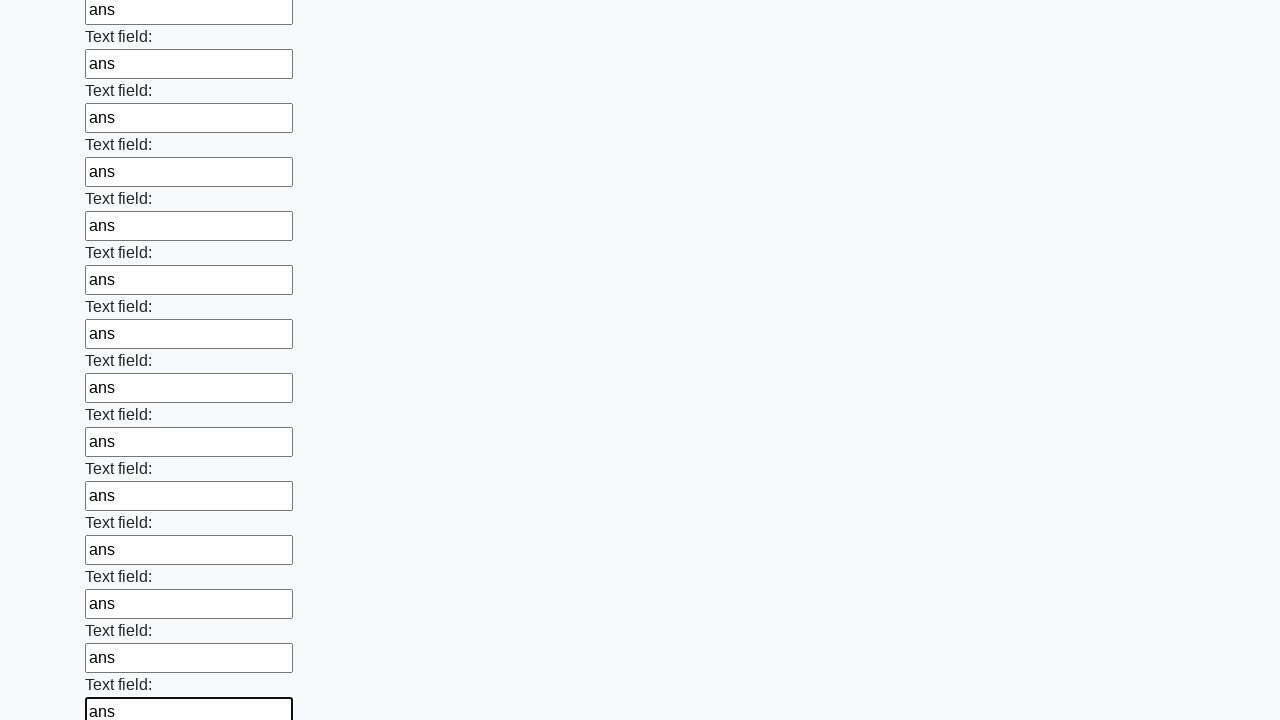

Filled input field with 'ans' on input >> nth=66
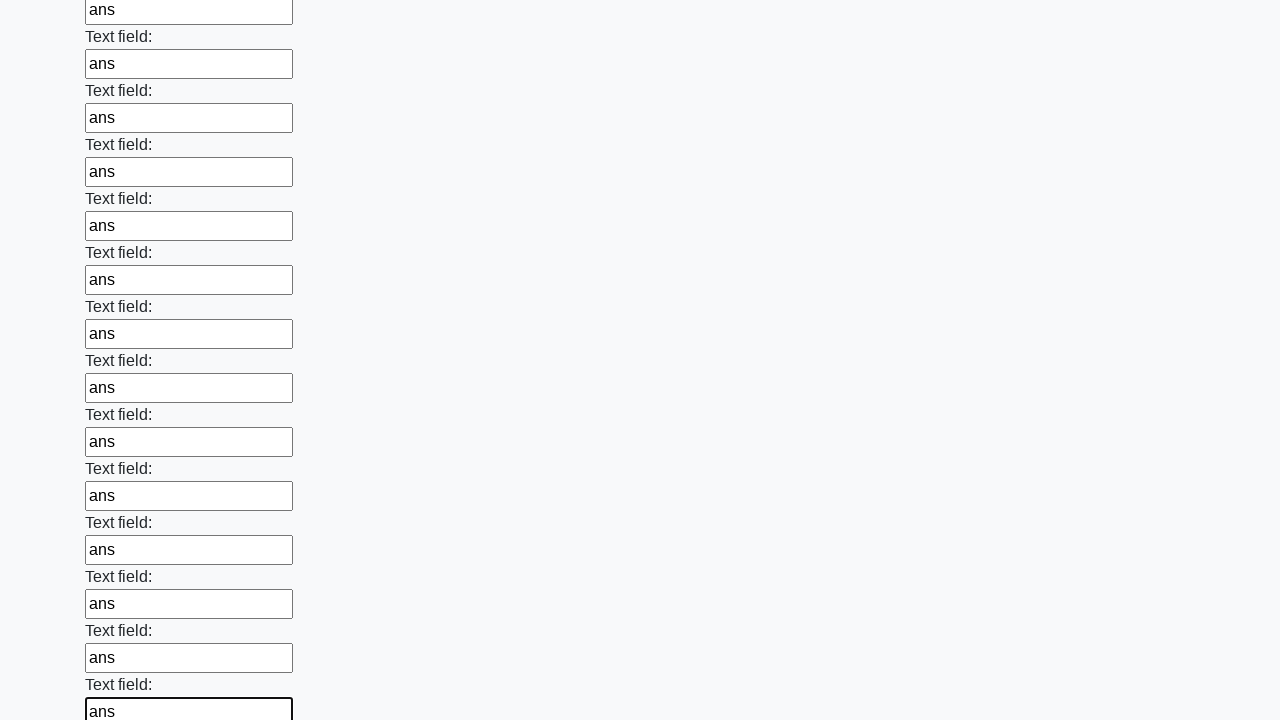

Filled input field with 'ans' on input >> nth=67
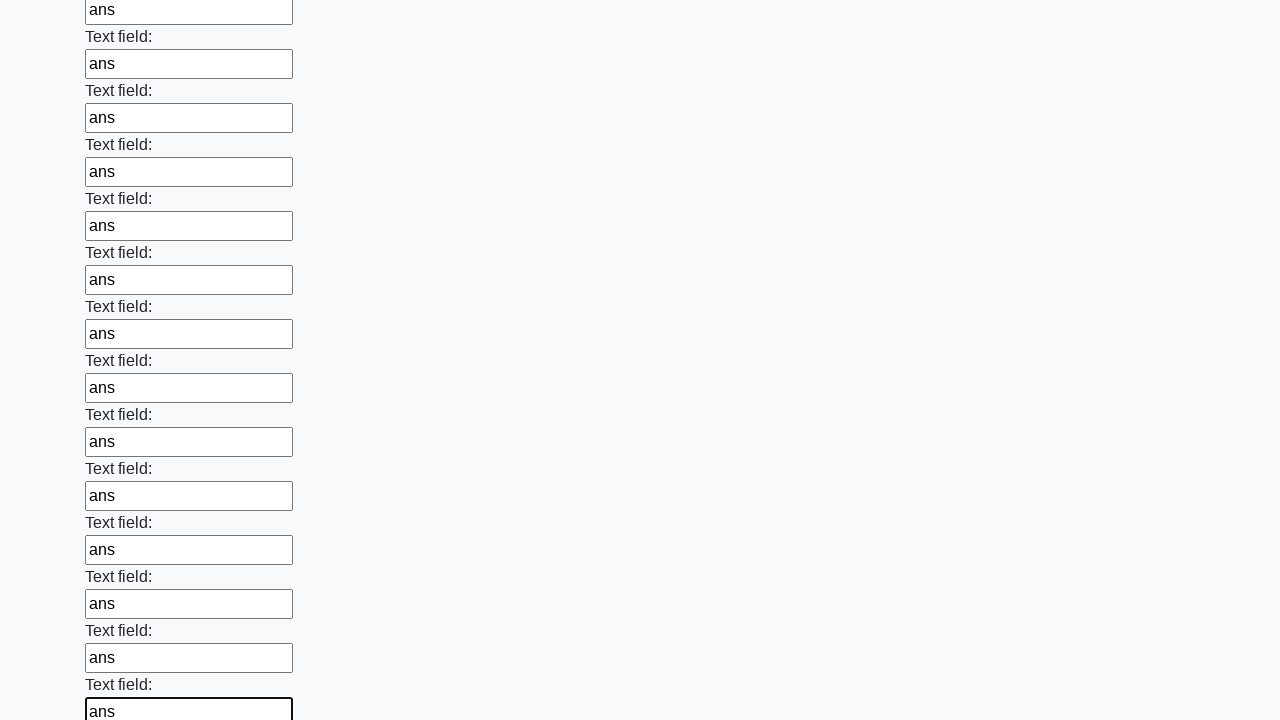

Filled input field with 'ans' on input >> nth=68
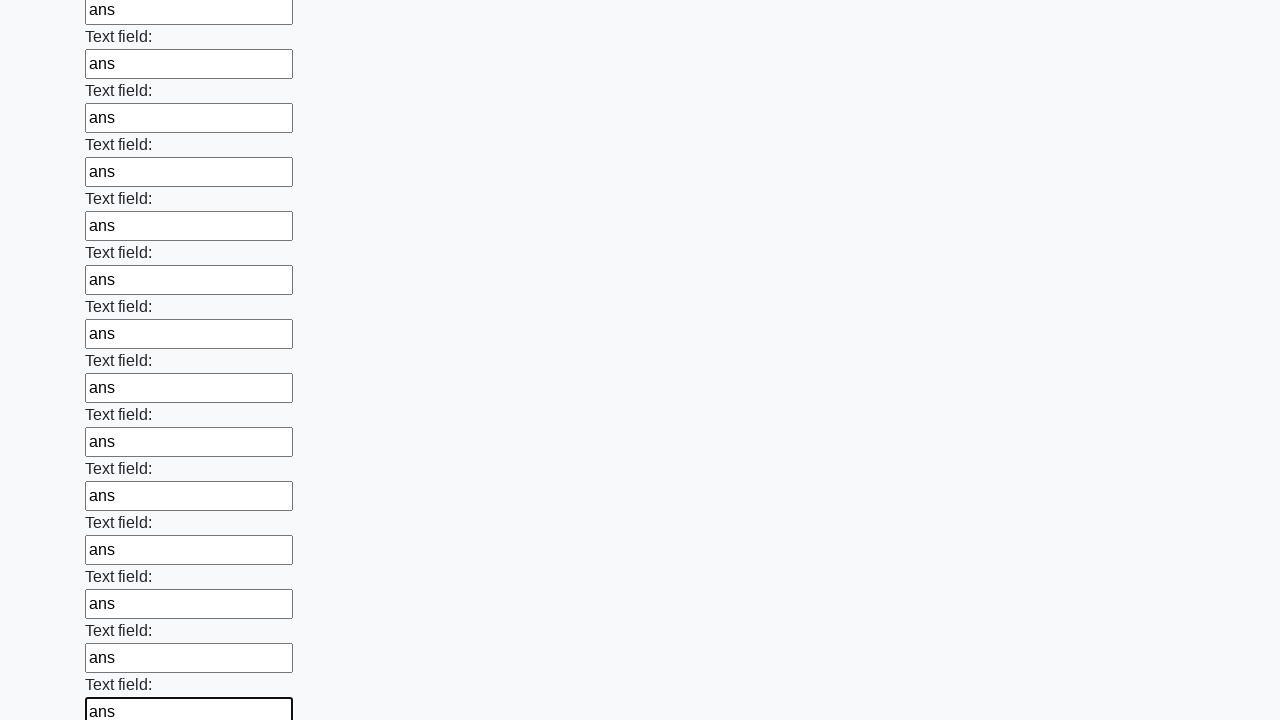

Filled input field with 'ans' on input >> nth=69
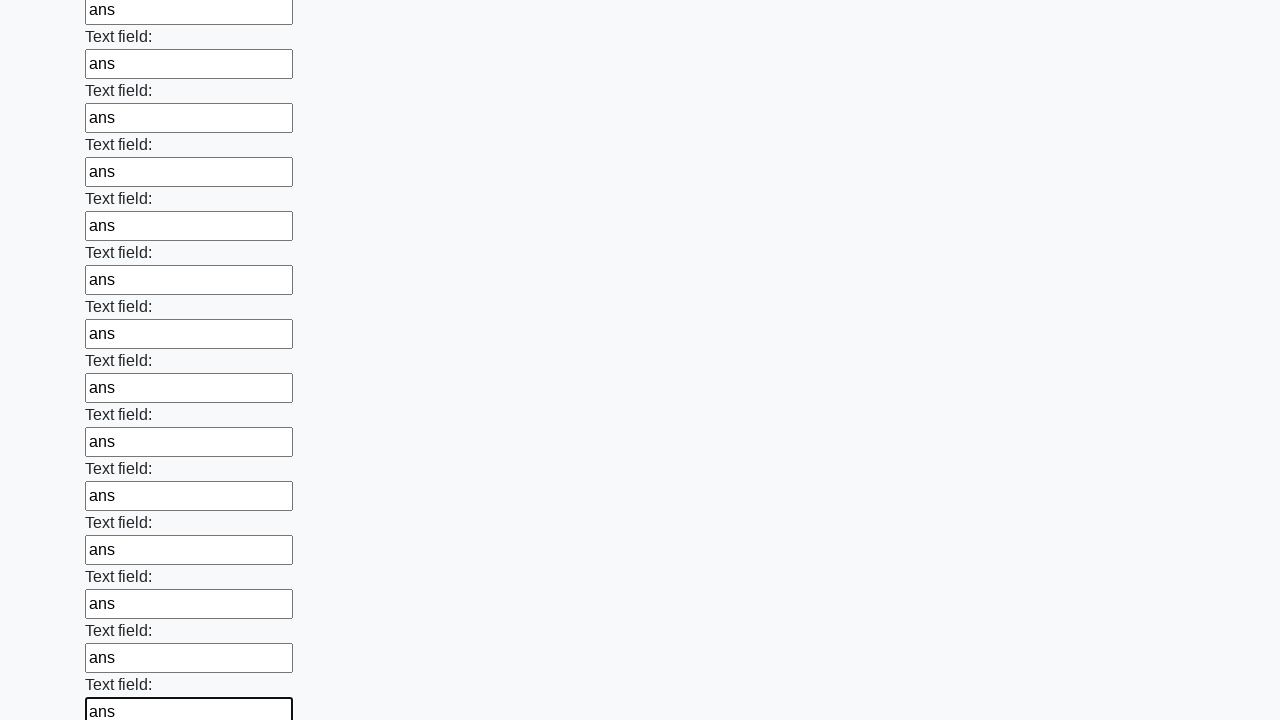

Filled input field with 'ans' on input >> nth=70
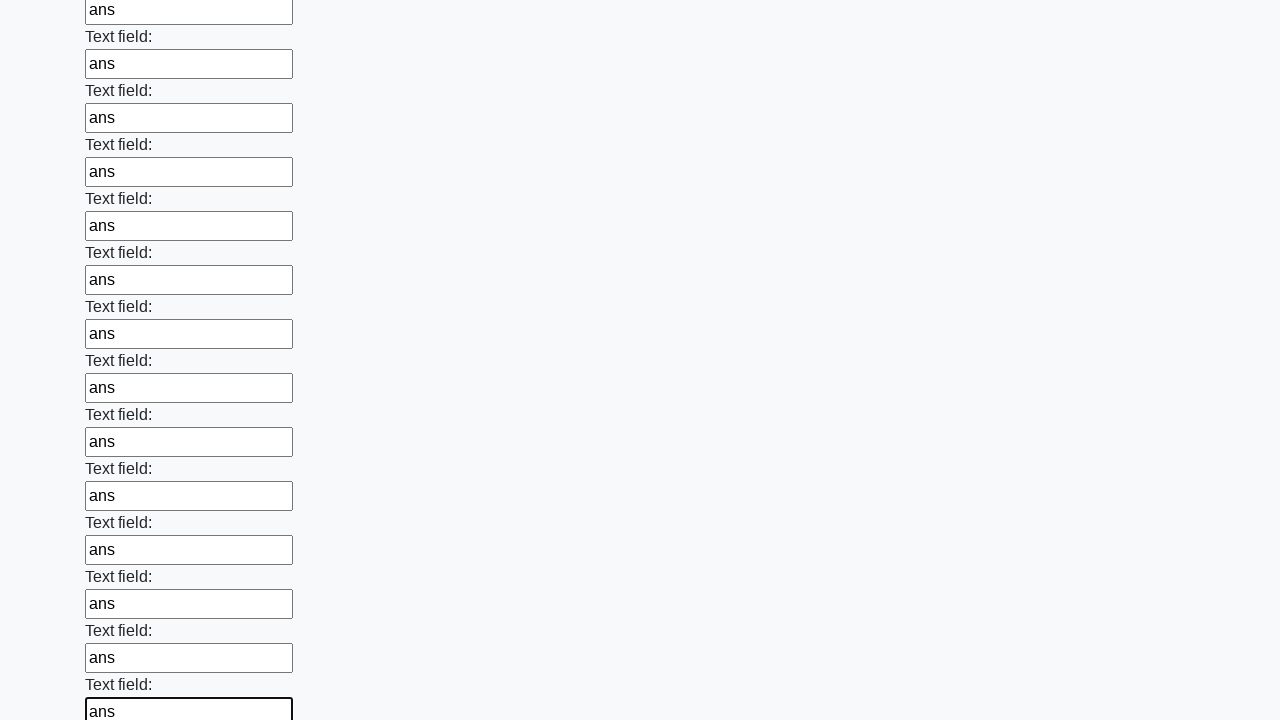

Filled input field with 'ans' on input >> nth=71
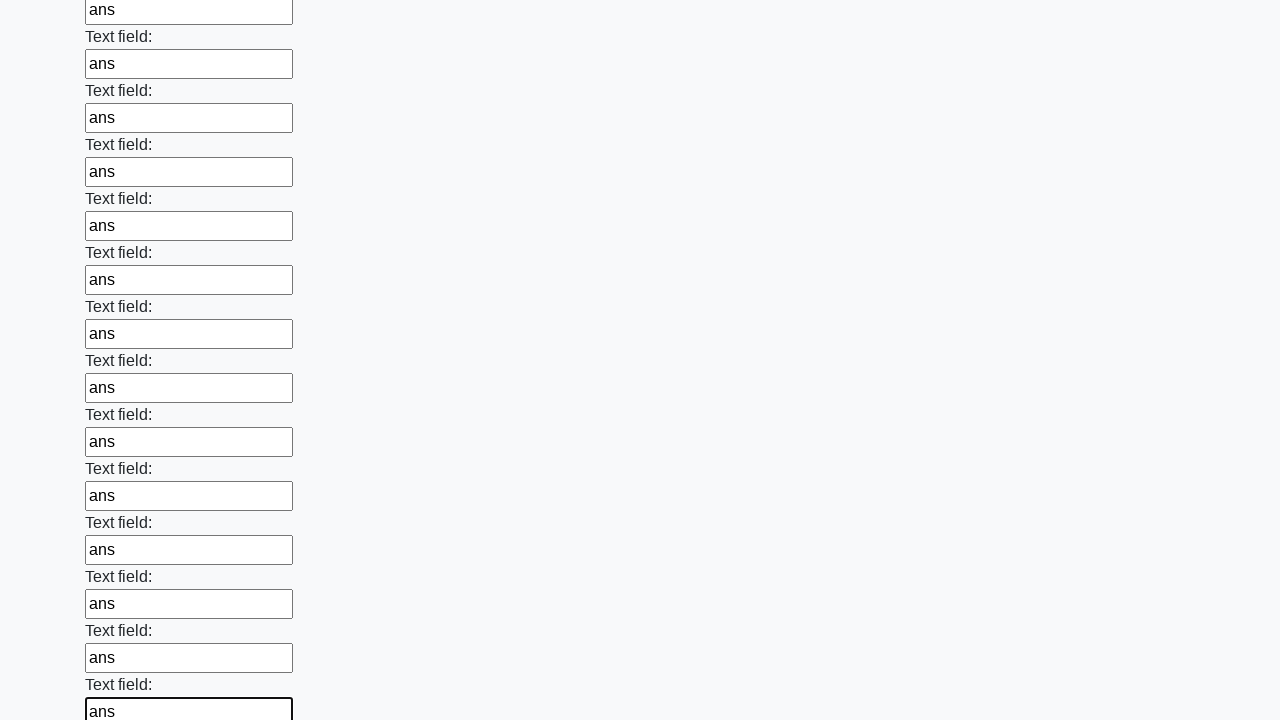

Filled input field with 'ans' on input >> nth=72
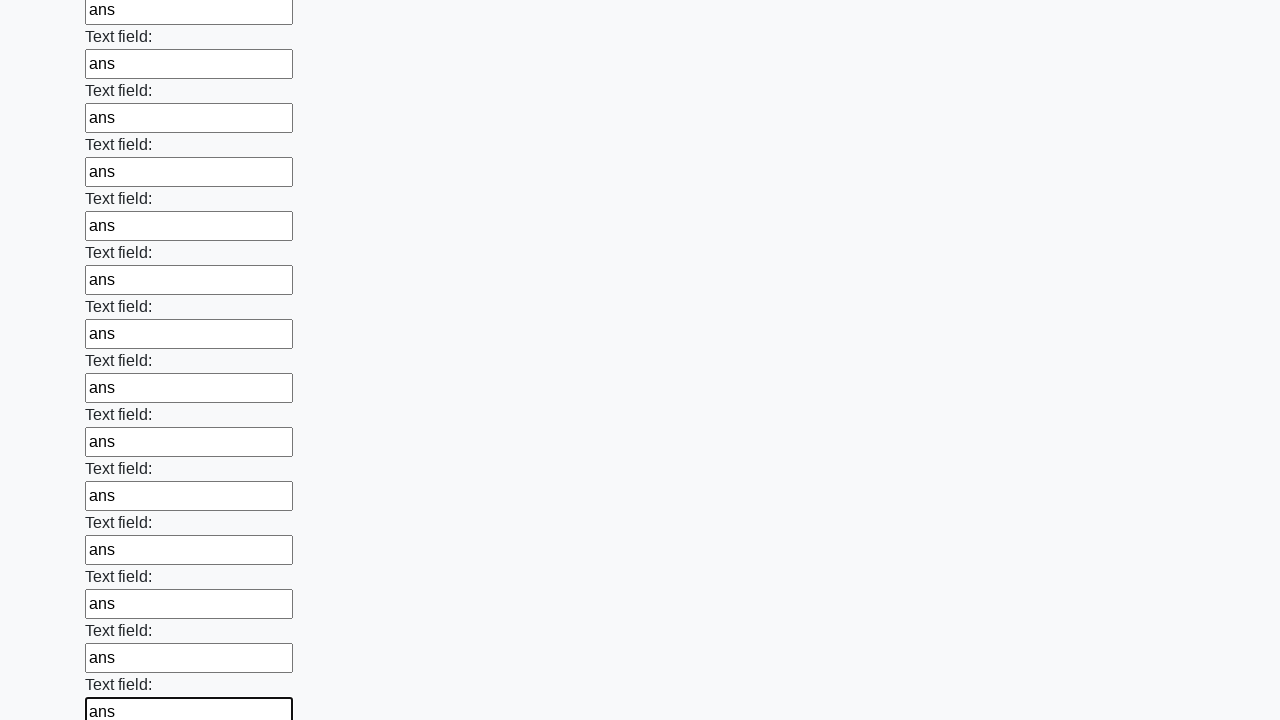

Filled input field with 'ans' on input >> nth=73
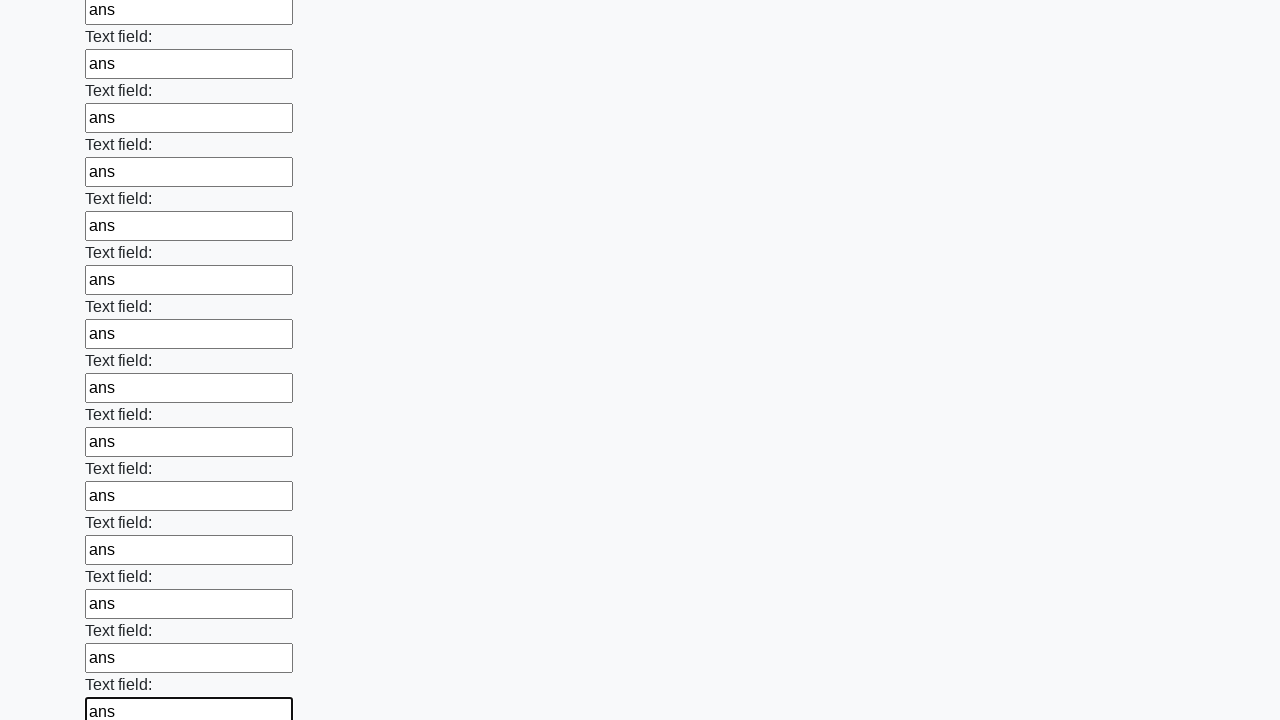

Filled input field with 'ans' on input >> nth=74
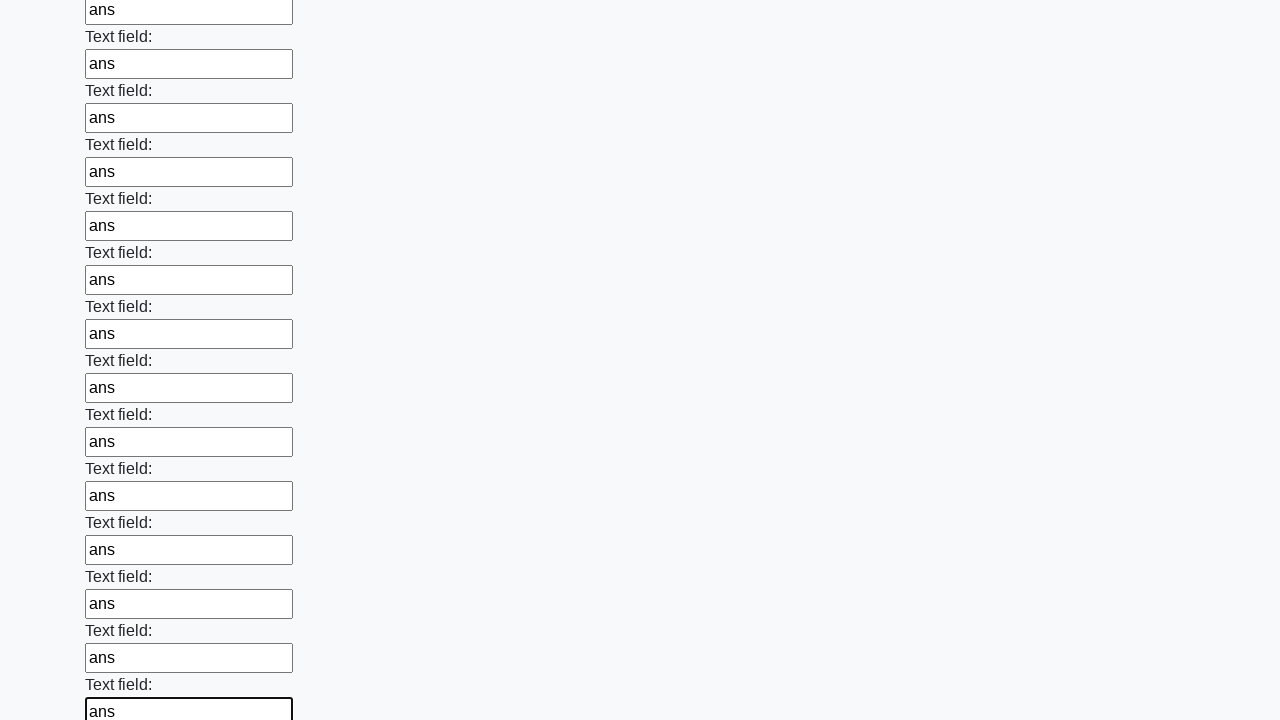

Filled input field with 'ans' on input >> nth=75
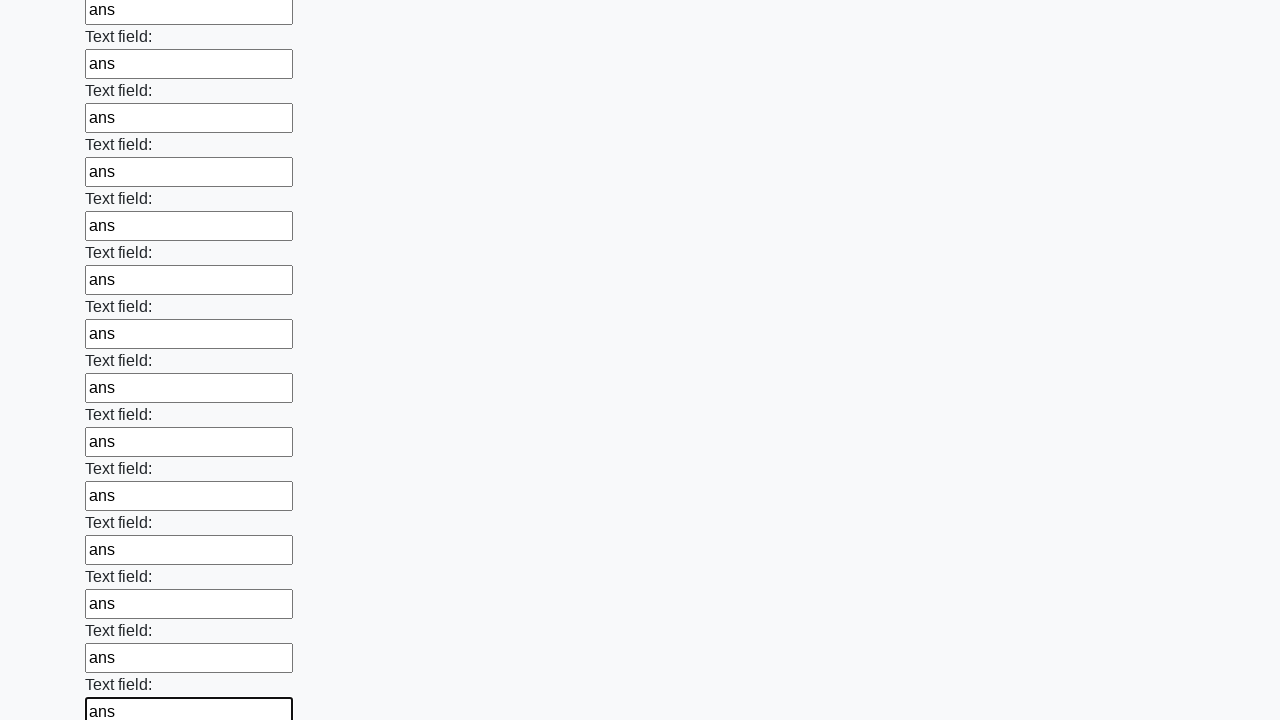

Filled input field with 'ans' on input >> nth=76
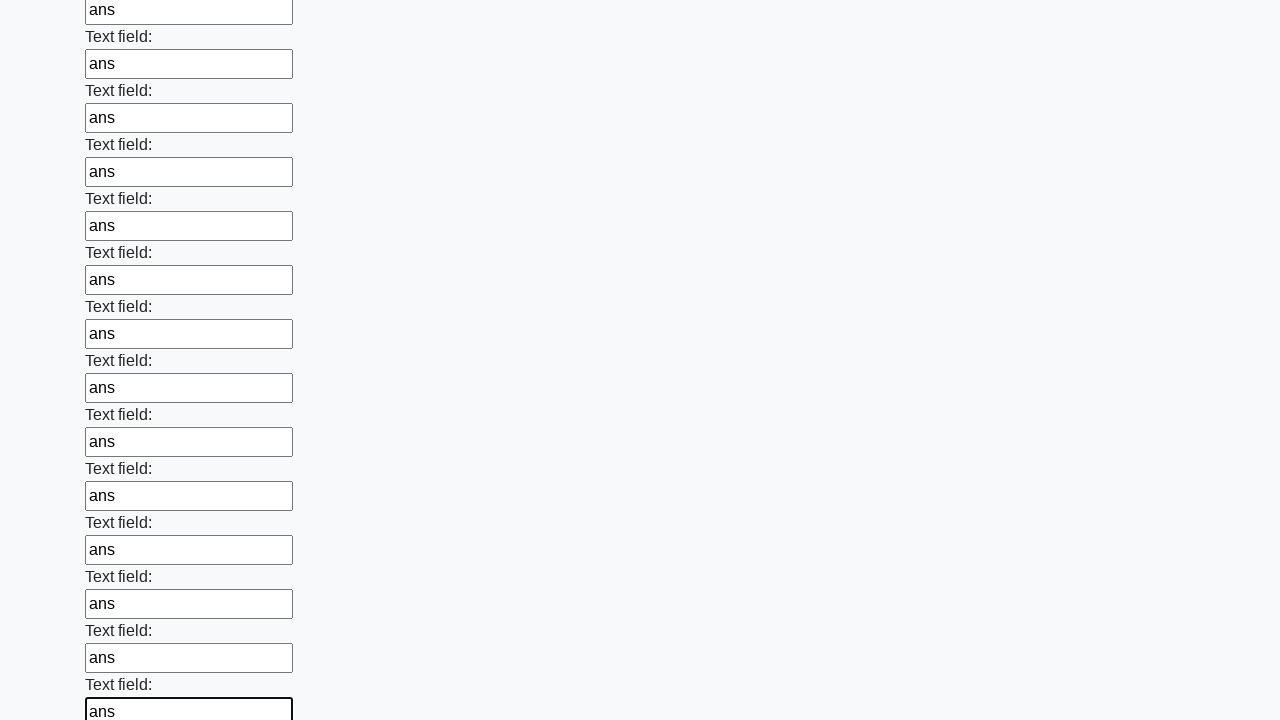

Filled input field with 'ans' on input >> nth=77
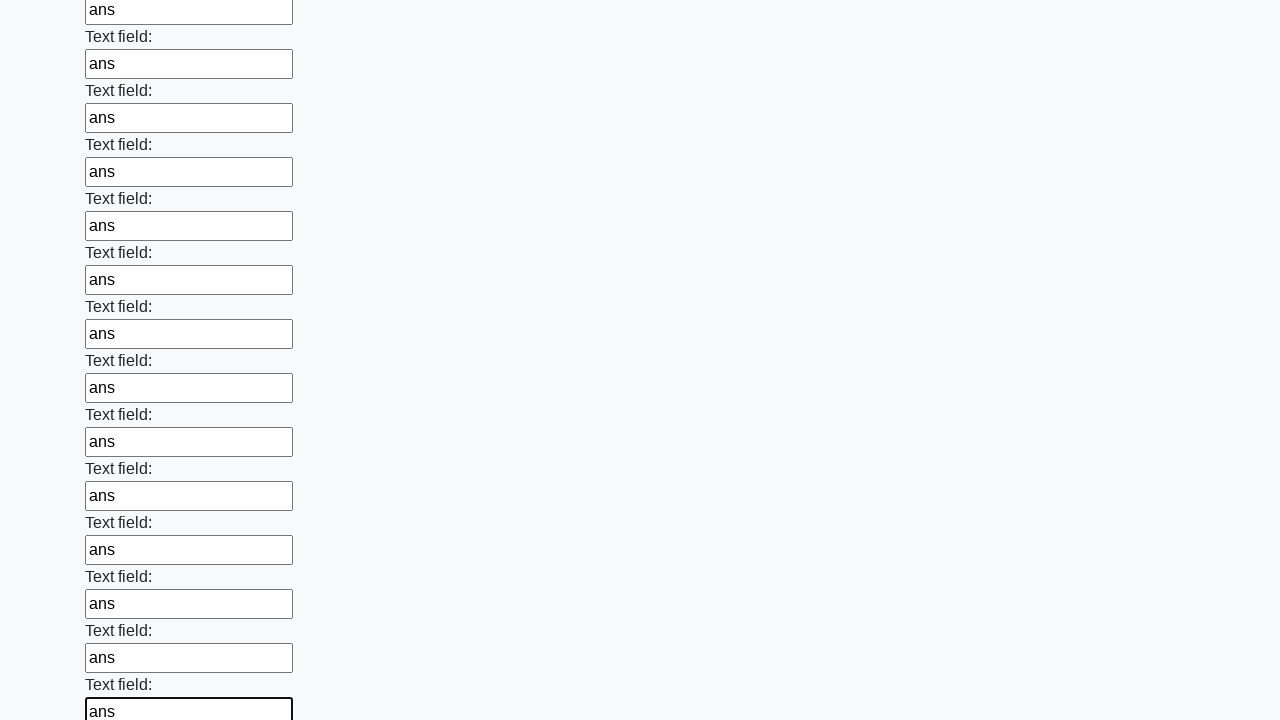

Filled input field with 'ans' on input >> nth=78
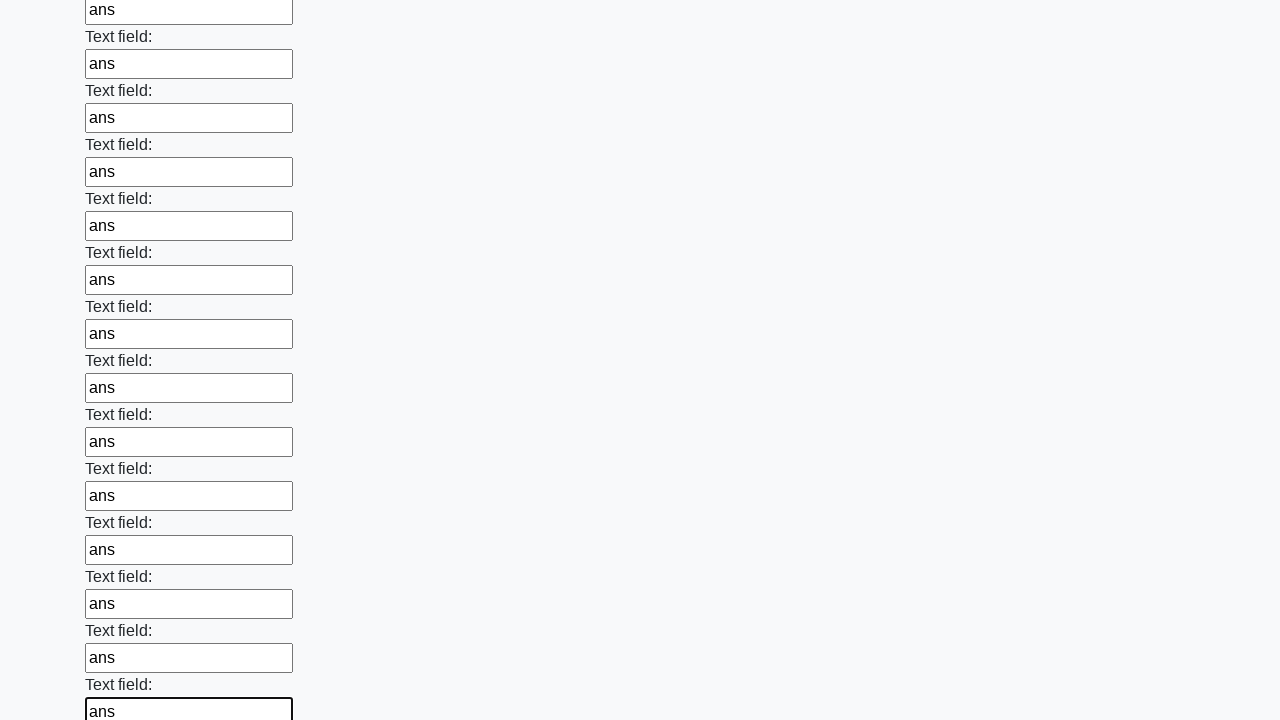

Filled input field with 'ans' on input >> nth=79
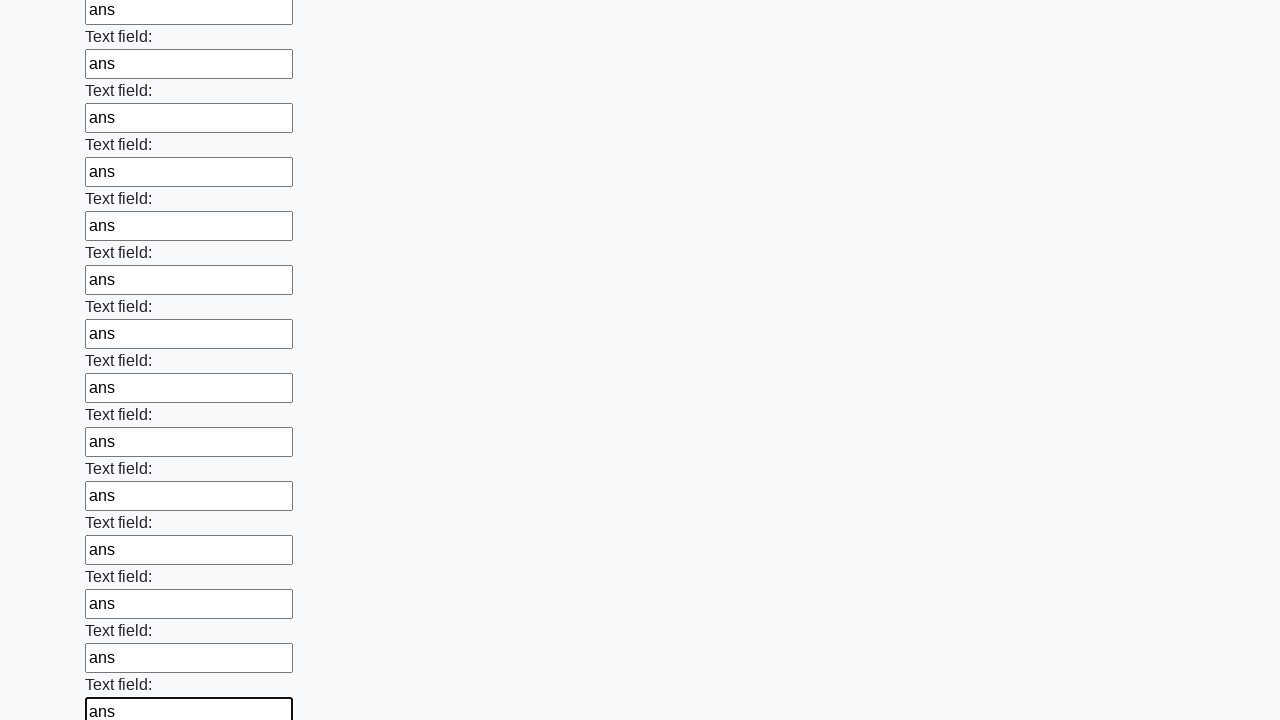

Filled input field with 'ans' on input >> nth=80
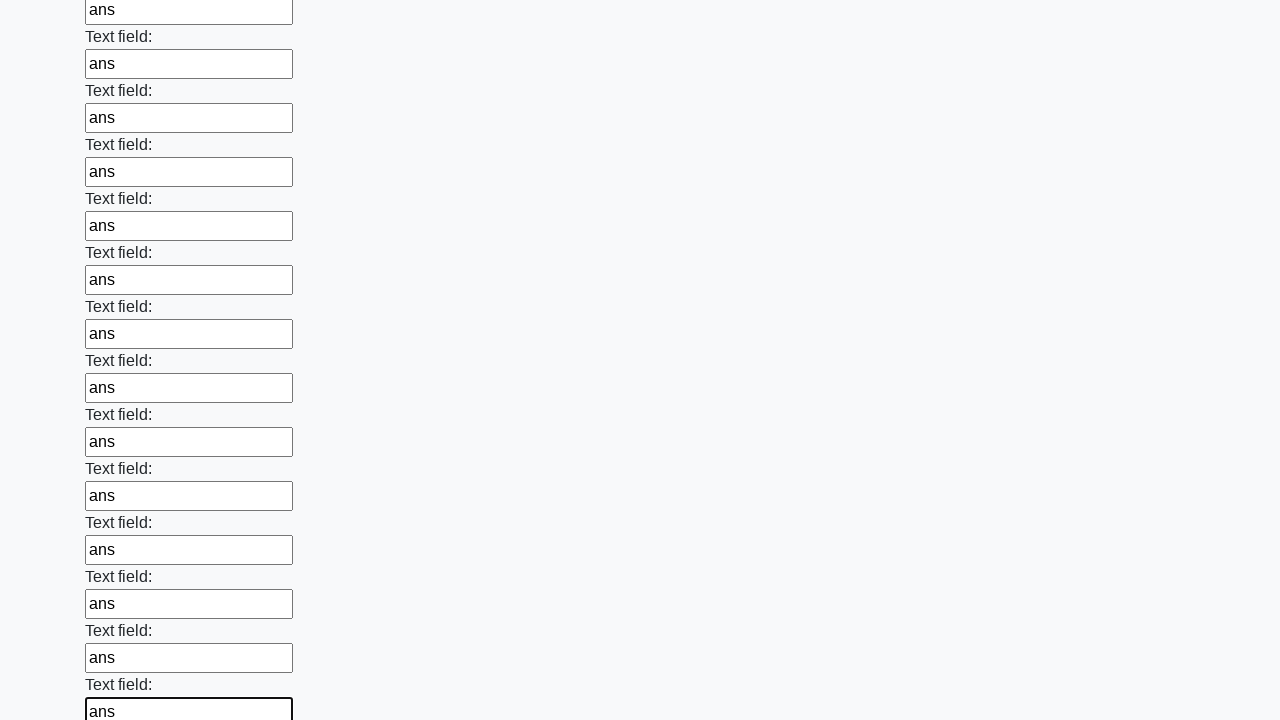

Filled input field with 'ans' on input >> nth=81
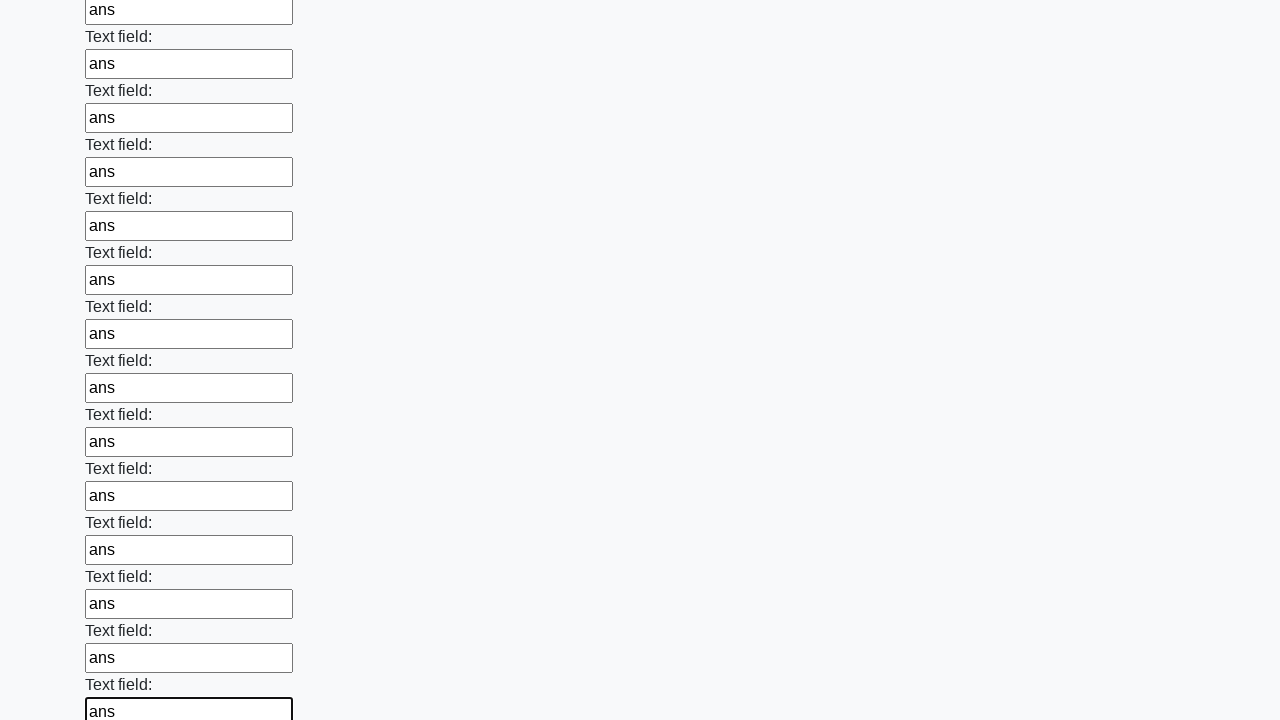

Filled input field with 'ans' on input >> nth=82
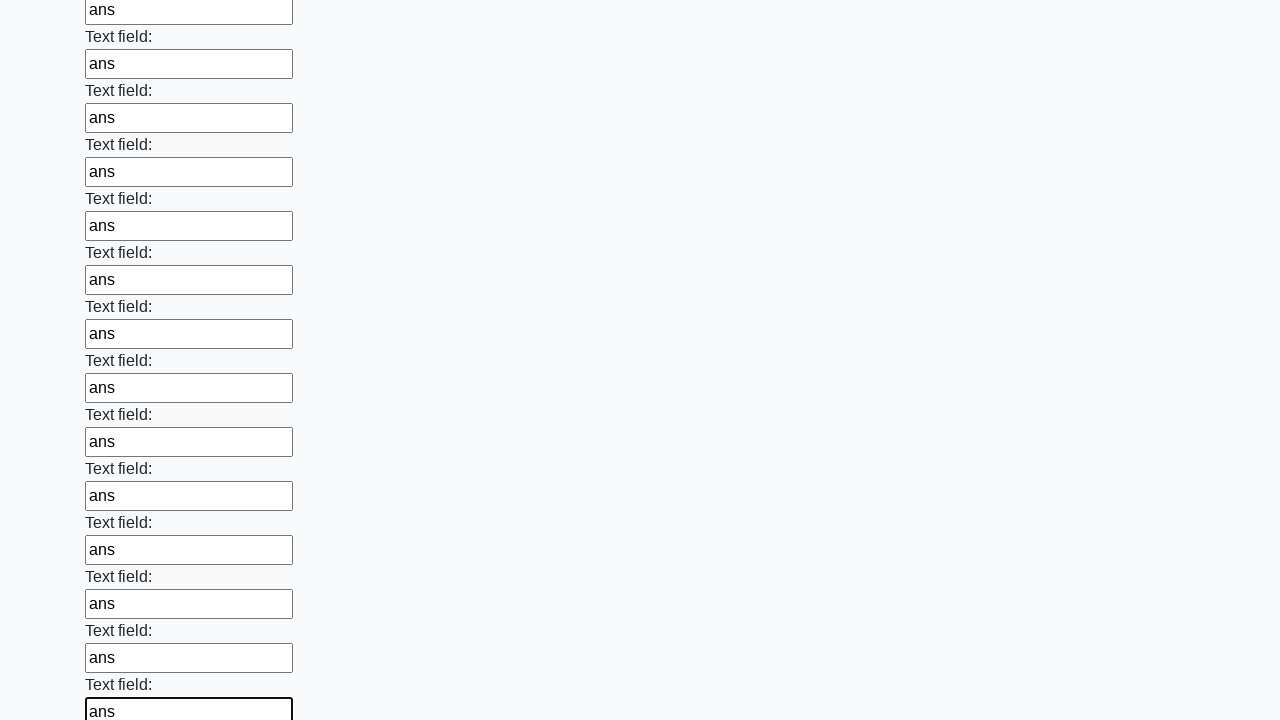

Filled input field with 'ans' on input >> nth=83
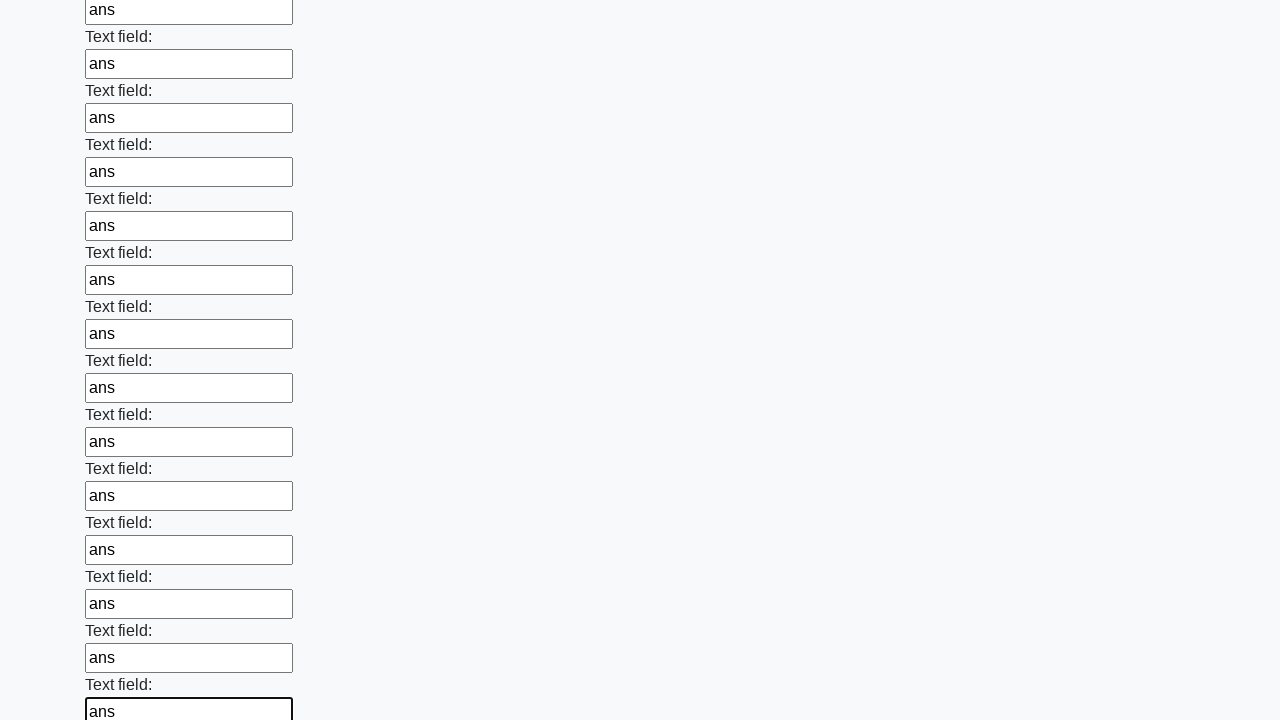

Filled input field with 'ans' on input >> nth=84
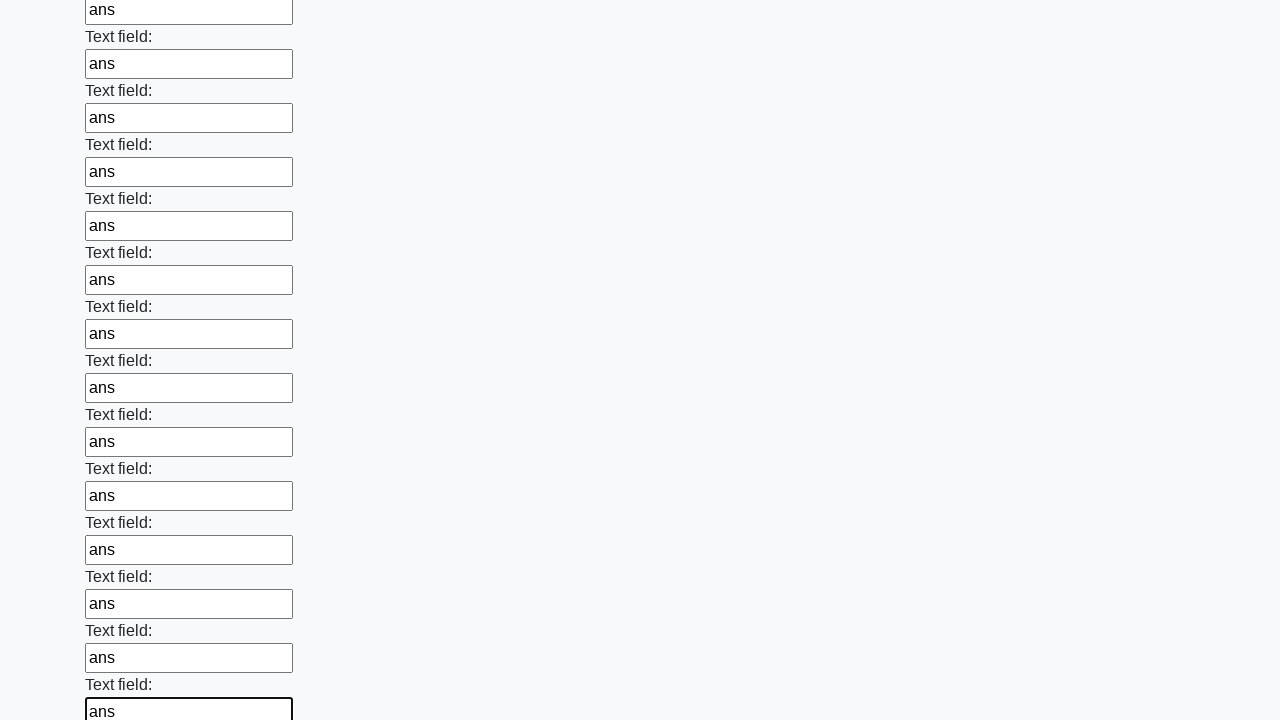

Filled input field with 'ans' on input >> nth=85
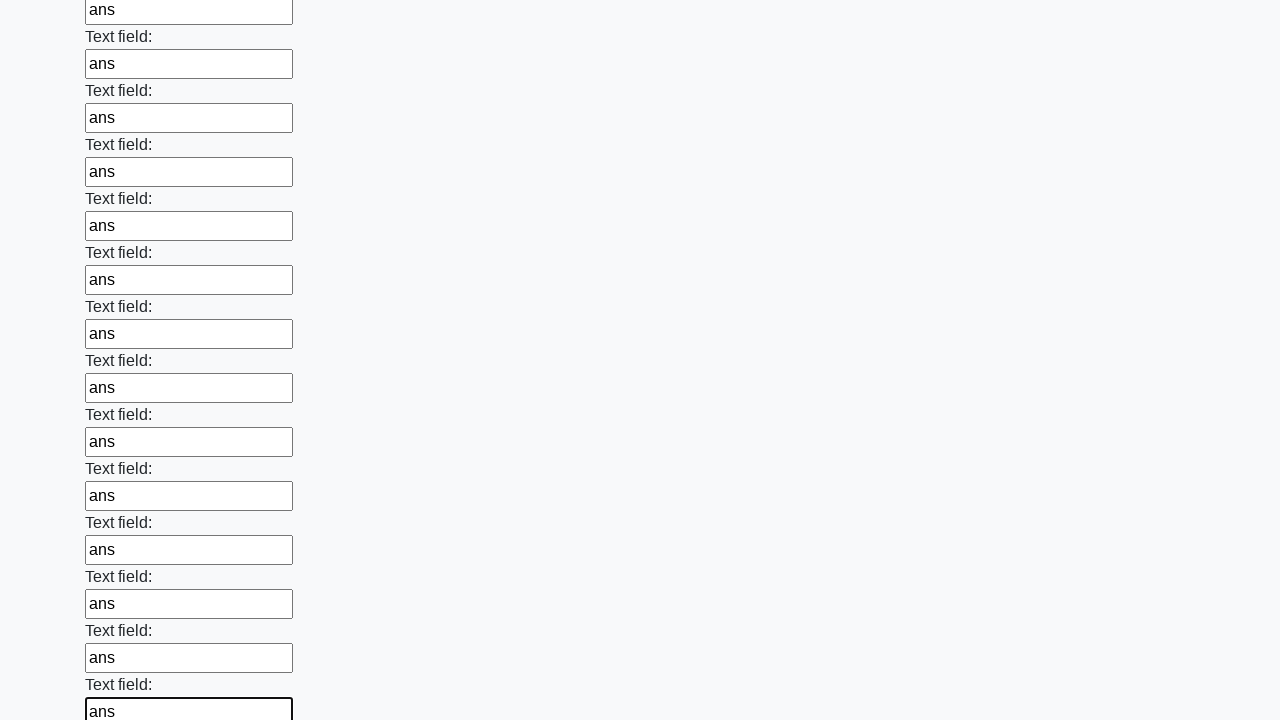

Filled input field with 'ans' on input >> nth=86
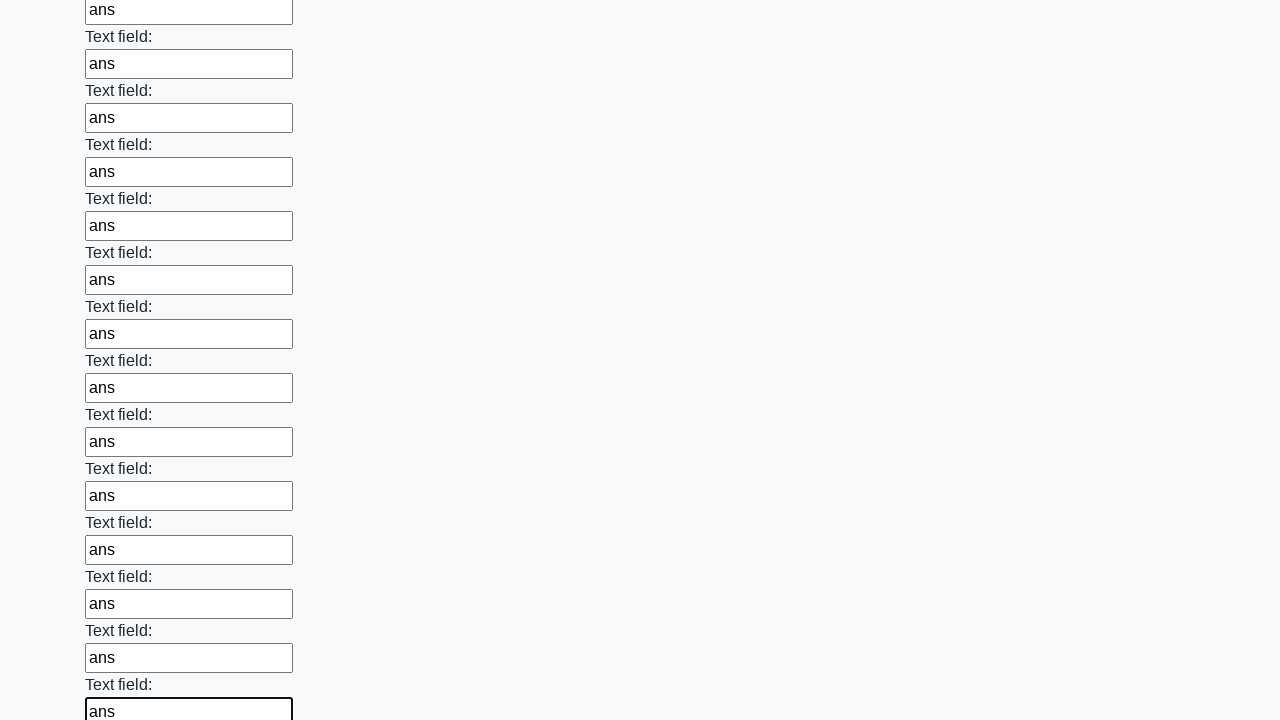

Filled input field with 'ans' on input >> nth=87
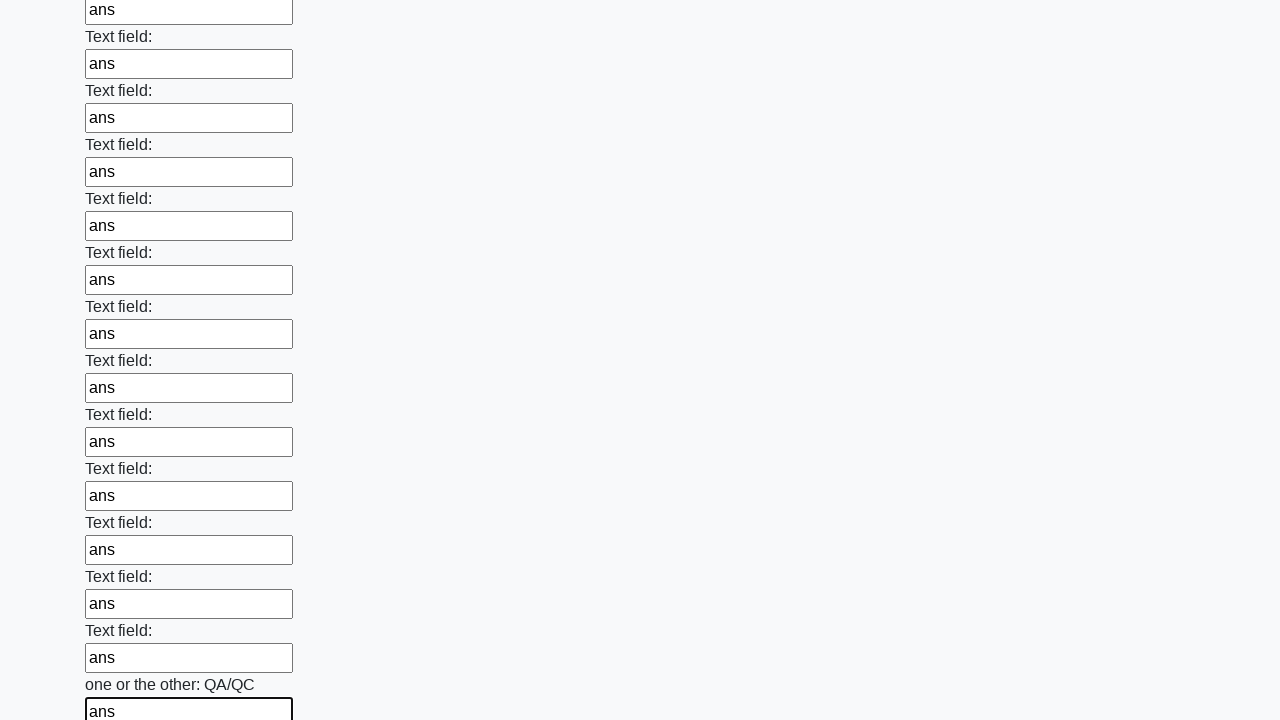

Filled input field with 'ans' on input >> nth=88
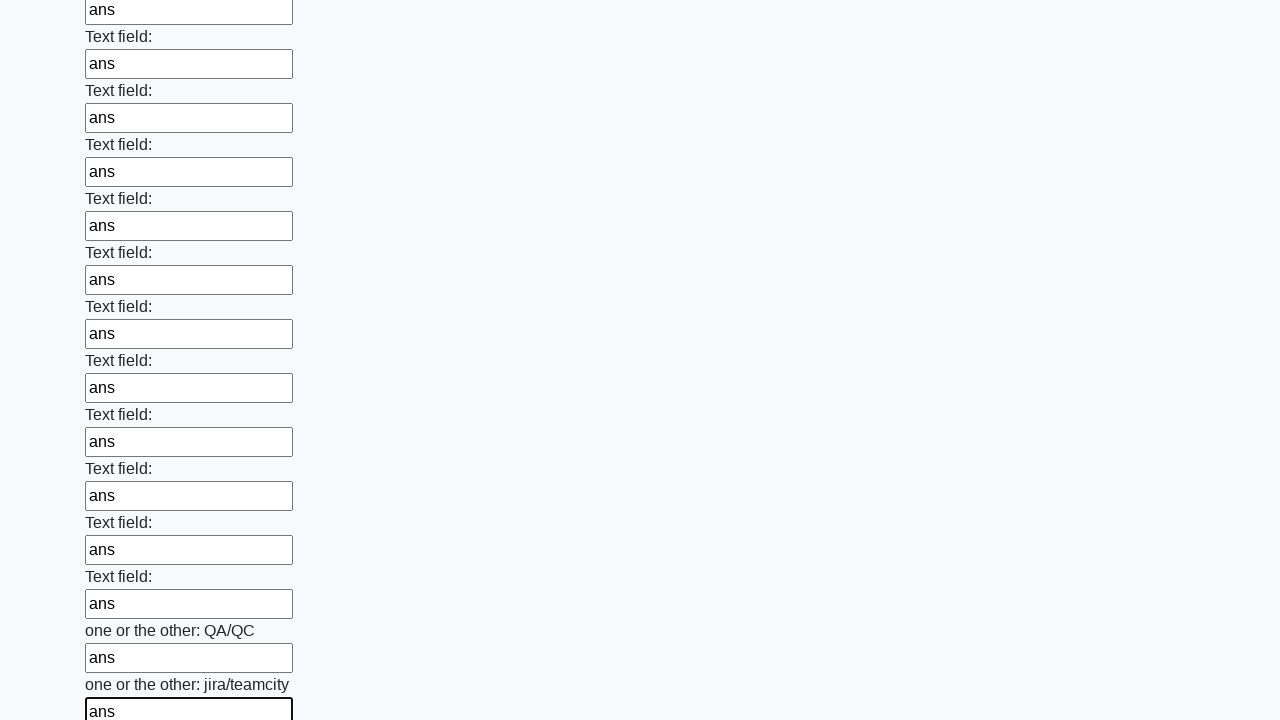

Filled input field with 'ans' on input >> nth=89
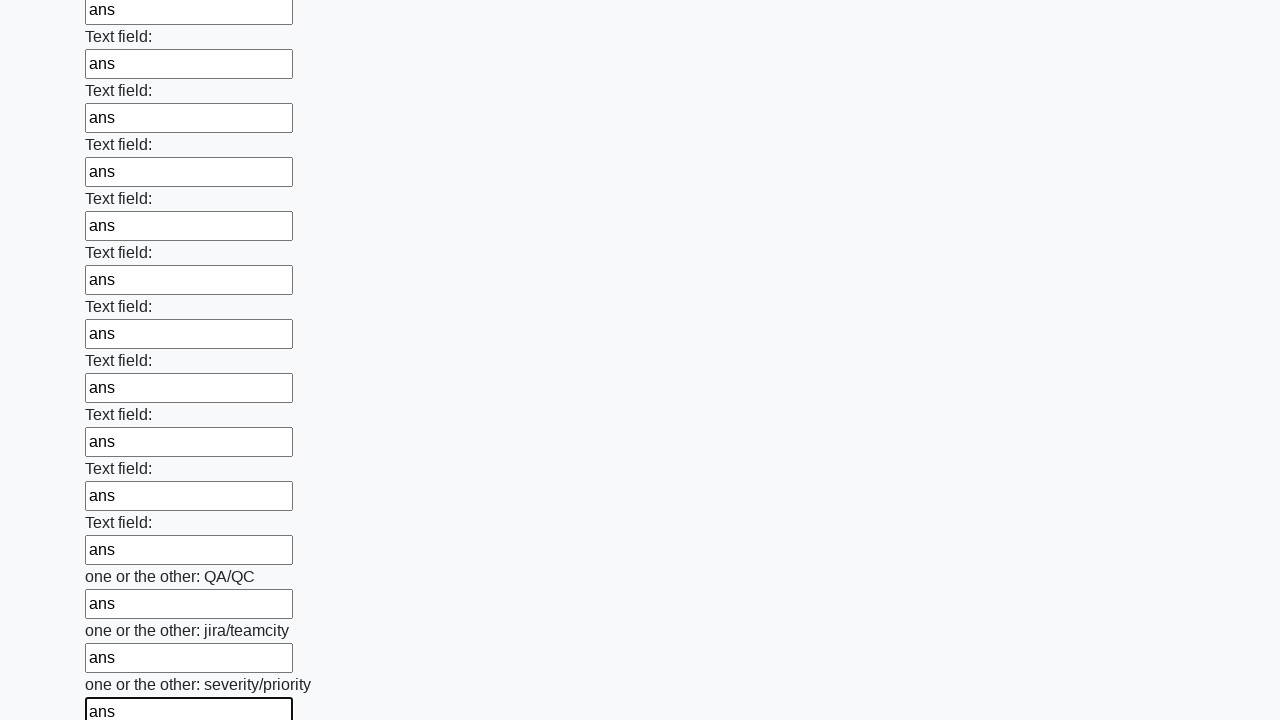

Filled input field with 'ans' on input >> nth=90
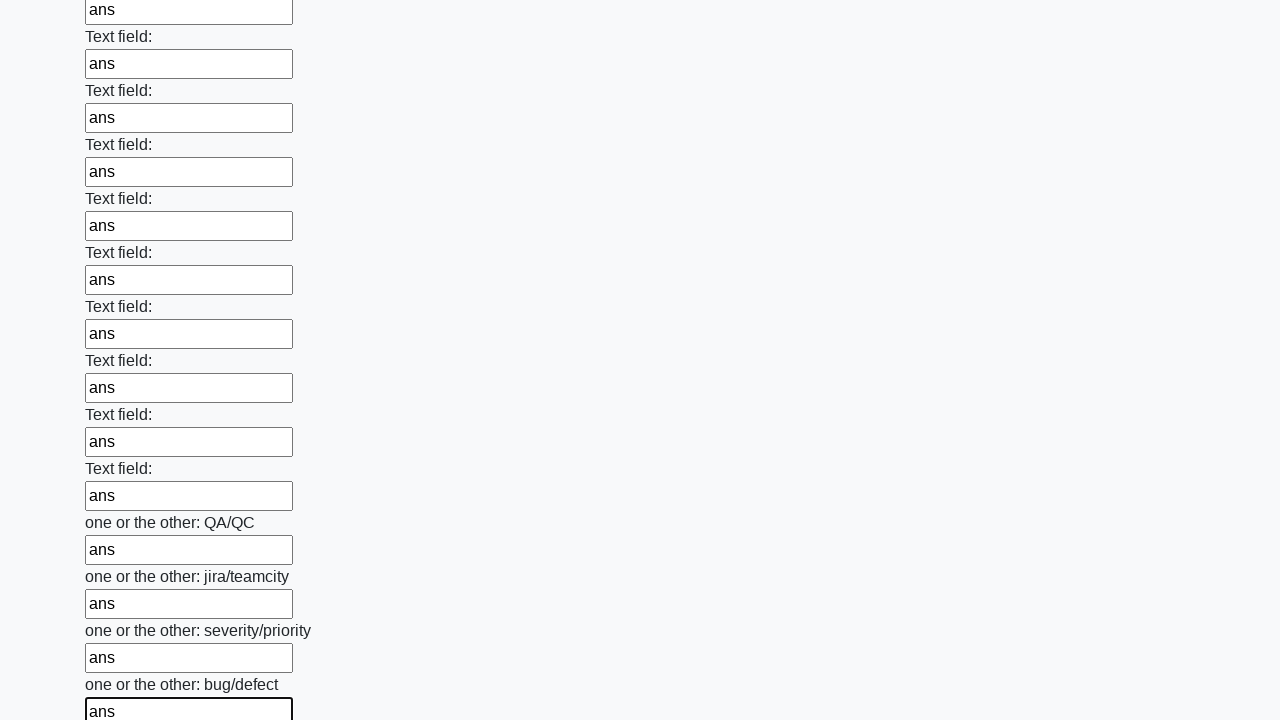

Filled input field with 'ans' on input >> nth=91
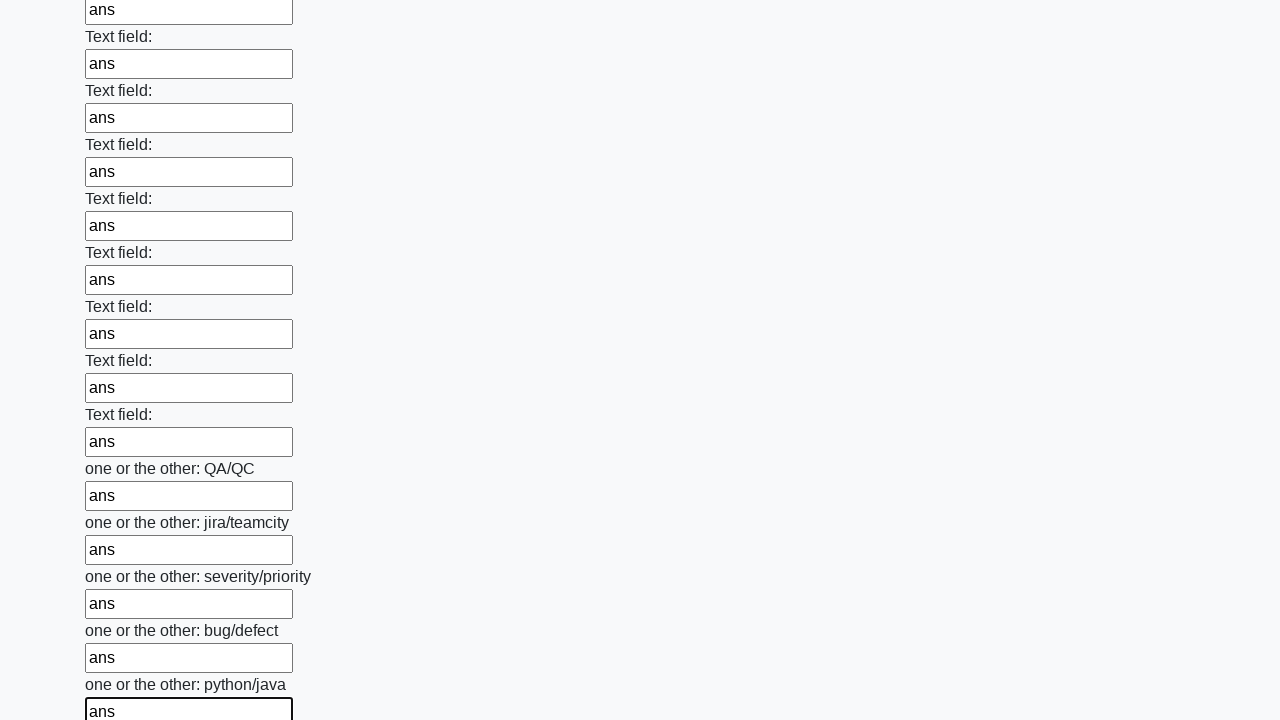

Filled input field with 'ans' on input >> nth=92
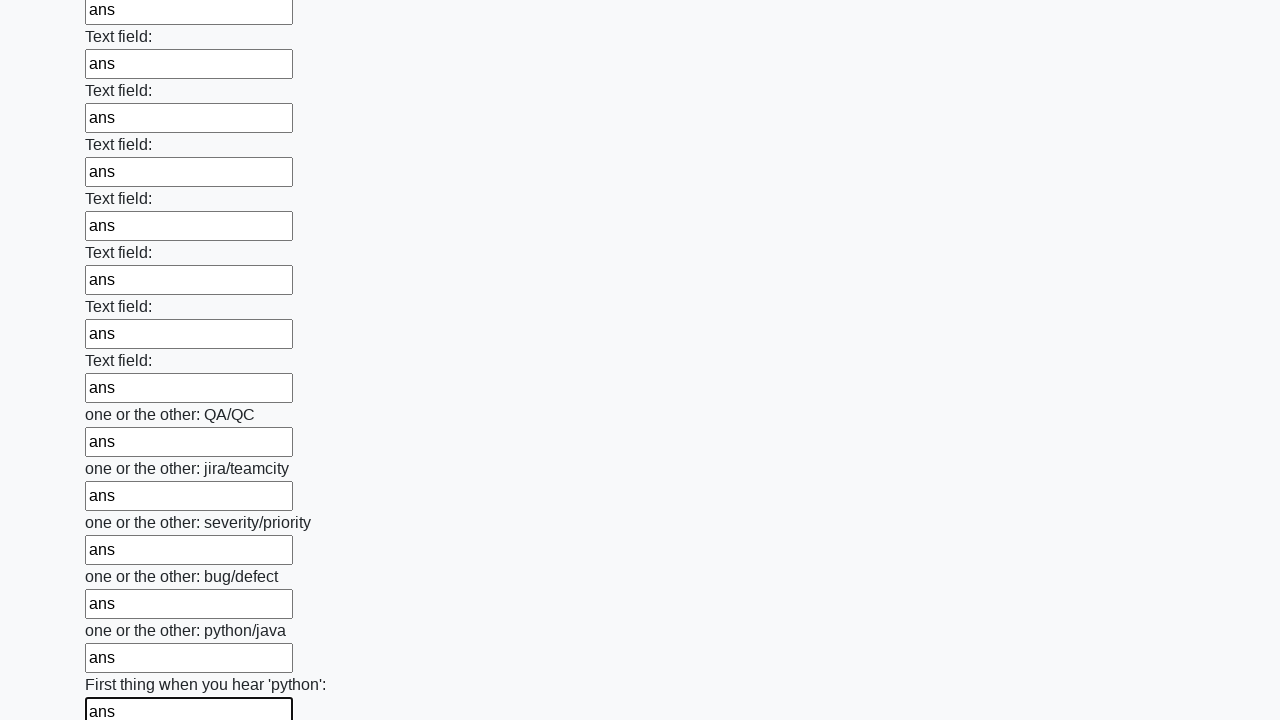

Filled input field with 'ans' on input >> nth=93
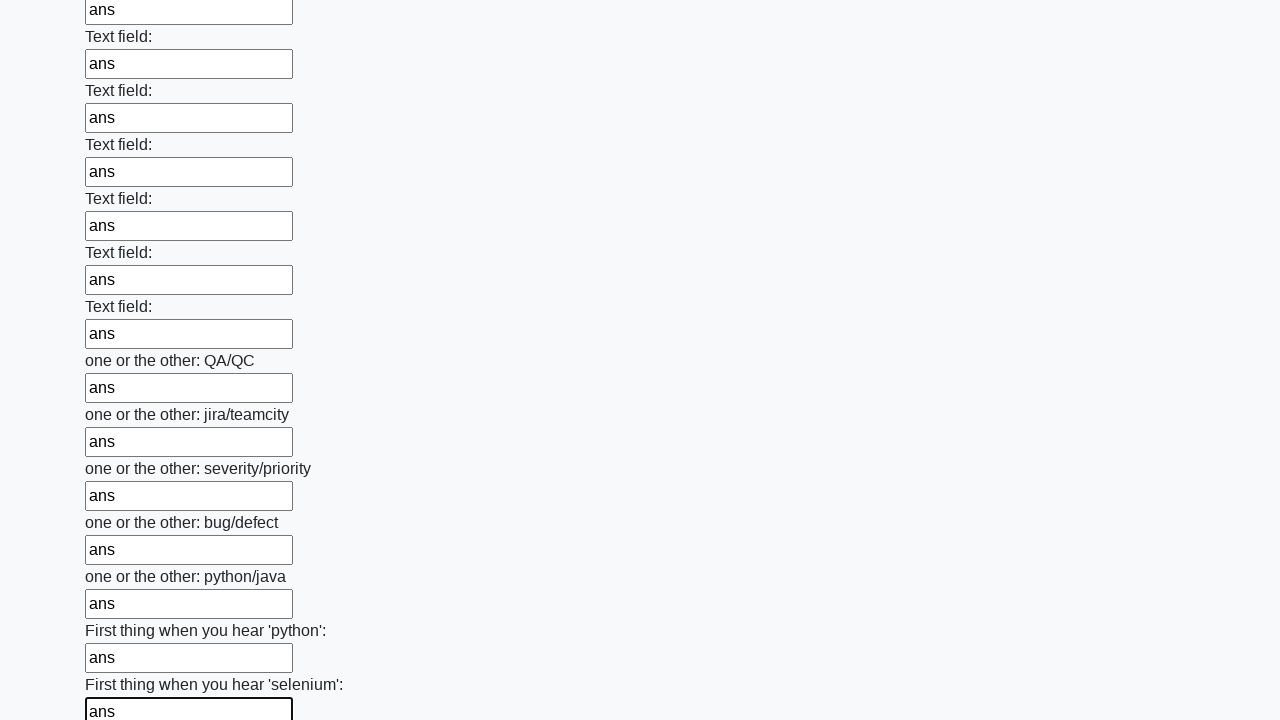

Filled input field with 'ans' on input >> nth=94
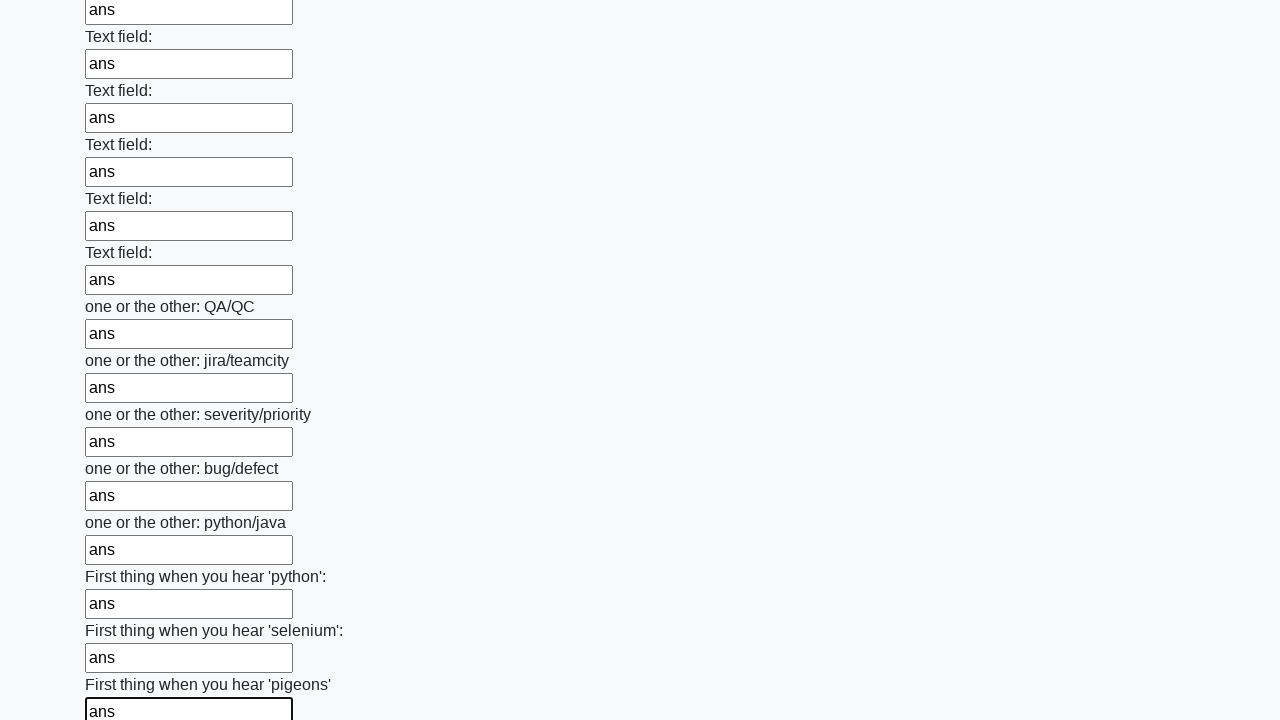

Filled input field with 'ans' on input >> nth=95
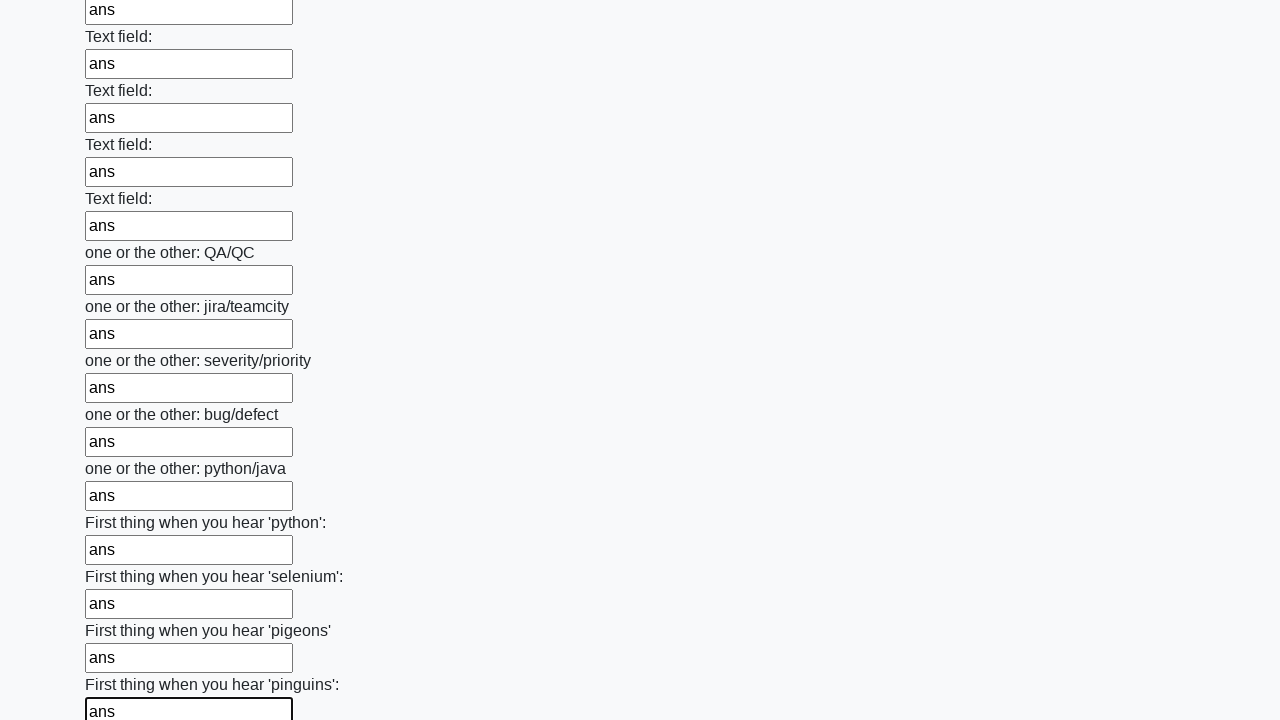

Filled input field with 'ans' on input >> nth=96
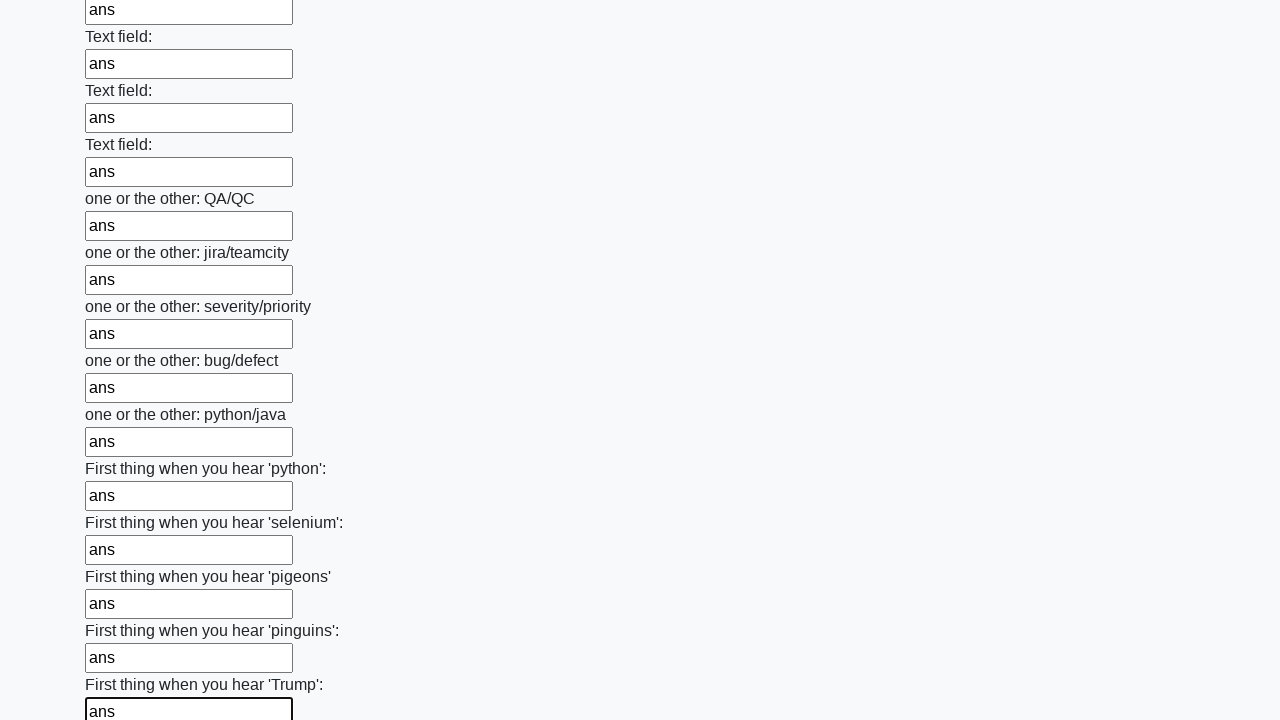

Filled input field with 'ans' on input >> nth=97
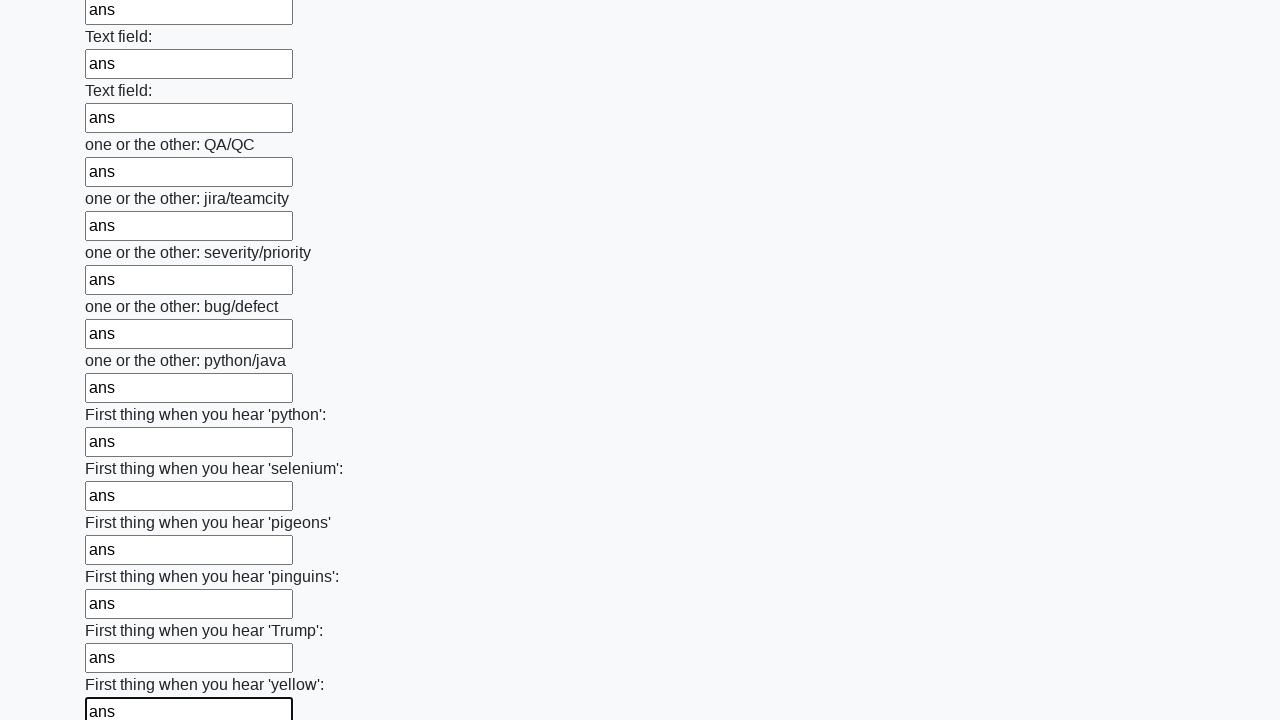

Filled input field with 'ans' on input >> nth=98
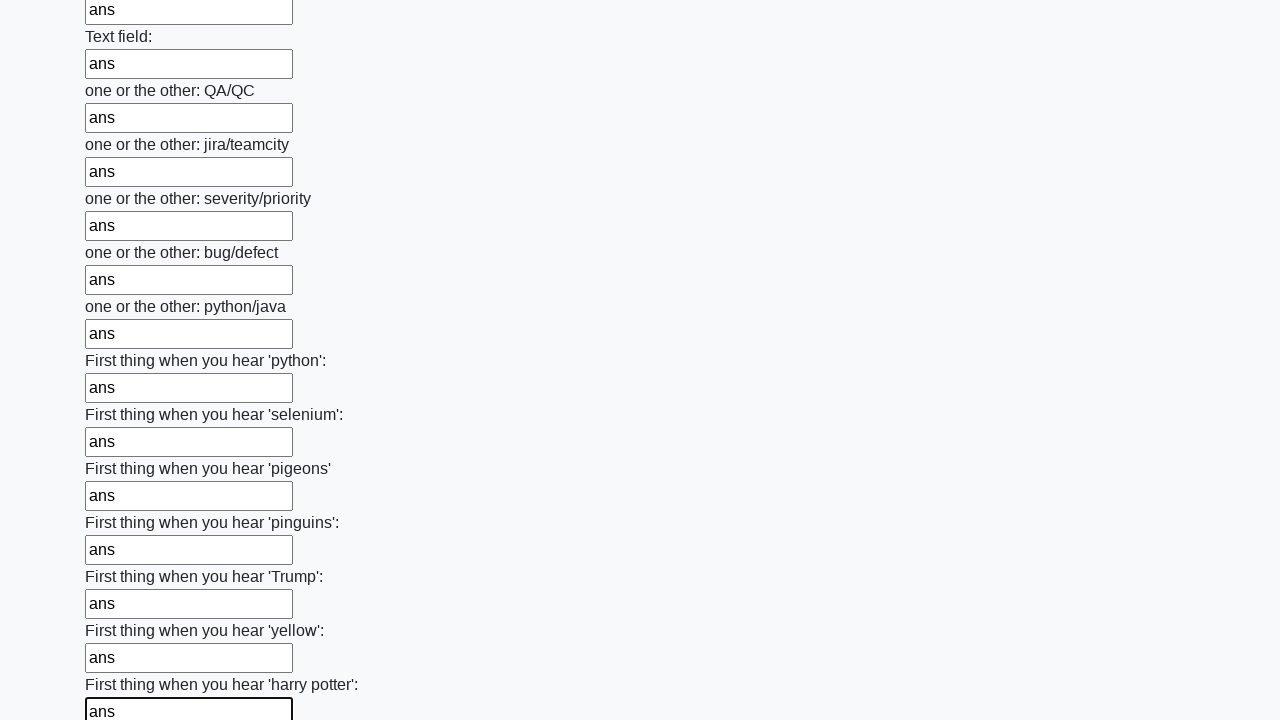

Filled input field with 'ans' on input >> nth=99
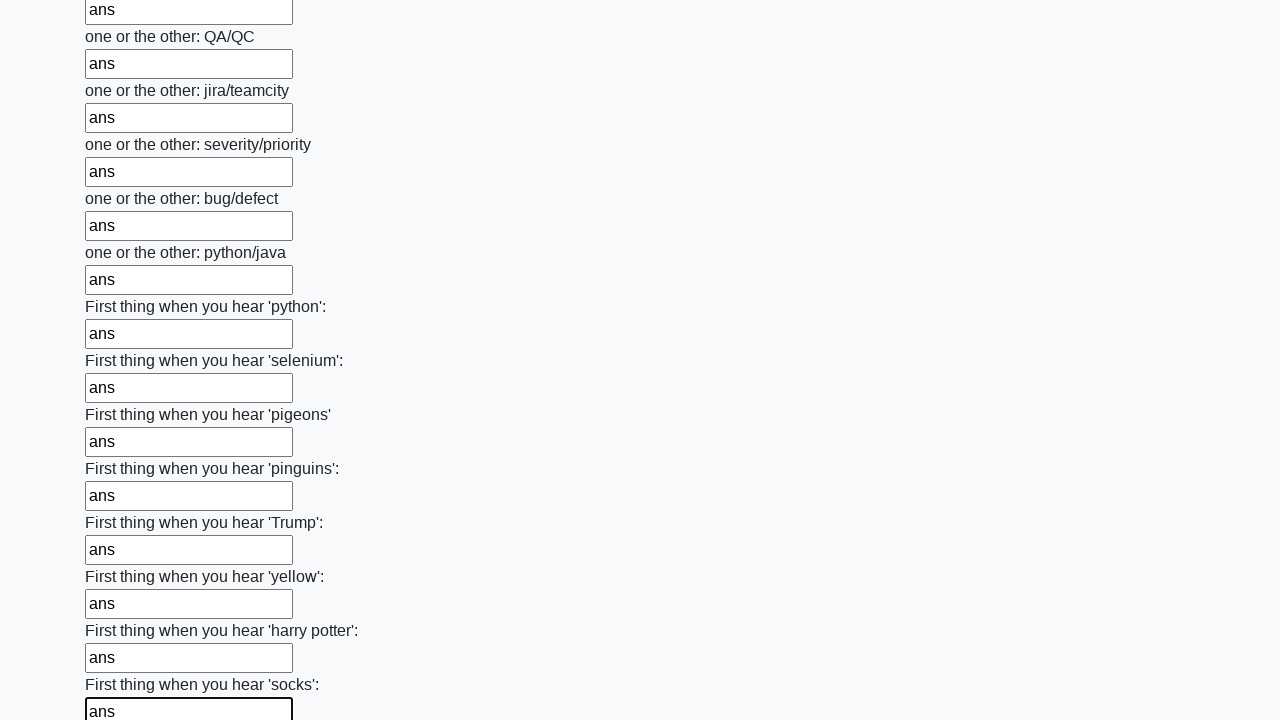

Clicked the submit button at (123, 611) on button.btn
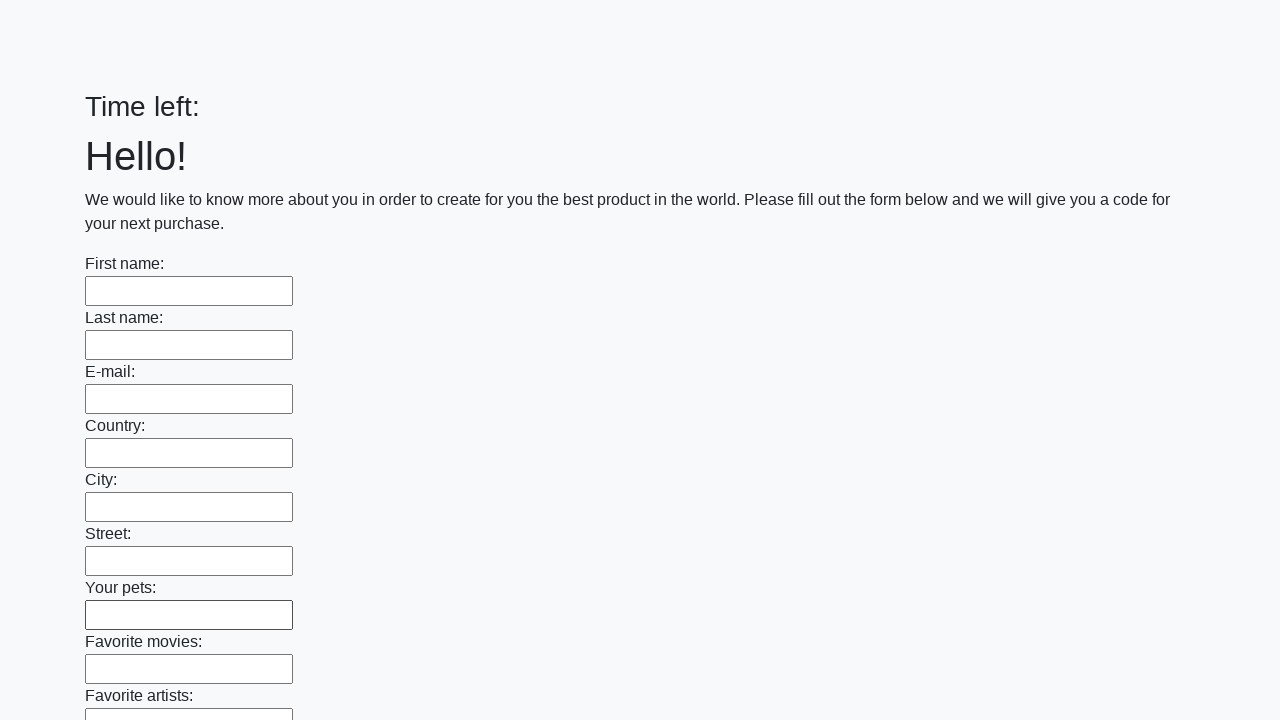

Form submission completed and page loaded
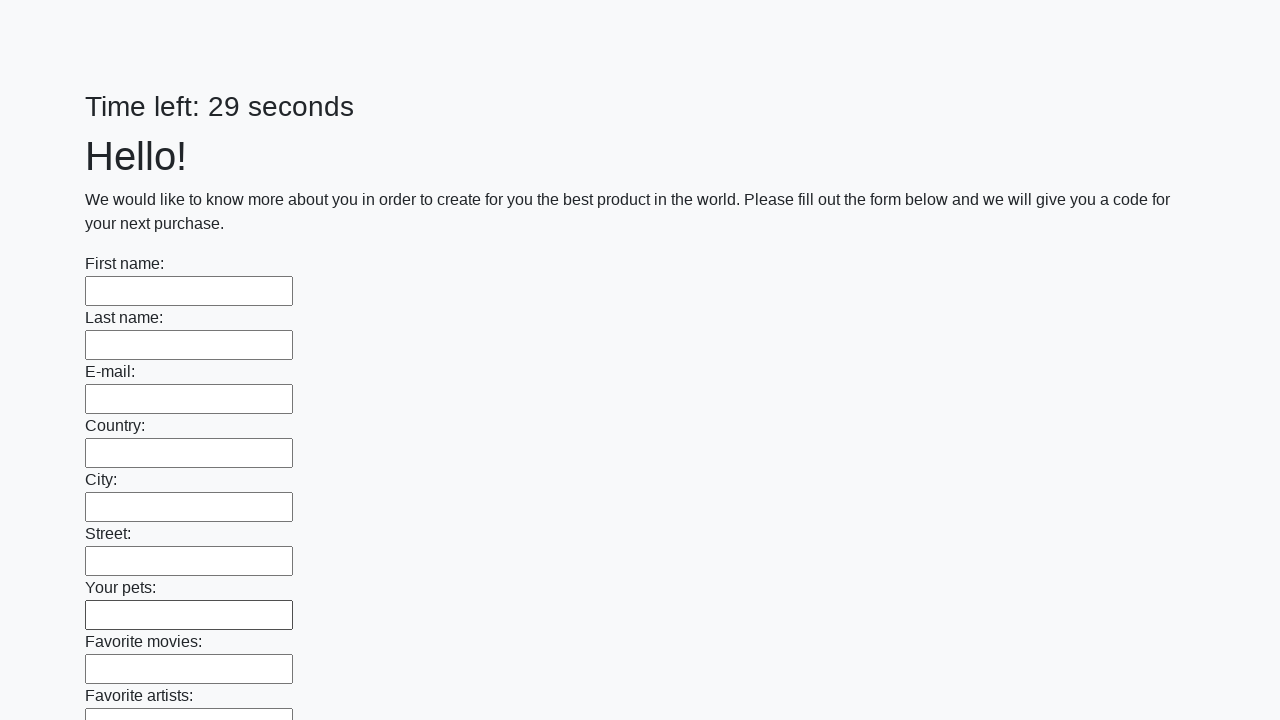

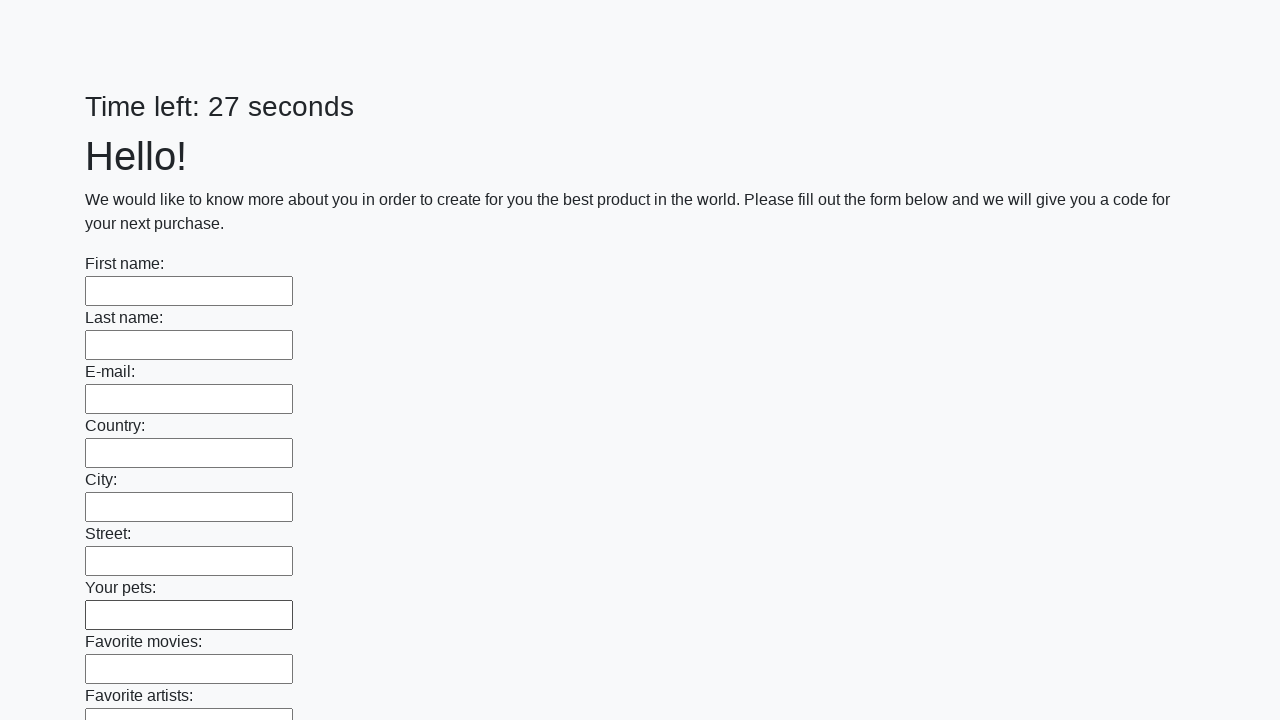